Navigates to the zlti.com homepage and verifies that anchor links are present on the page, checking that the expected link structure exists.

Starting URL: http://www.zlti.com

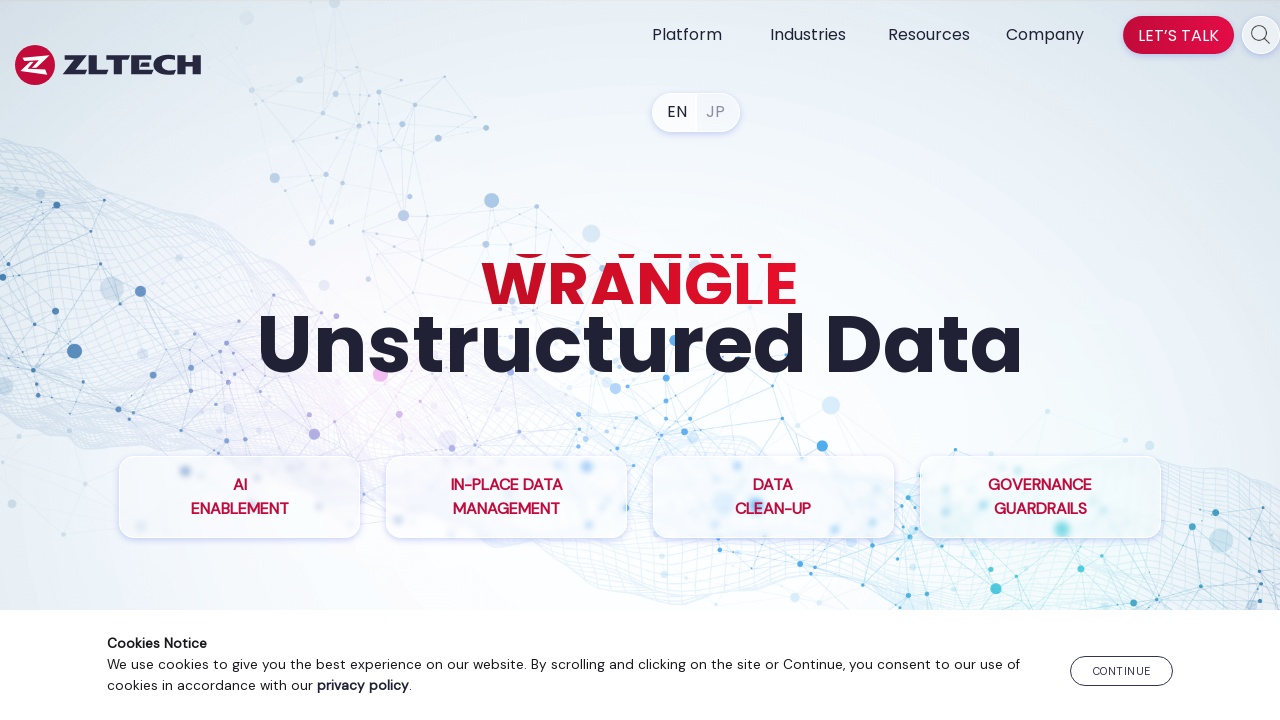

Navigated to zlti.com homepage
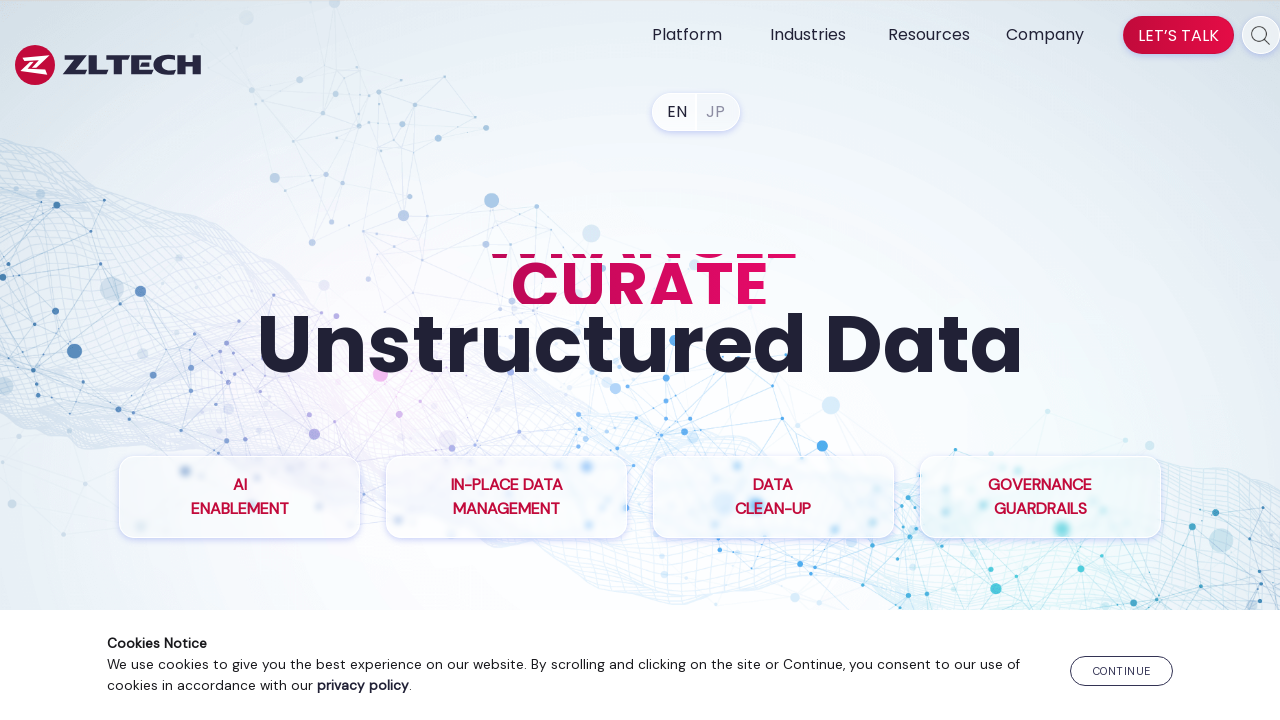

Waited for anchor links to be present on the page
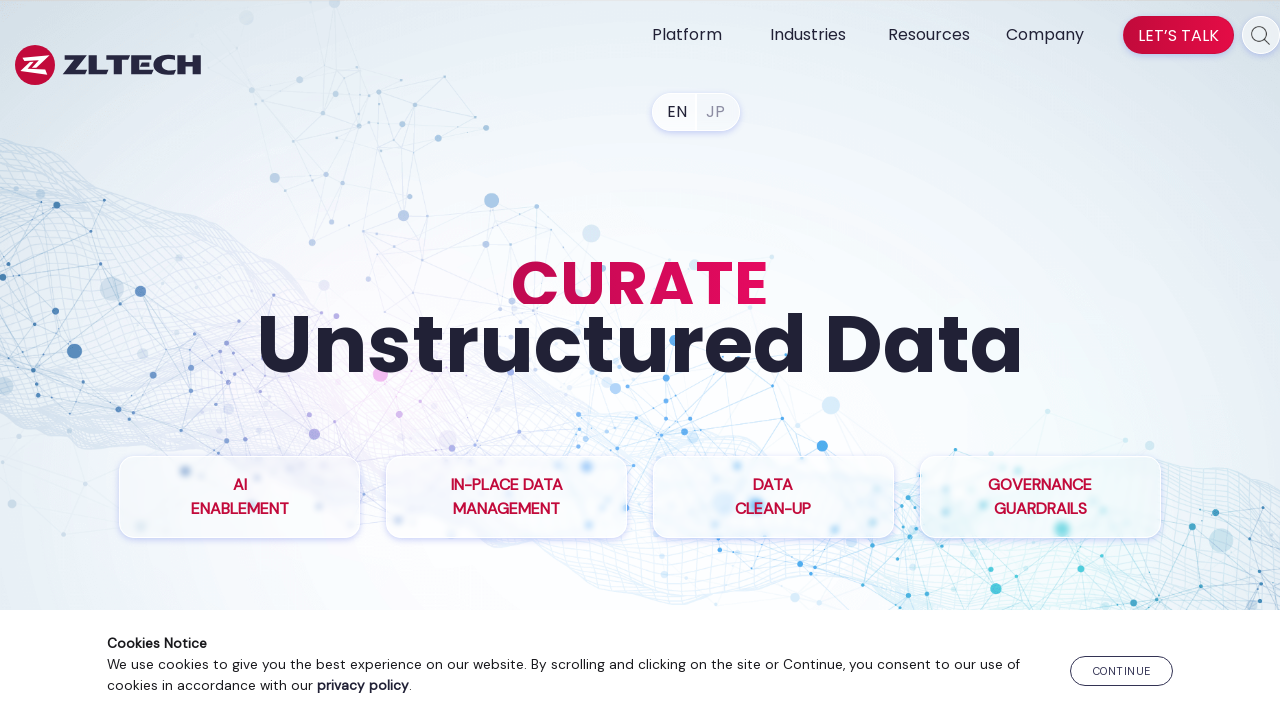

Located all anchor links on the page (found 79 links)
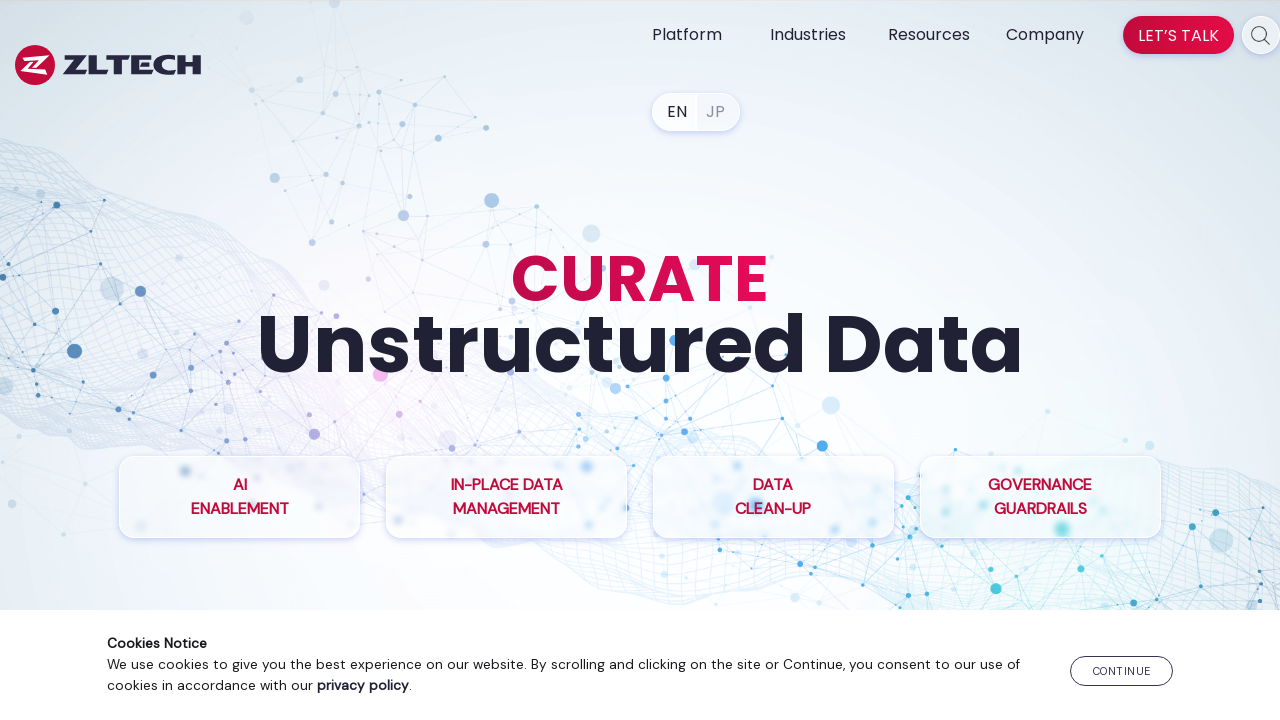

Verified that links exist on the page
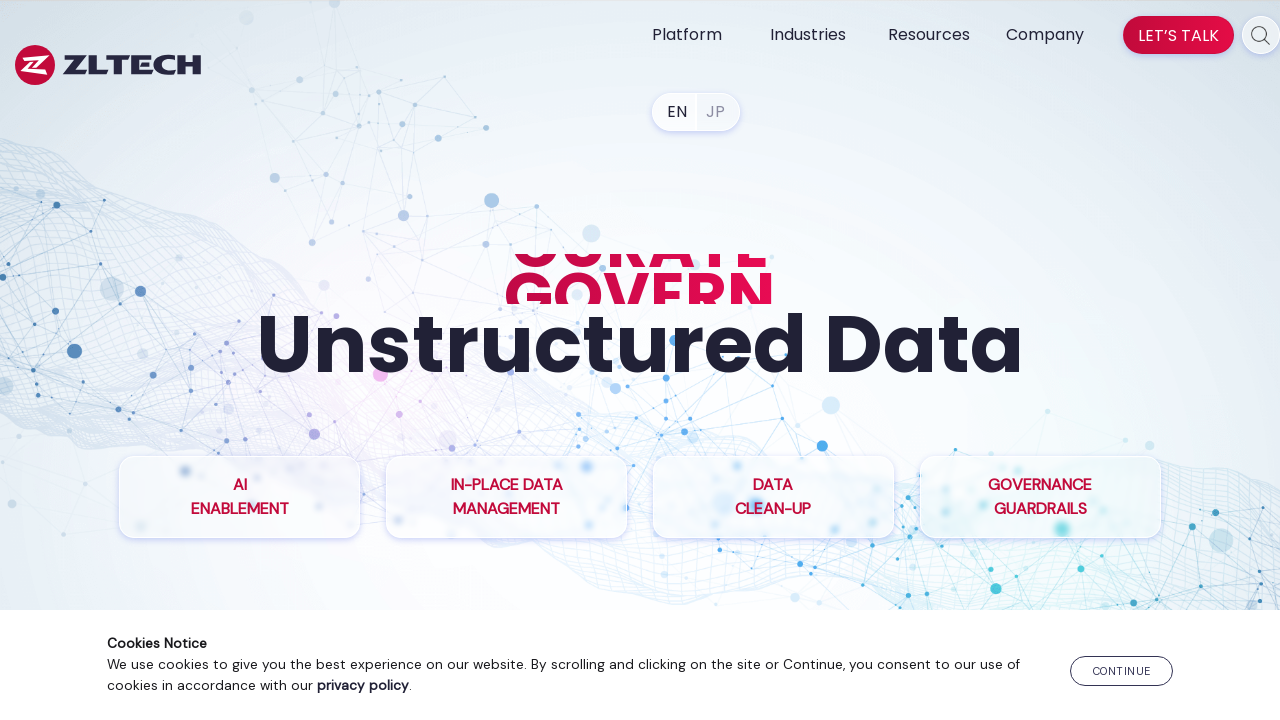

Verified anchor link with href: /privacy-policy
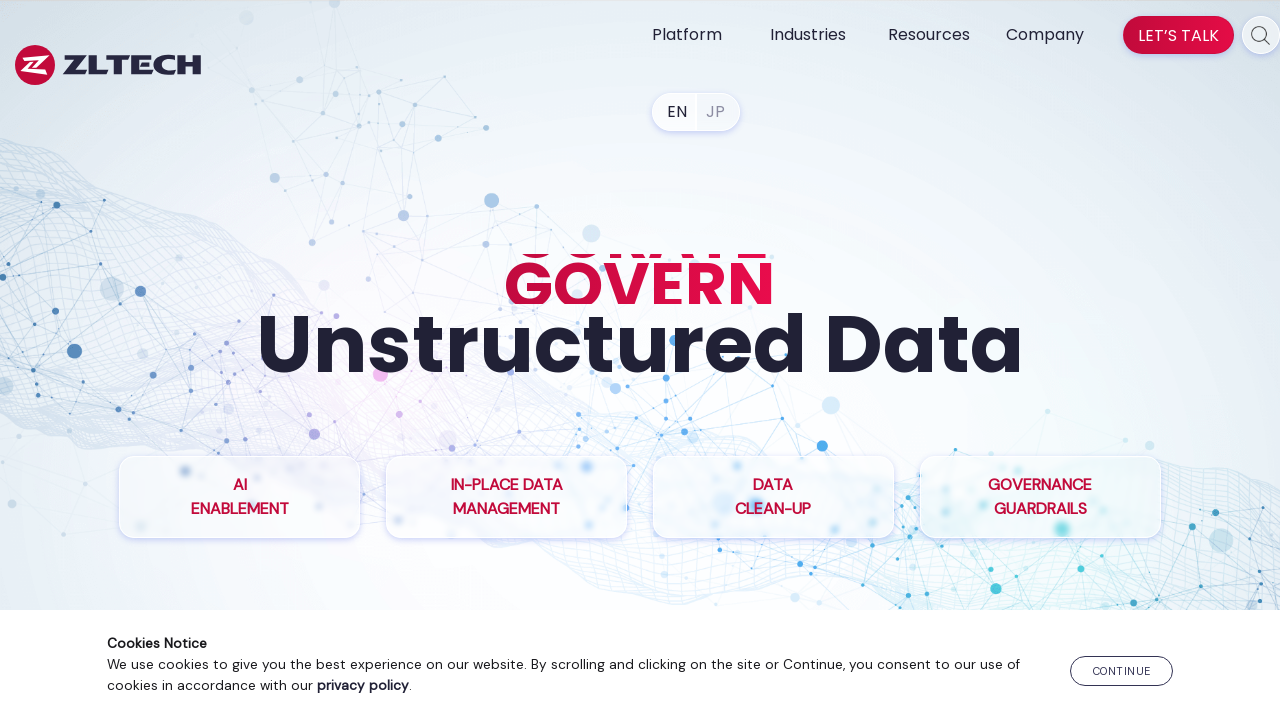

Verified anchor link with href: https://www.zlti.com/
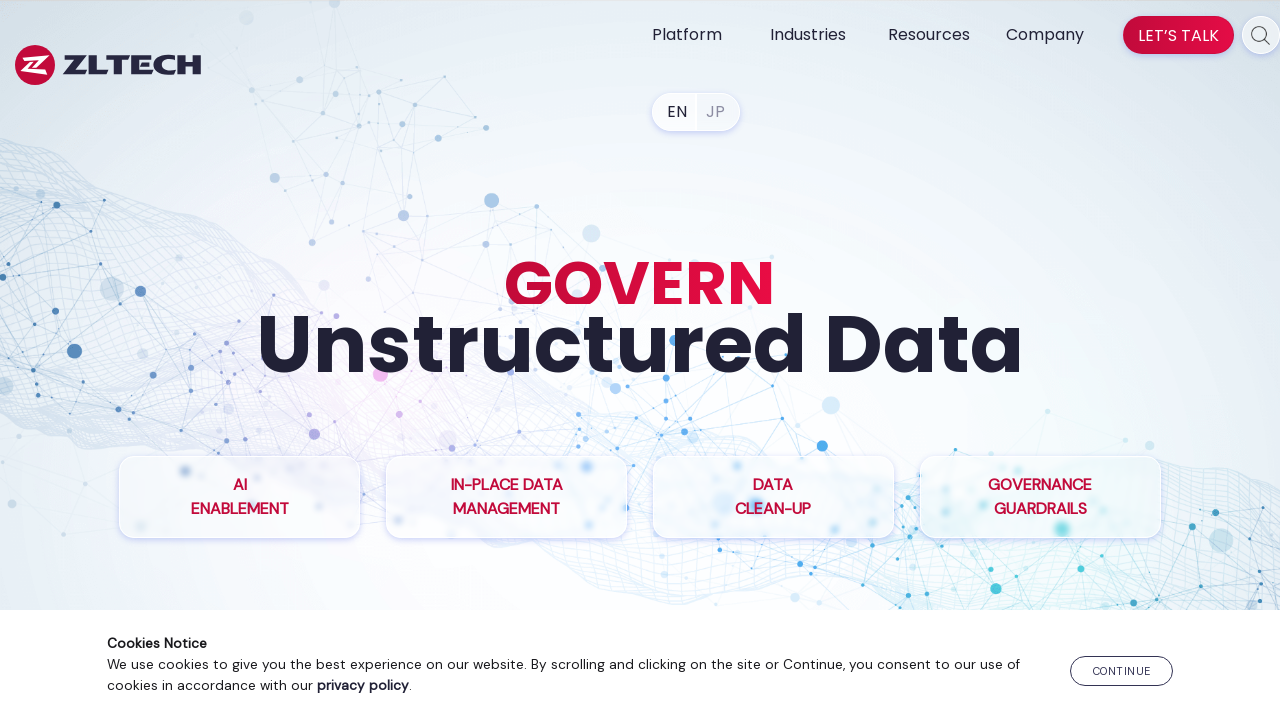

Verified anchor link with href: None
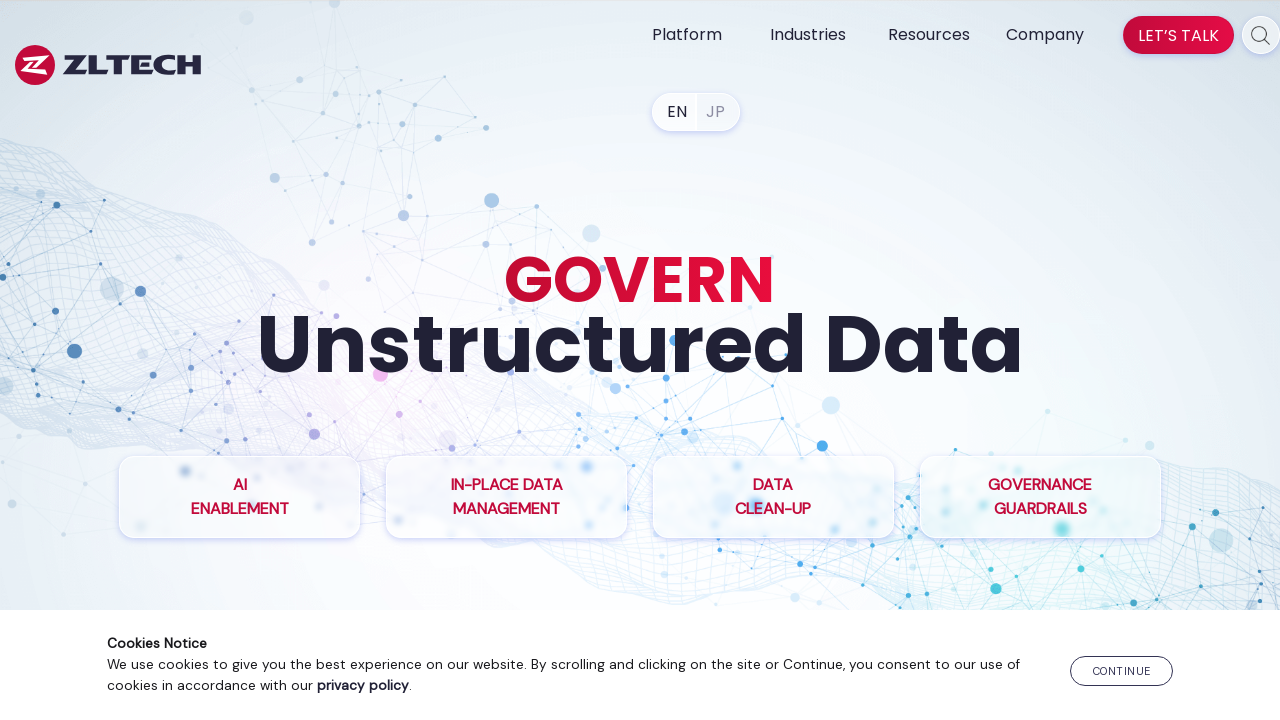

Verified anchor link with href: https://www.zlti.com/enterprise-data-genai/
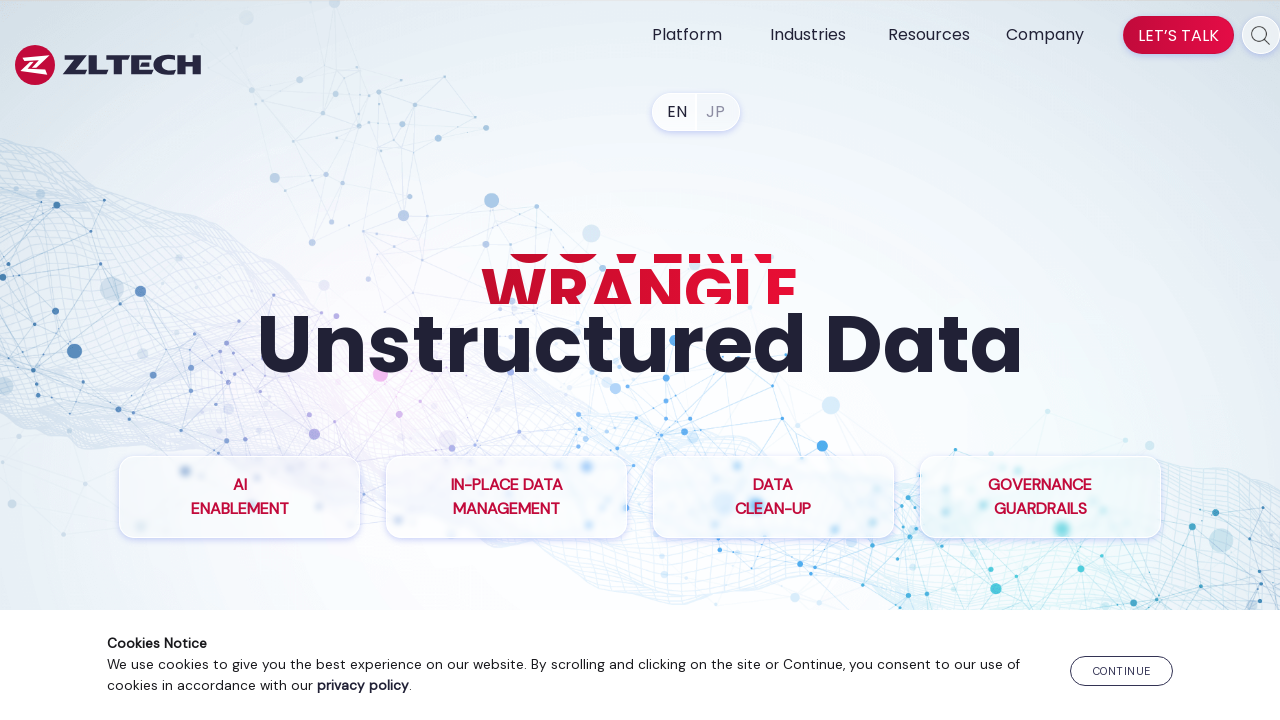

Verified anchor link with href: https://www.zlti.com/information-governance/
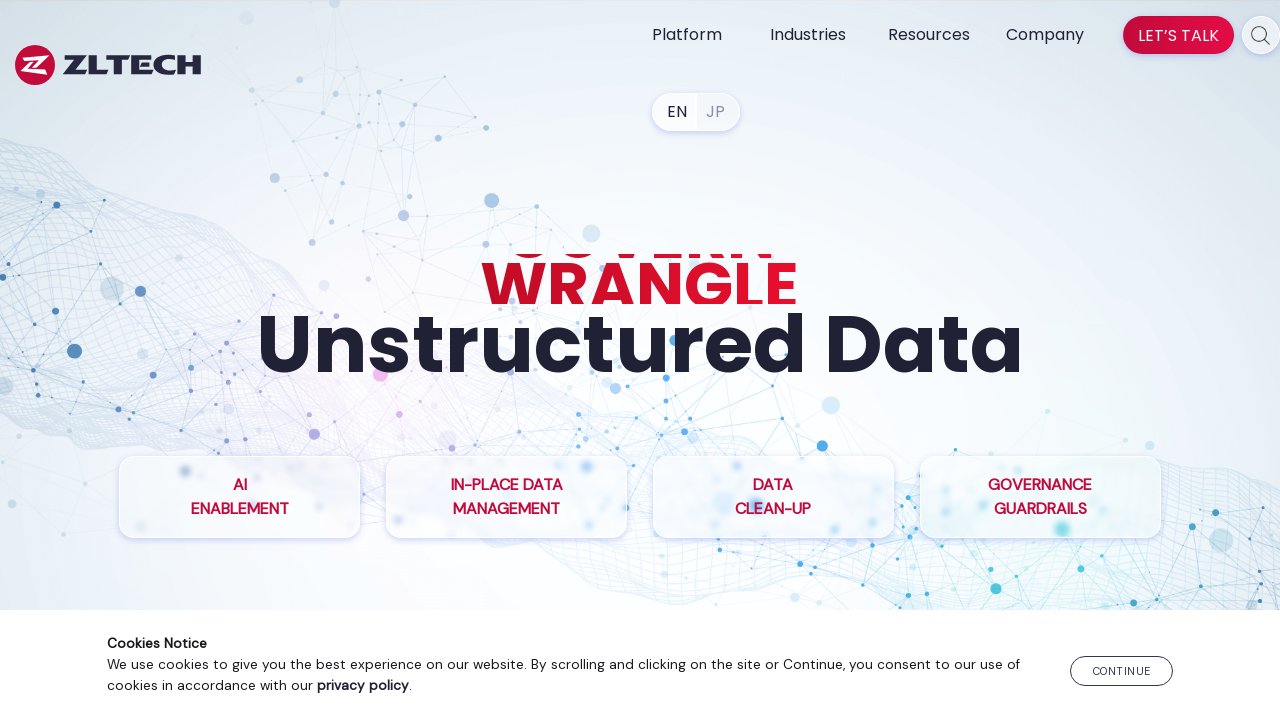

Verified anchor link with href: https://www.zlti.com/inplace-data-management/
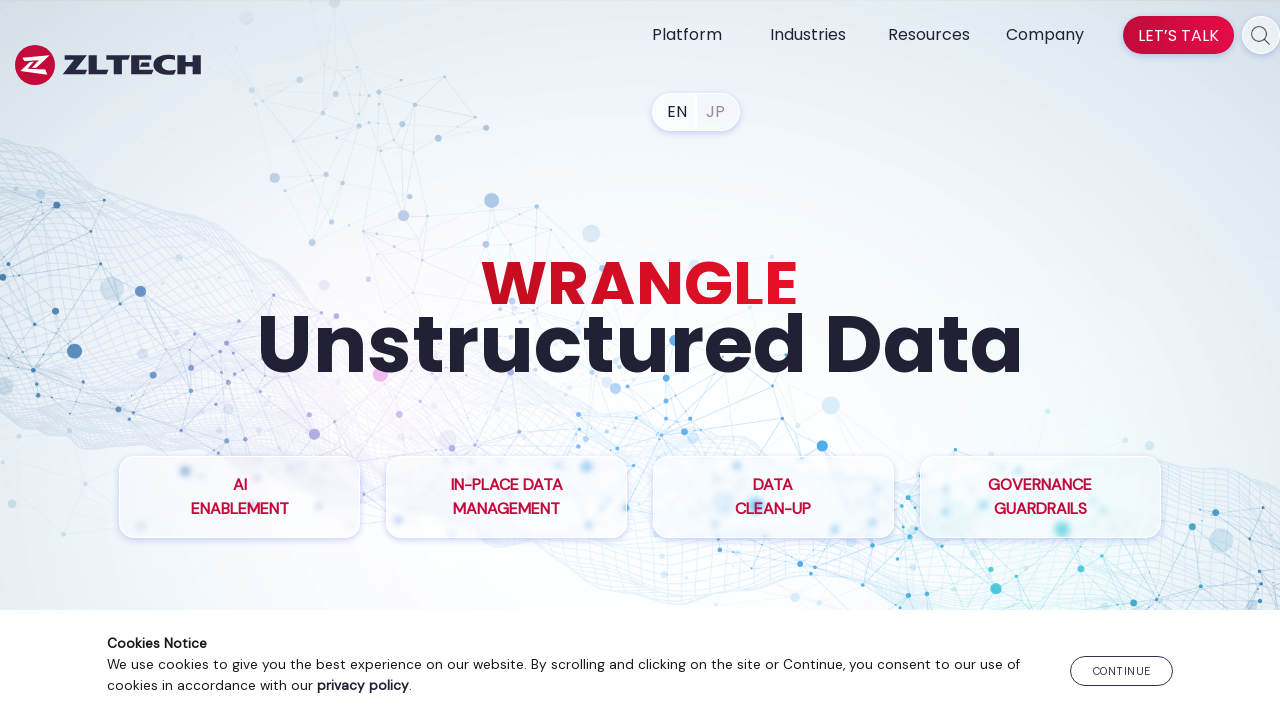

Verified anchor link with href: https://www.zlti.com/compliance-management-software/
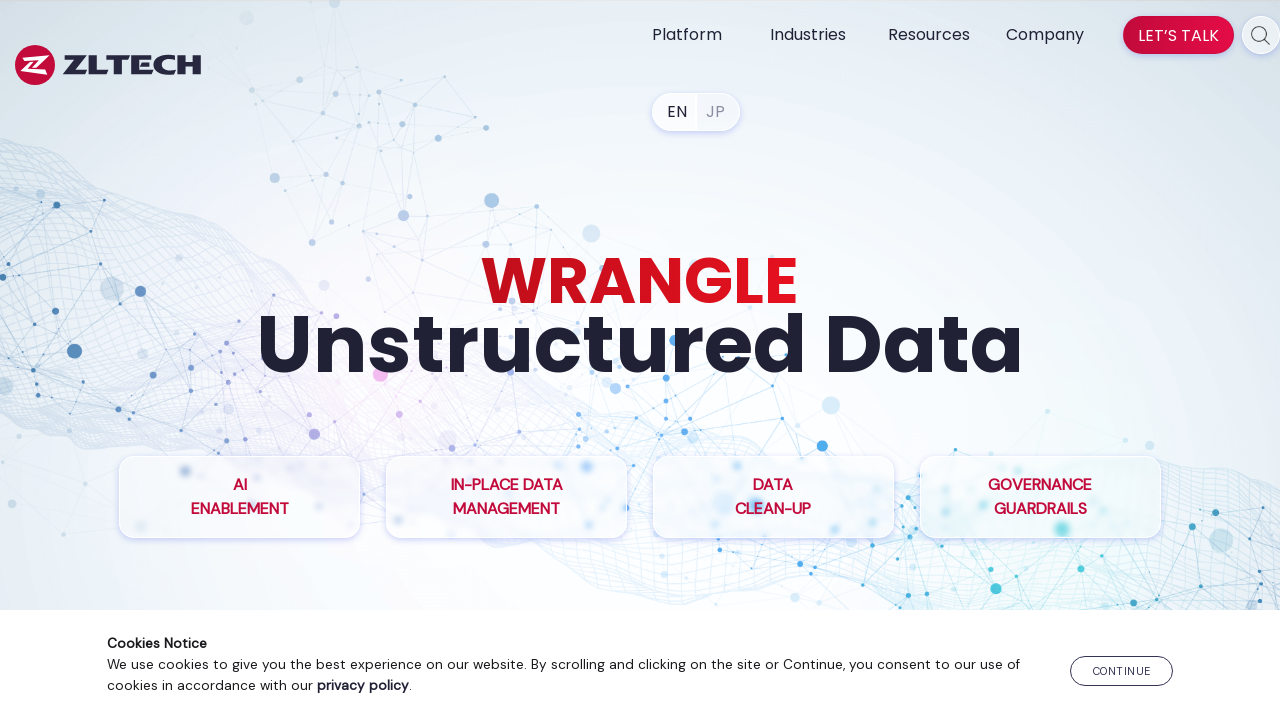

Verified anchor link with href: https://www.zlti.com/ediscovery-compliance-solution/
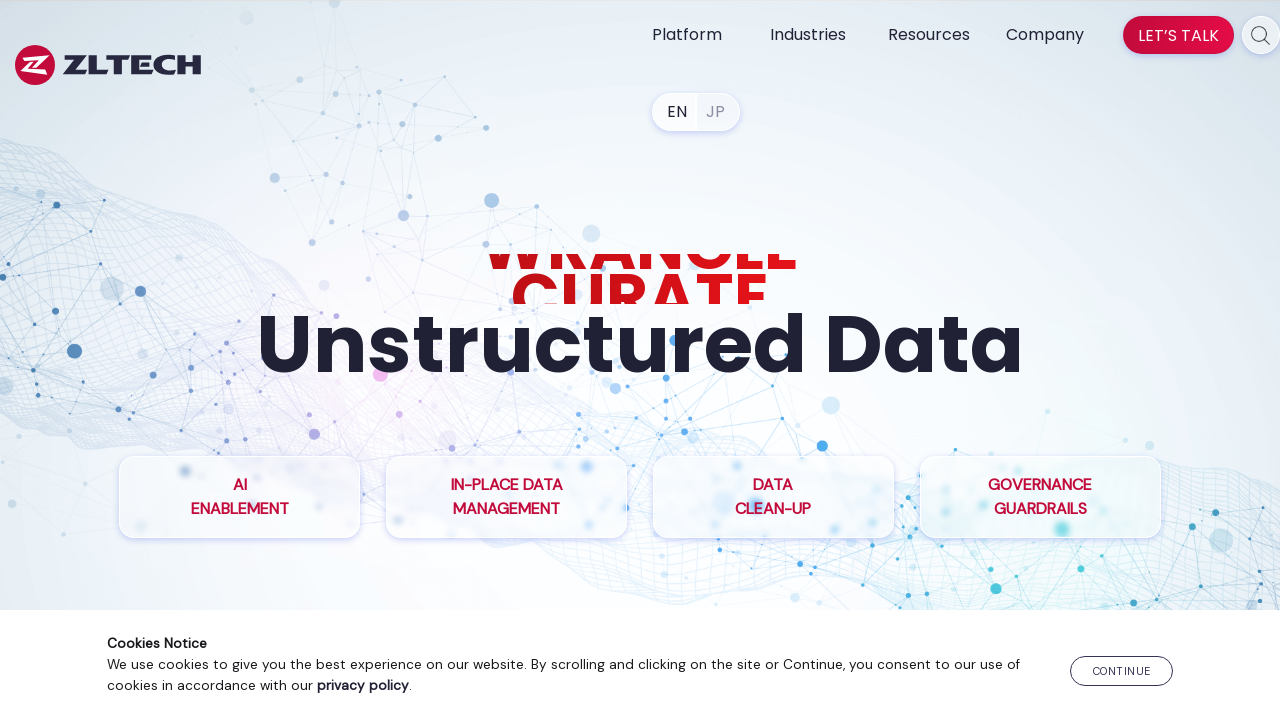

Verified anchor link with href: https://www.zlti.com/file-analysis/
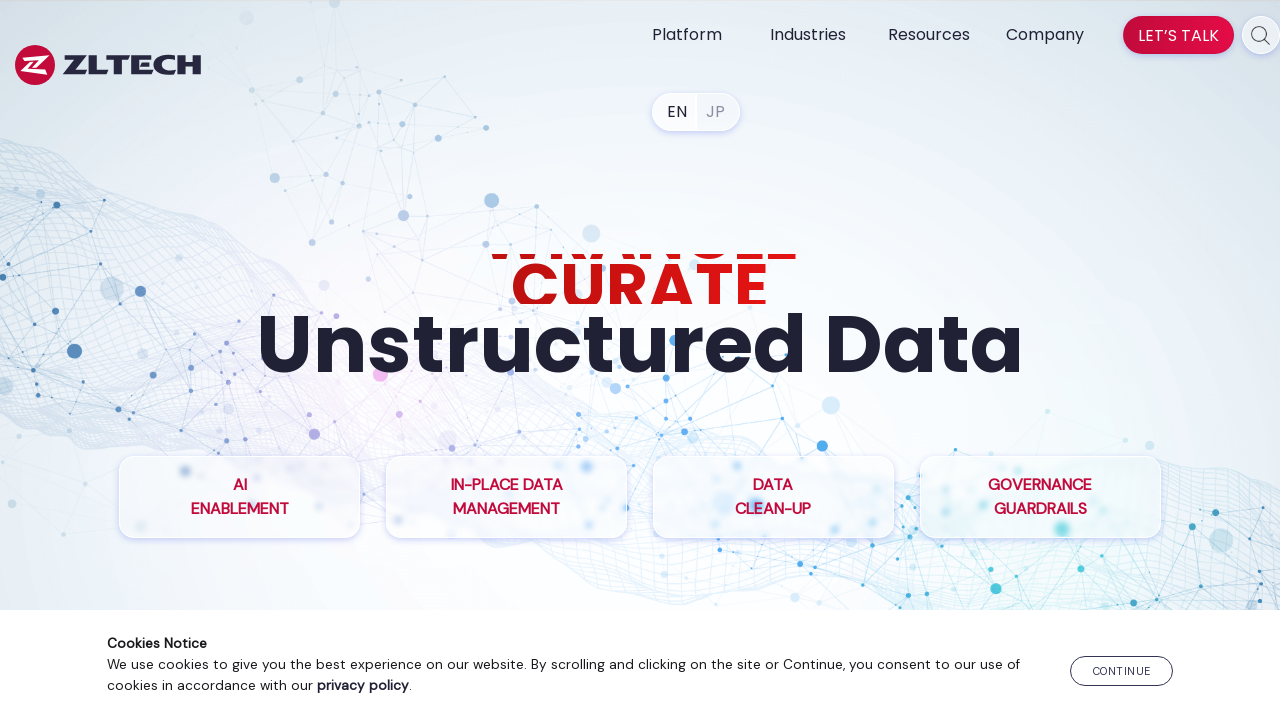

Verified anchor link with href: https://www.zlti.com/data-privacy-compliance/
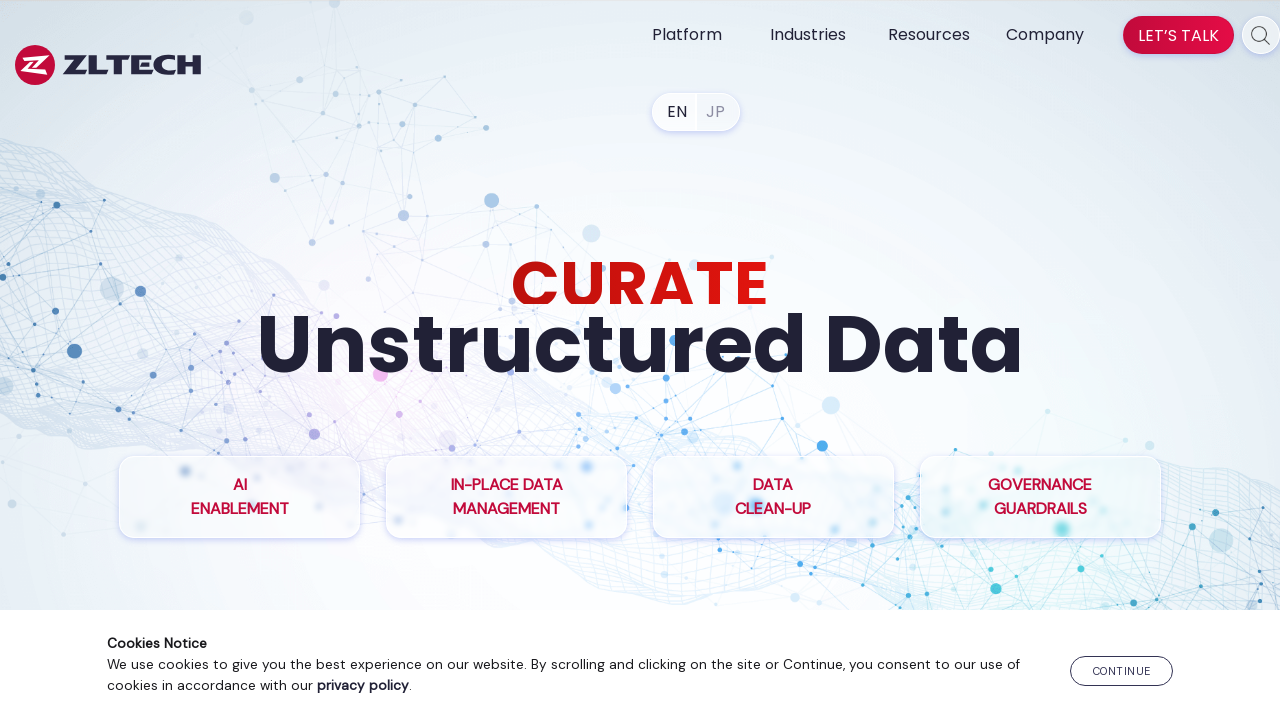

Verified anchor link with href: https://www.zlti.com/records-management-system/
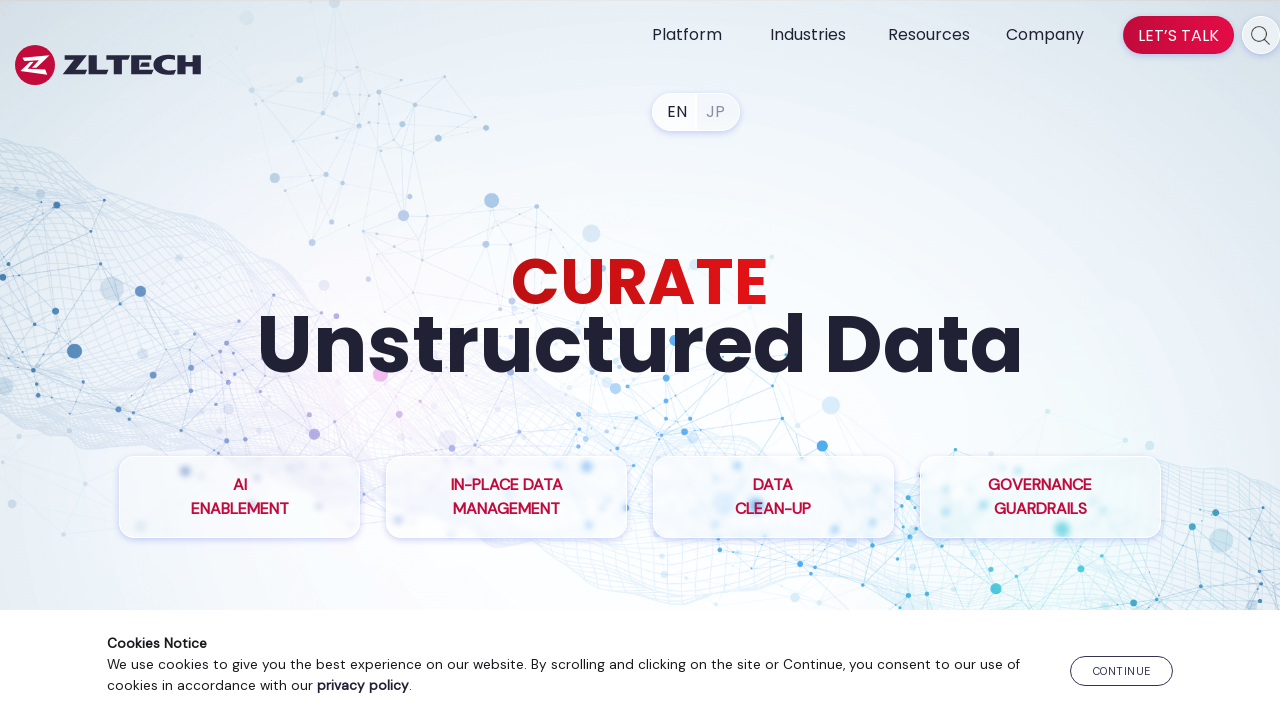

Verified anchor link with href: None
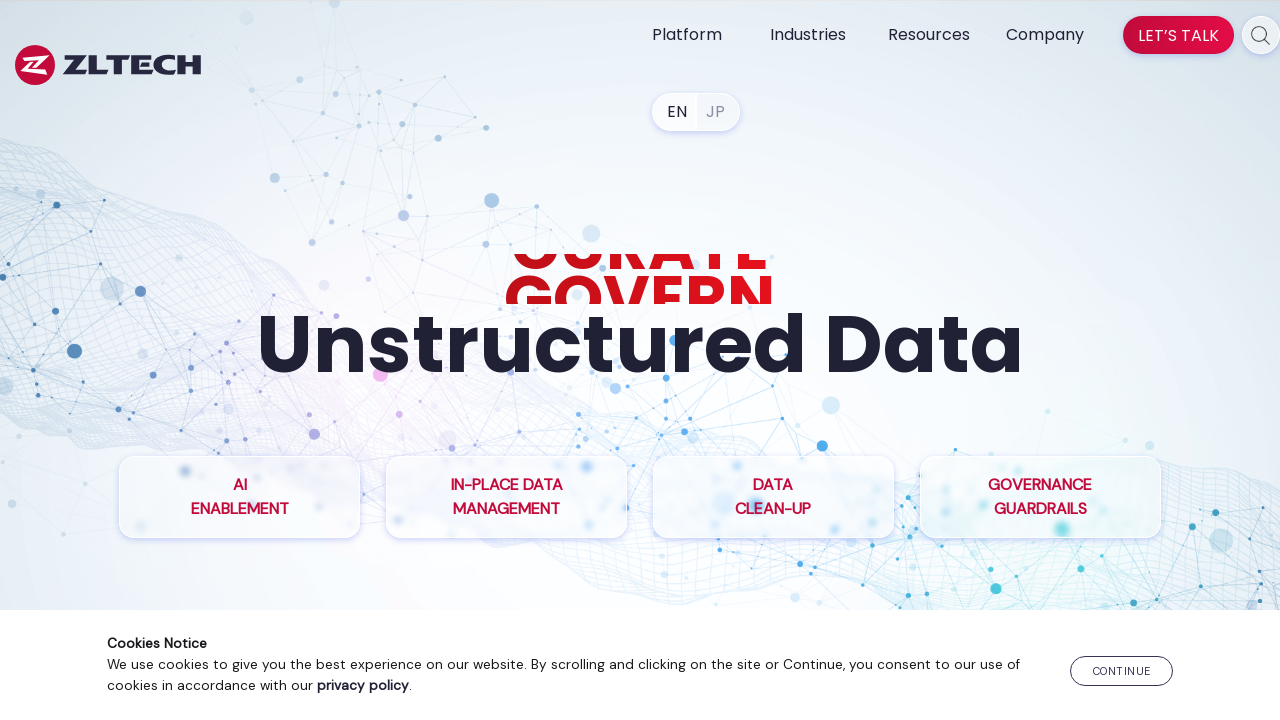

Verified anchor link with href: https://www.zlti.com/industry-financial-services/
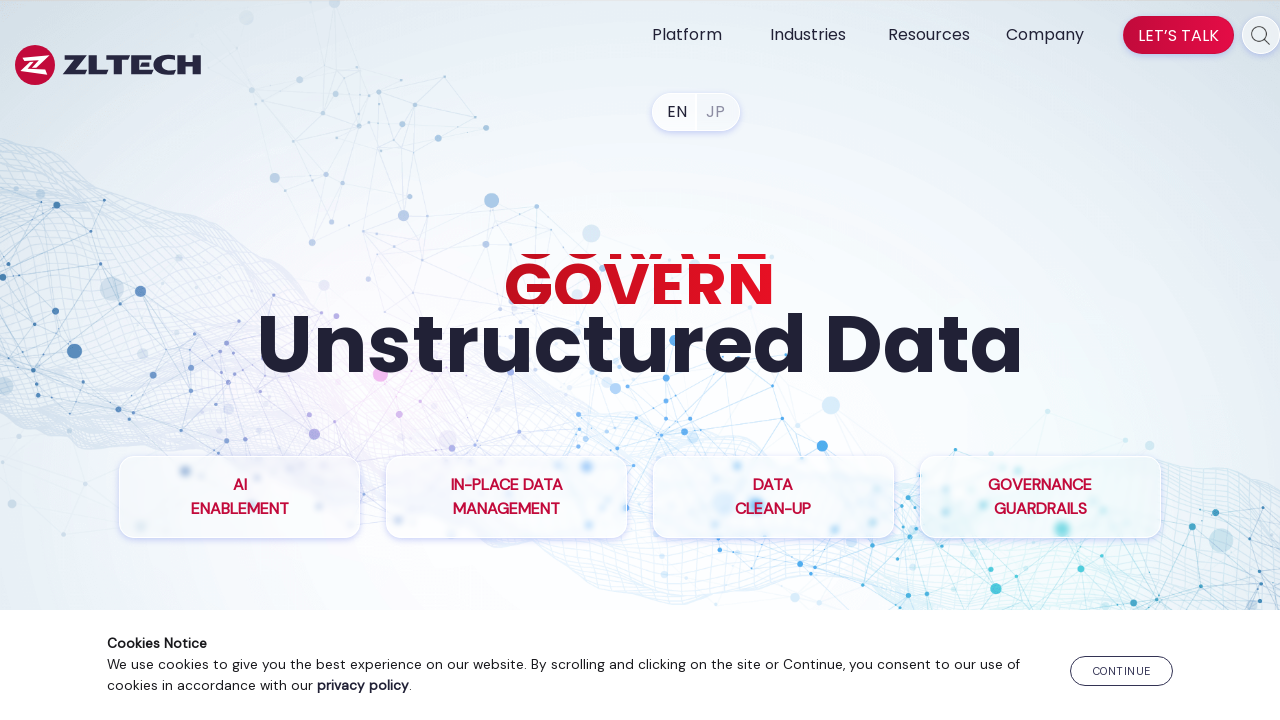

Verified anchor link with href: https://www.zlti.com/government-records-management-solution/
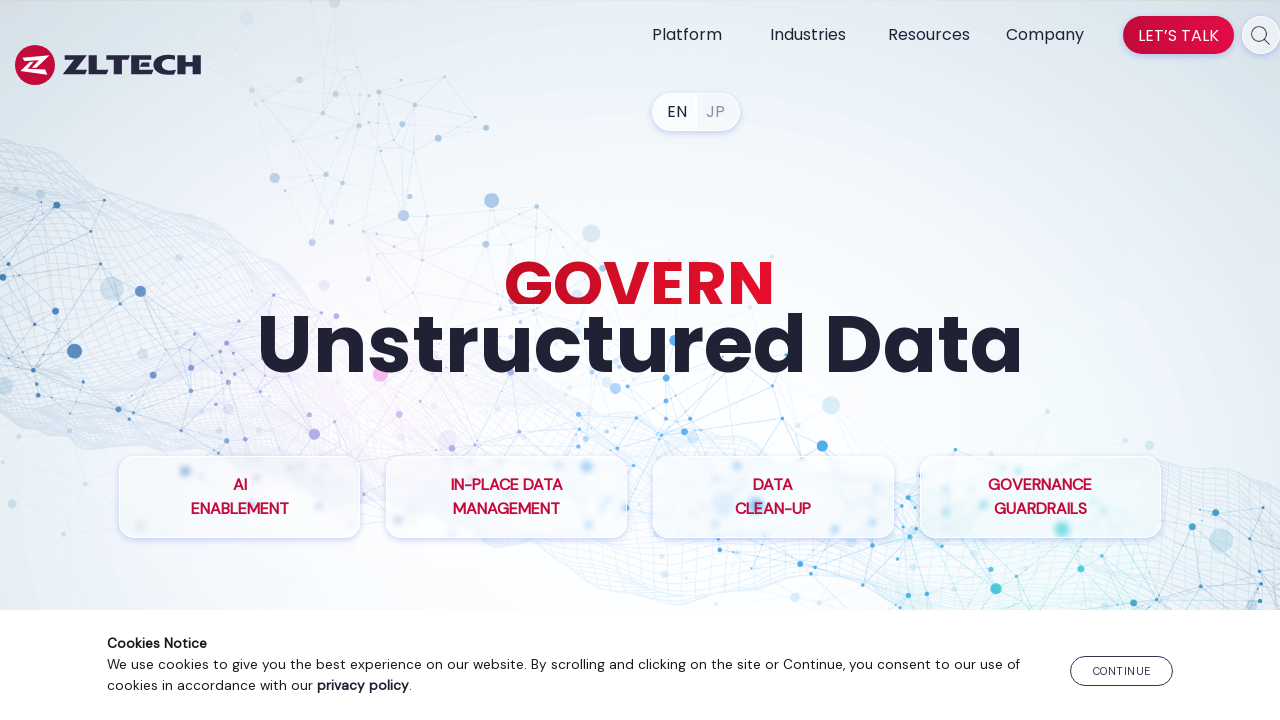

Verified anchor link with href: https://www.zlti.com/healthcare-data-management/
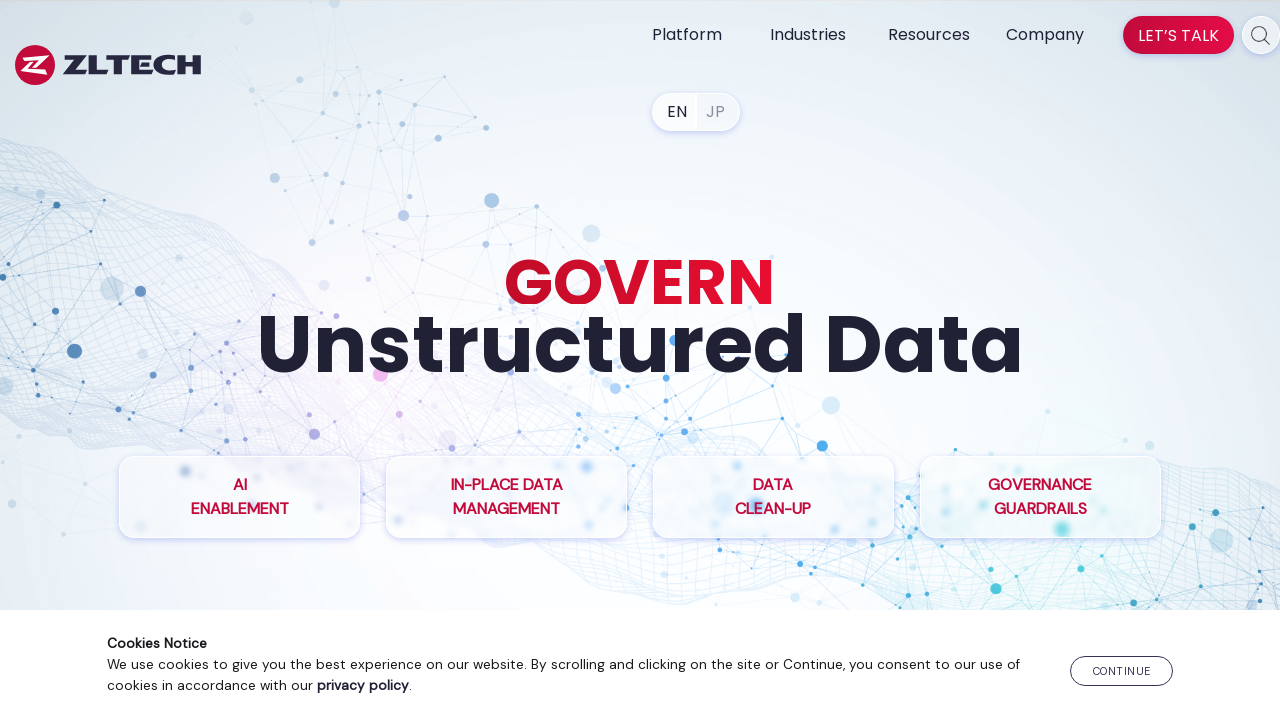

Verified anchor link with href: None
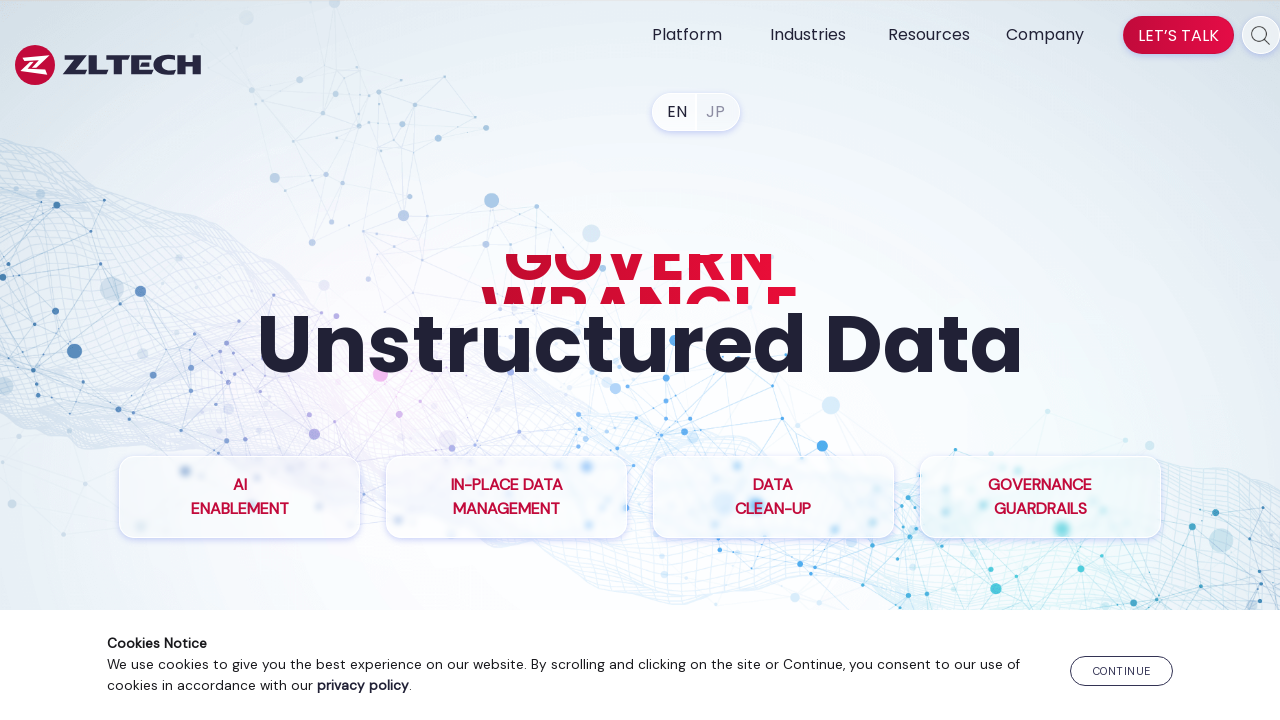

Verified anchor link with href: https://www.zlti.com/resources/
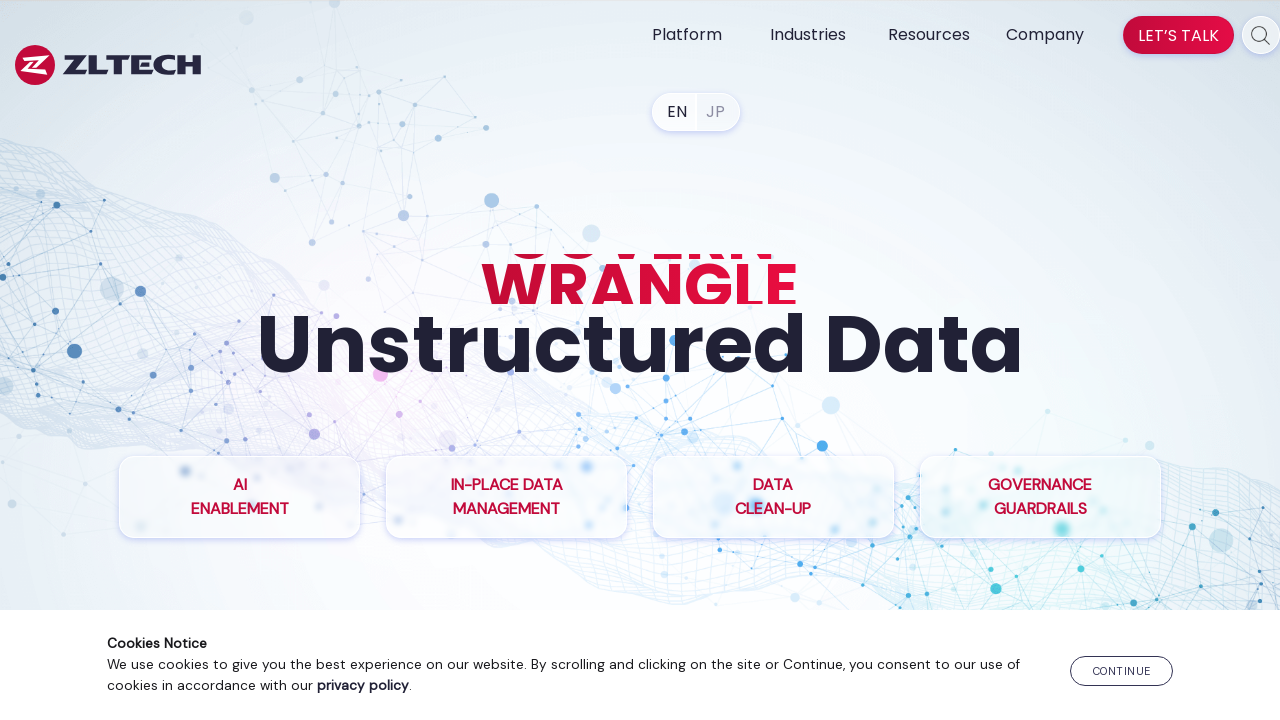

Verified anchor link with href: https://www.zlti.com/blog/
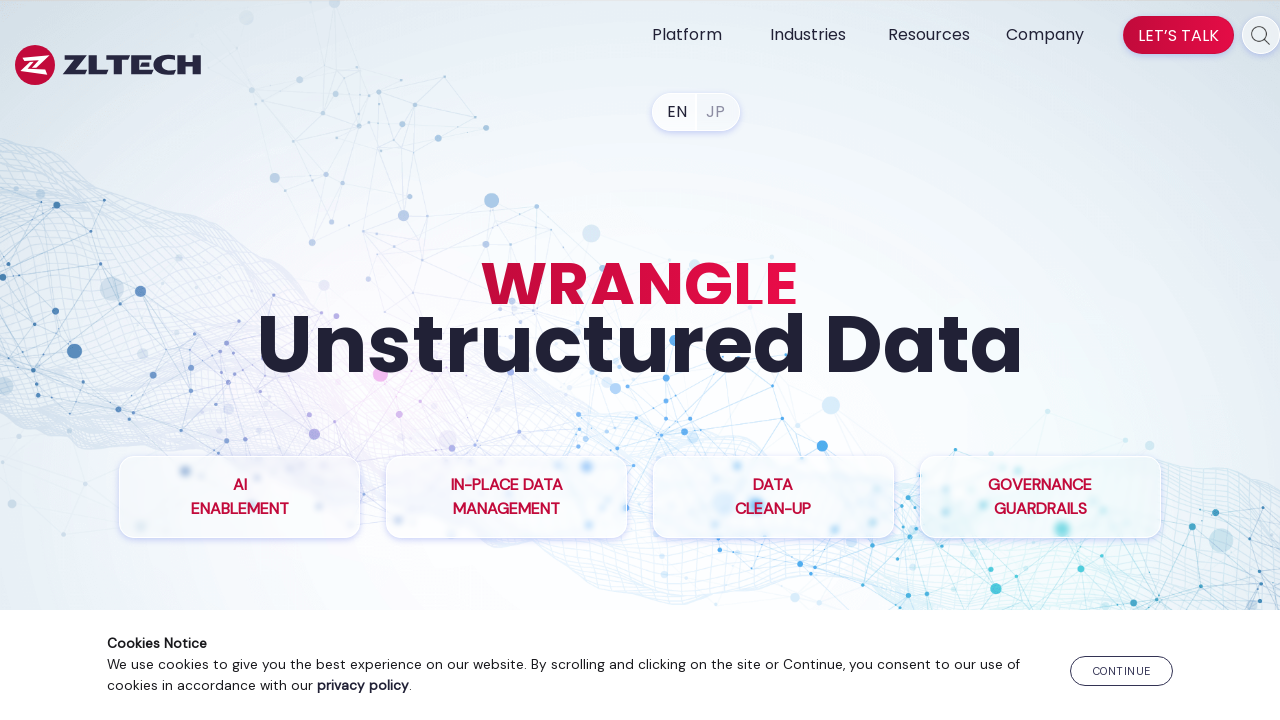

Verified anchor link with href: https://www.zlti.com/lib/brochure/
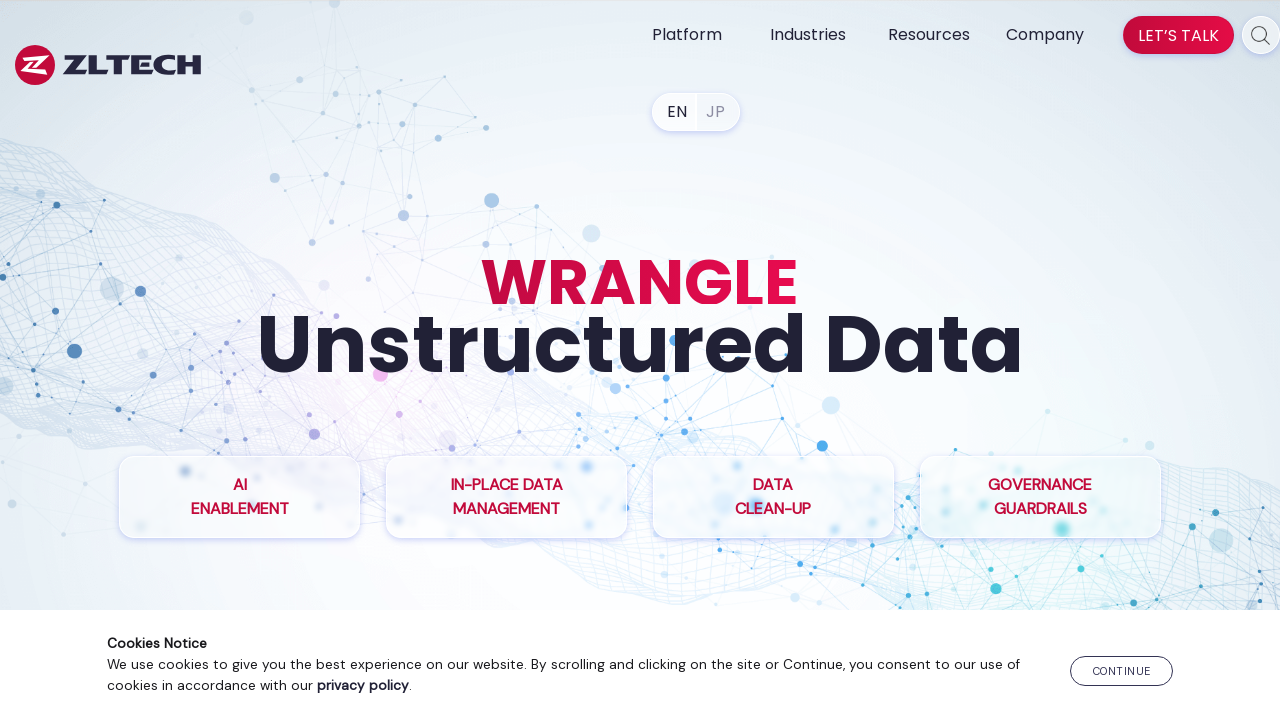

Verified anchor link with href: https://www.zlti.com/lib/casestudy/
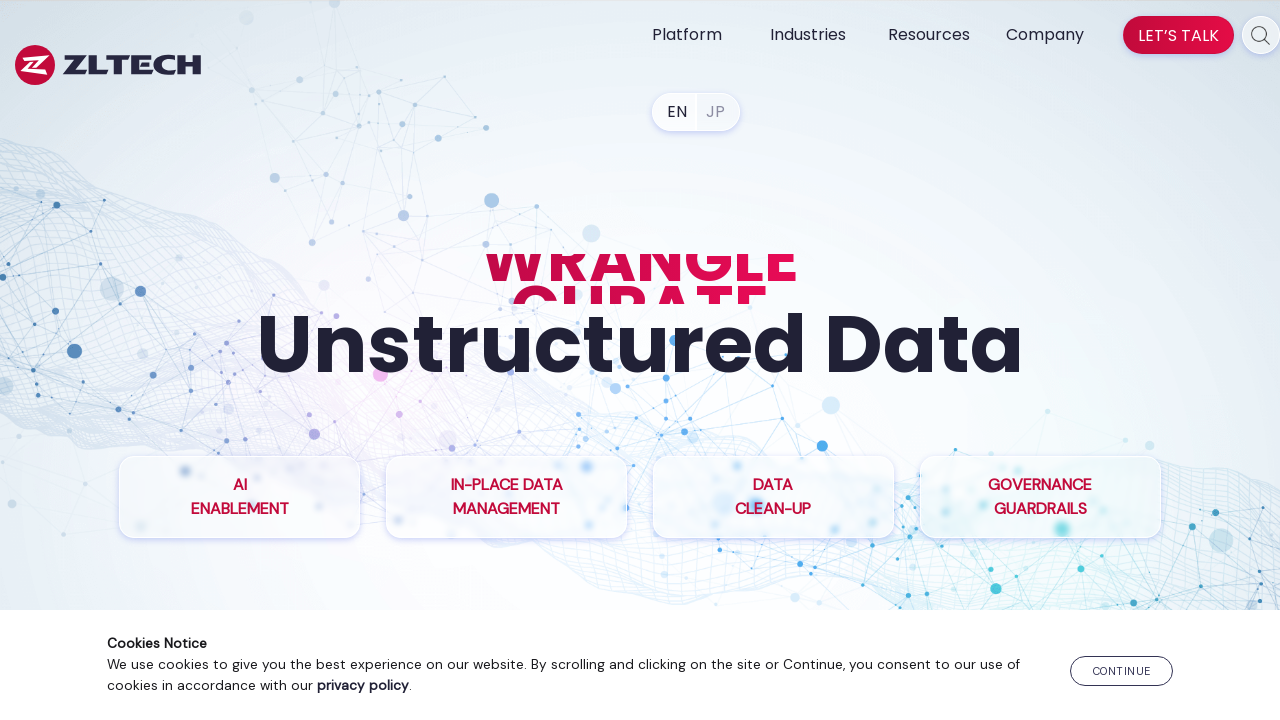

Verified anchor link with href: https://www.zlti.com/lib/datasheet/
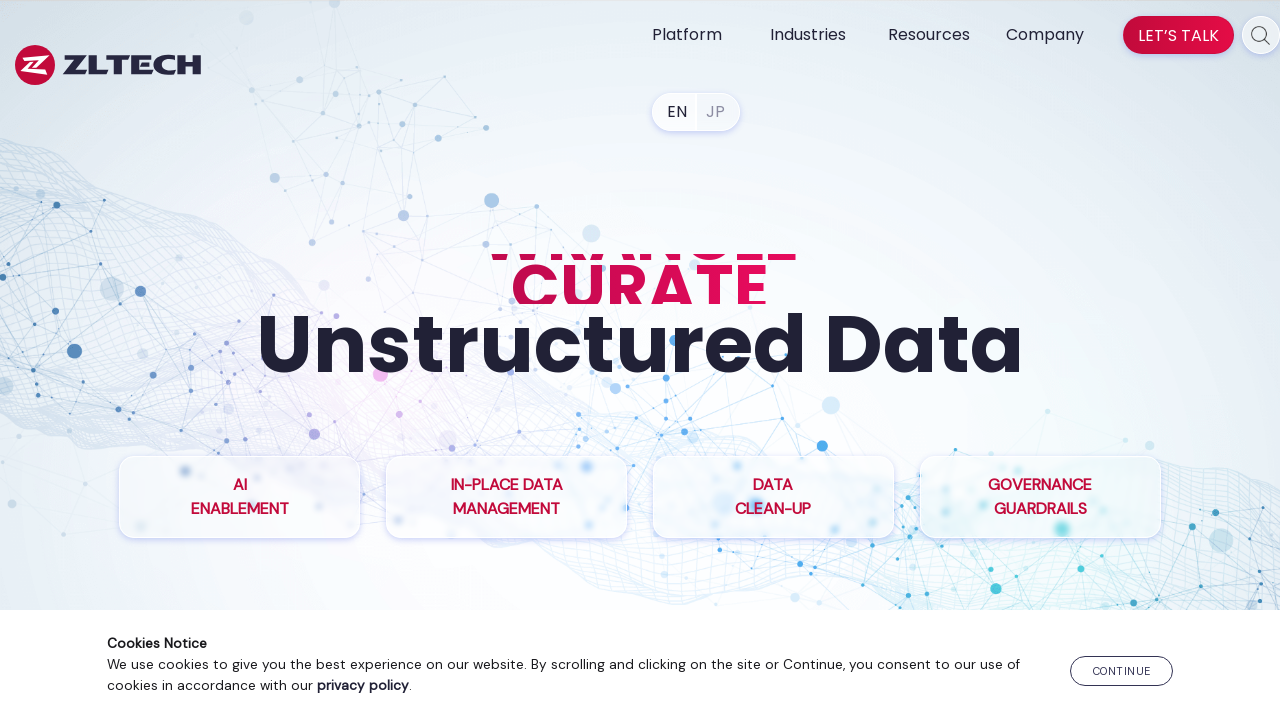

Verified anchor link with href: https://www.zlti.com/events/
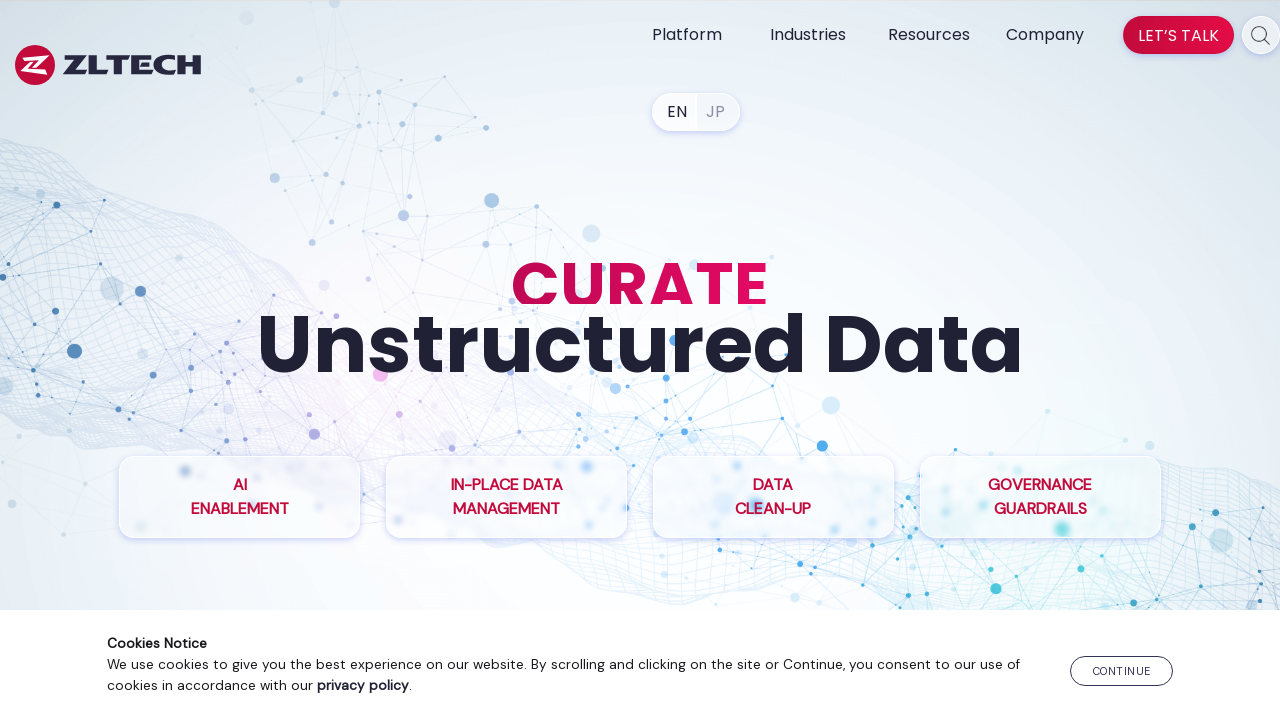

Verified anchor link with href: https://www.zlti.com/lib/whitepaper/
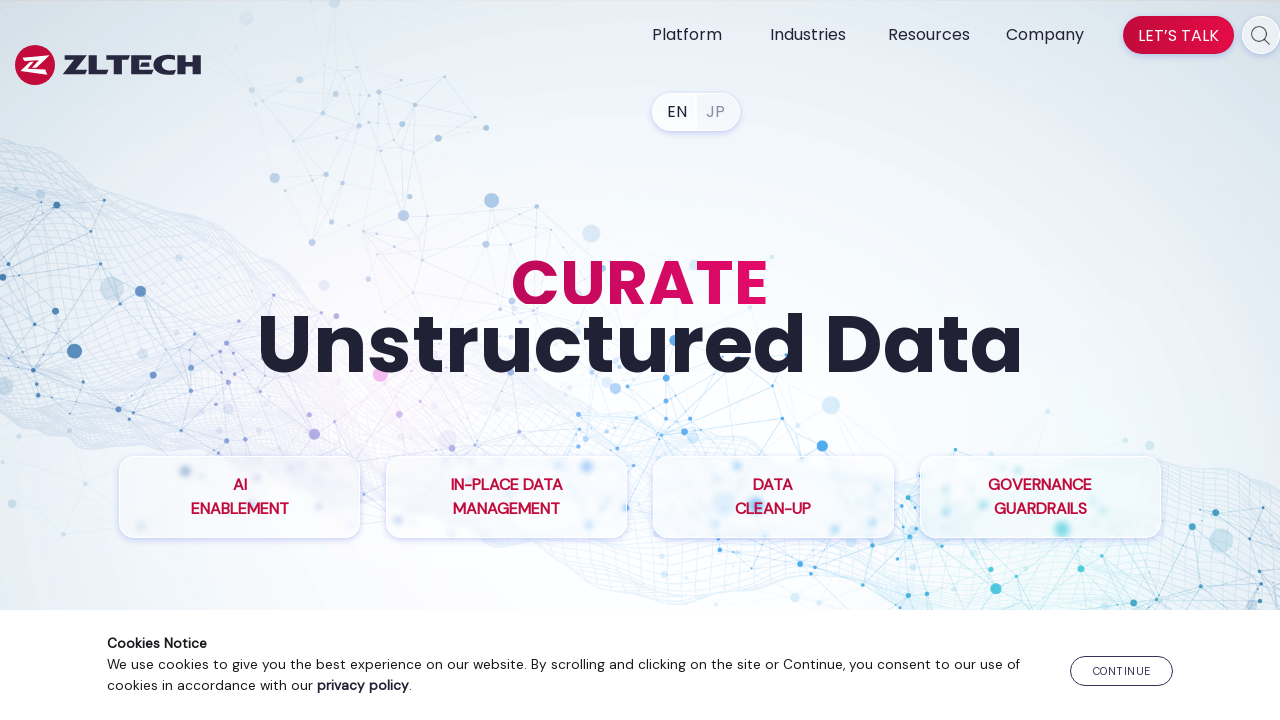

Verified anchor link with href: https://www.zlti.com/lib/videos/
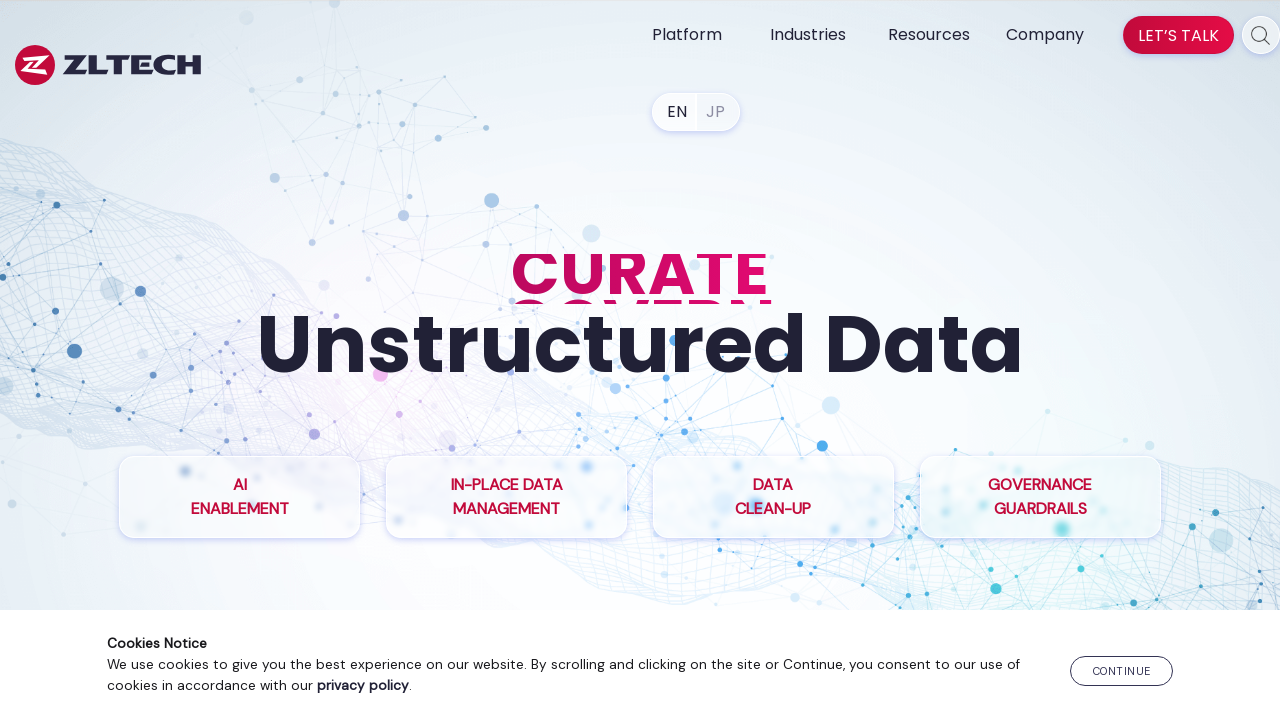

Verified anchor link with href: https://www.zlti.com/lib/webinar/
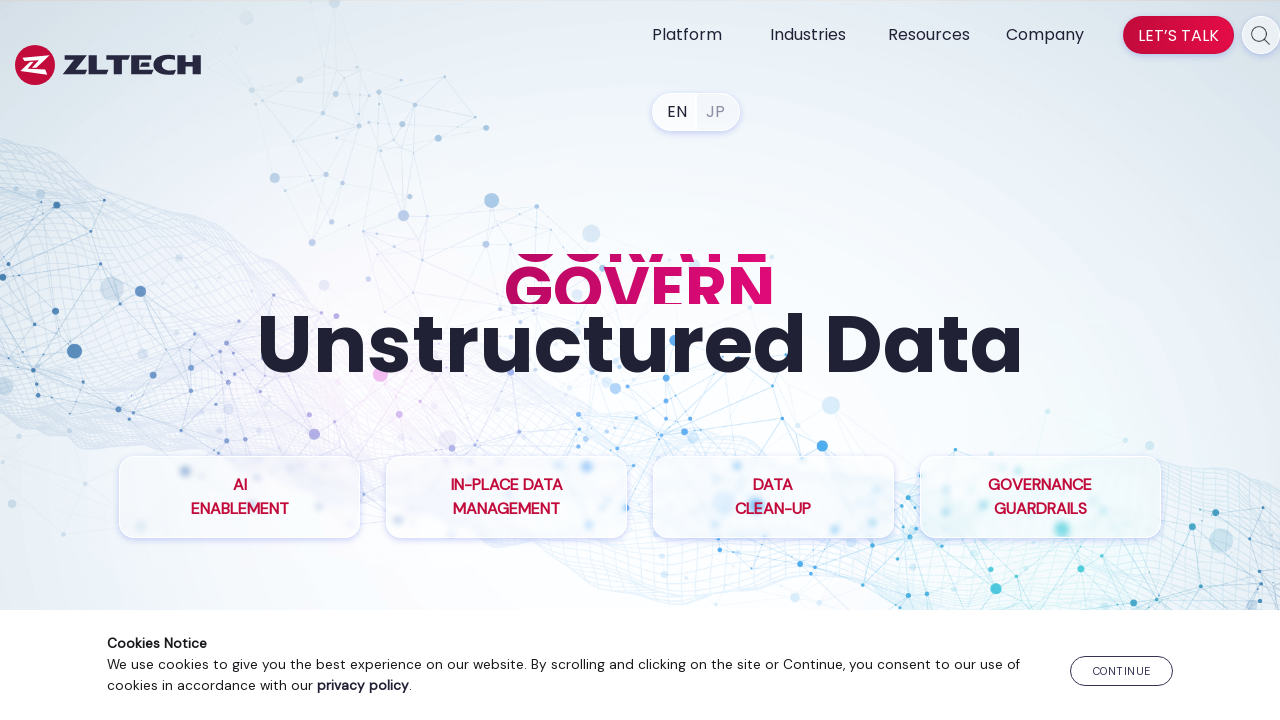

Verified anchor link with href: None
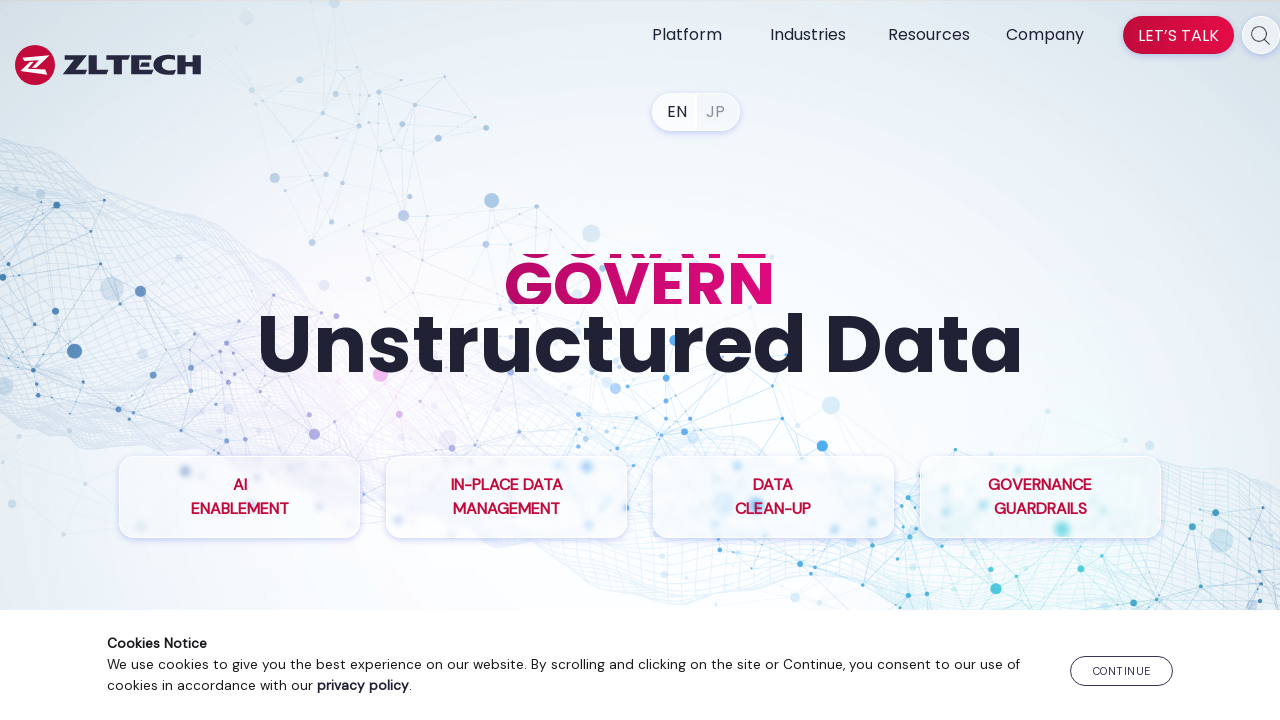

Verified anchor link with href: https://www.zlti.com/company/
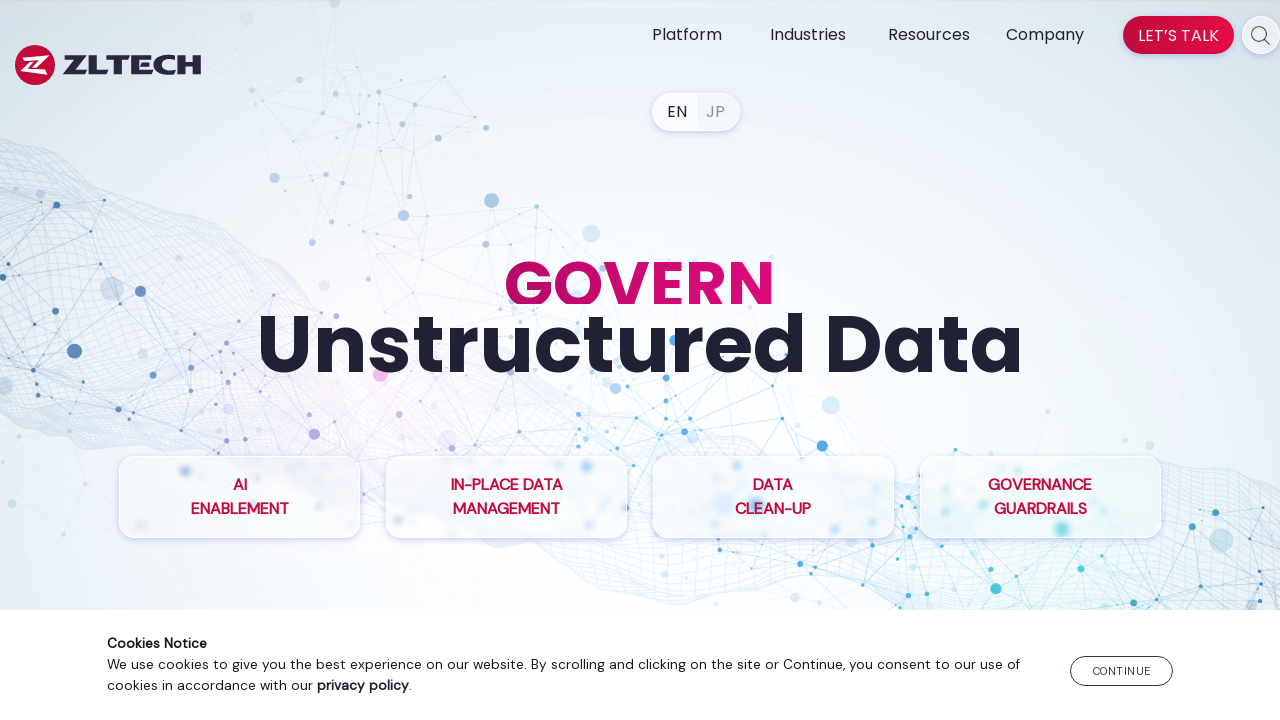

Verified anchor link with href: https://www.zlti.com/contact-us/
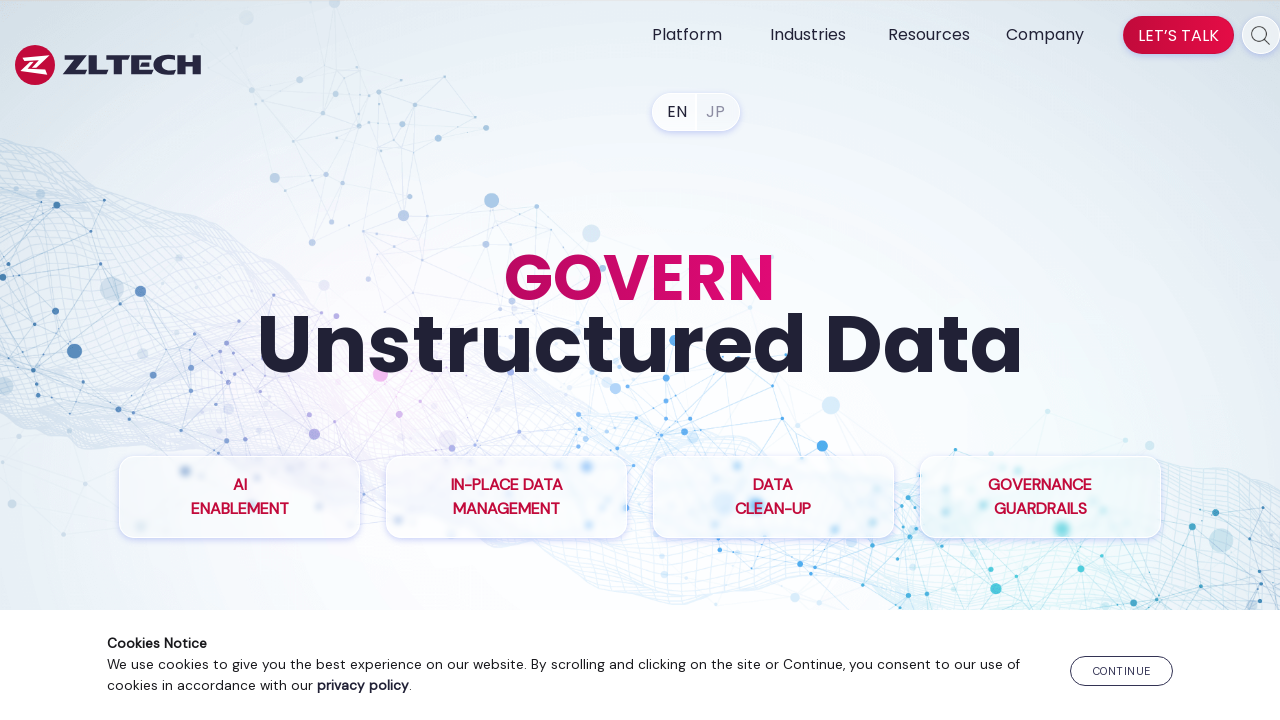

Verified anchor link with href: https://www.zlti.com/careers/
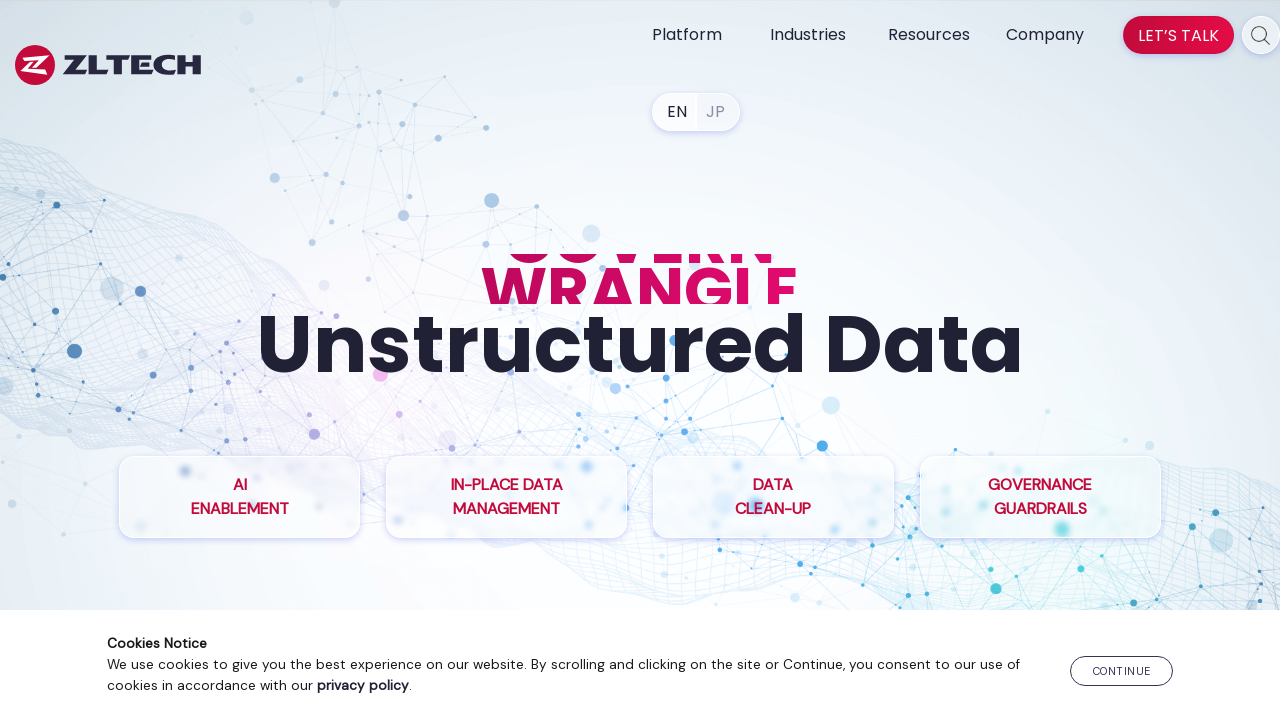

Verified anchor link with href: https://www.zlti.com/partners/
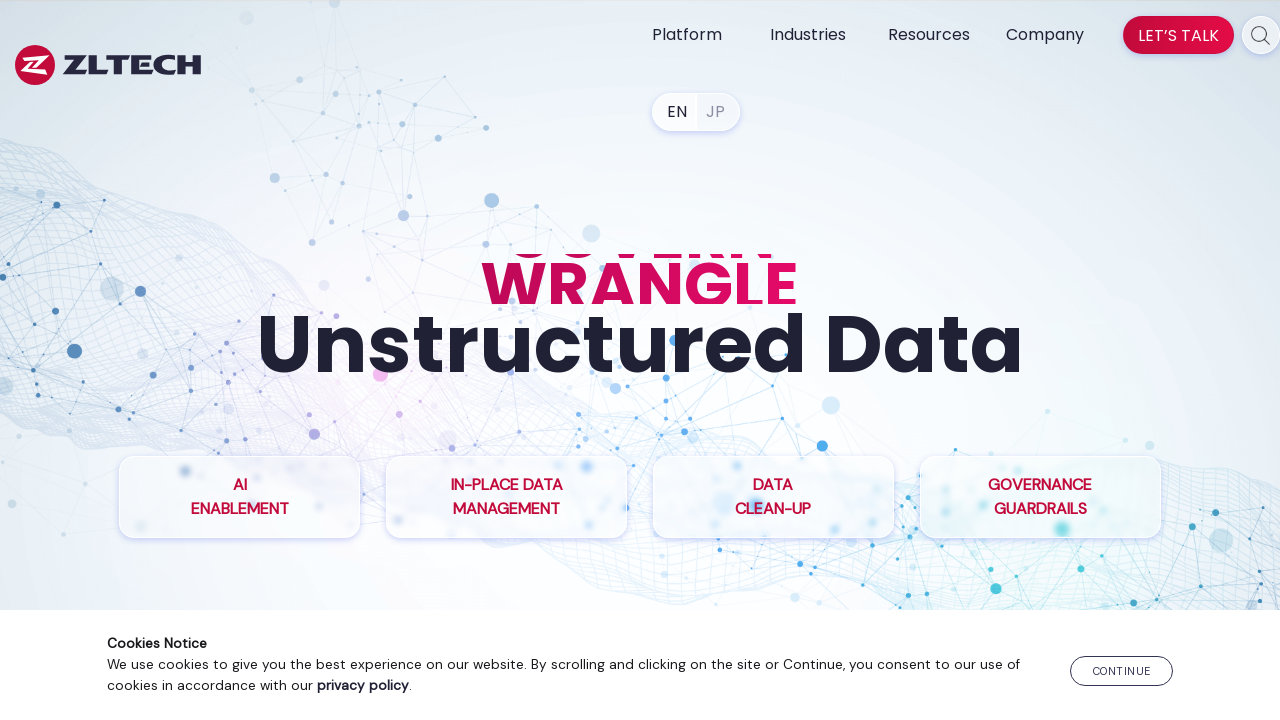

Verified anchor link with href: https://www.zlti.com/press-releases/
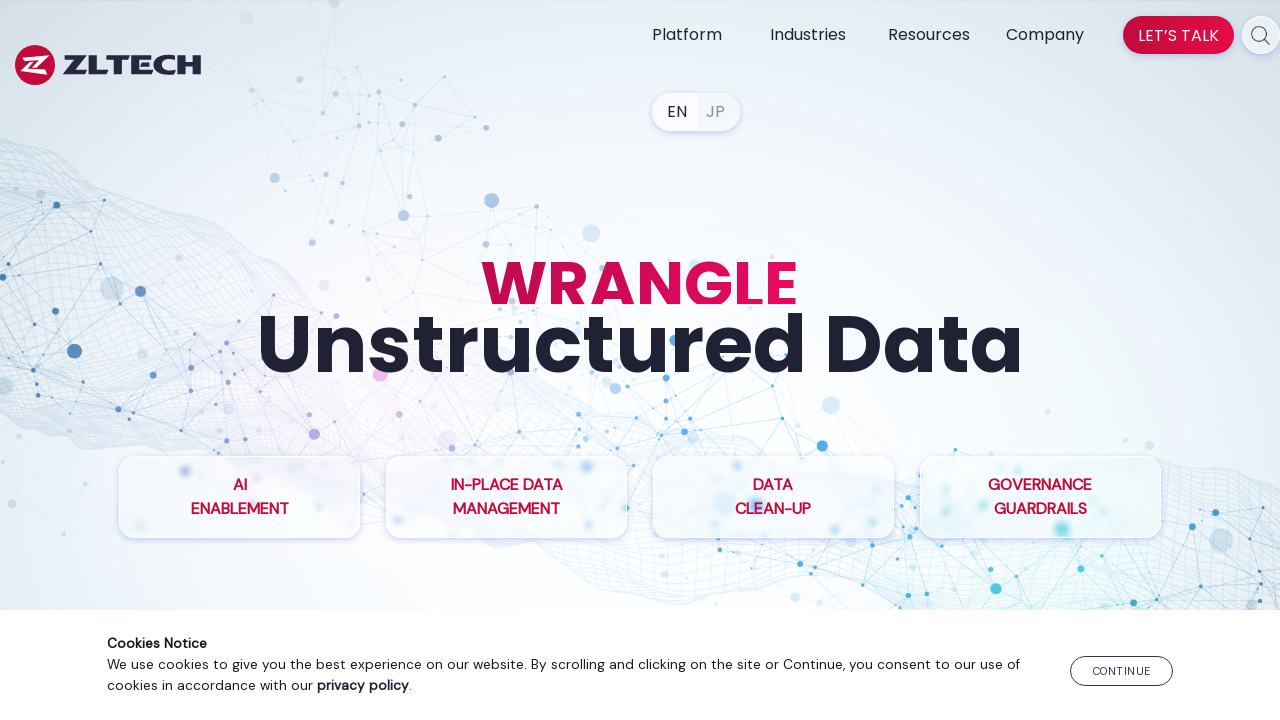

Verified anchor link with href: https://www.zlti.com/newsroom/
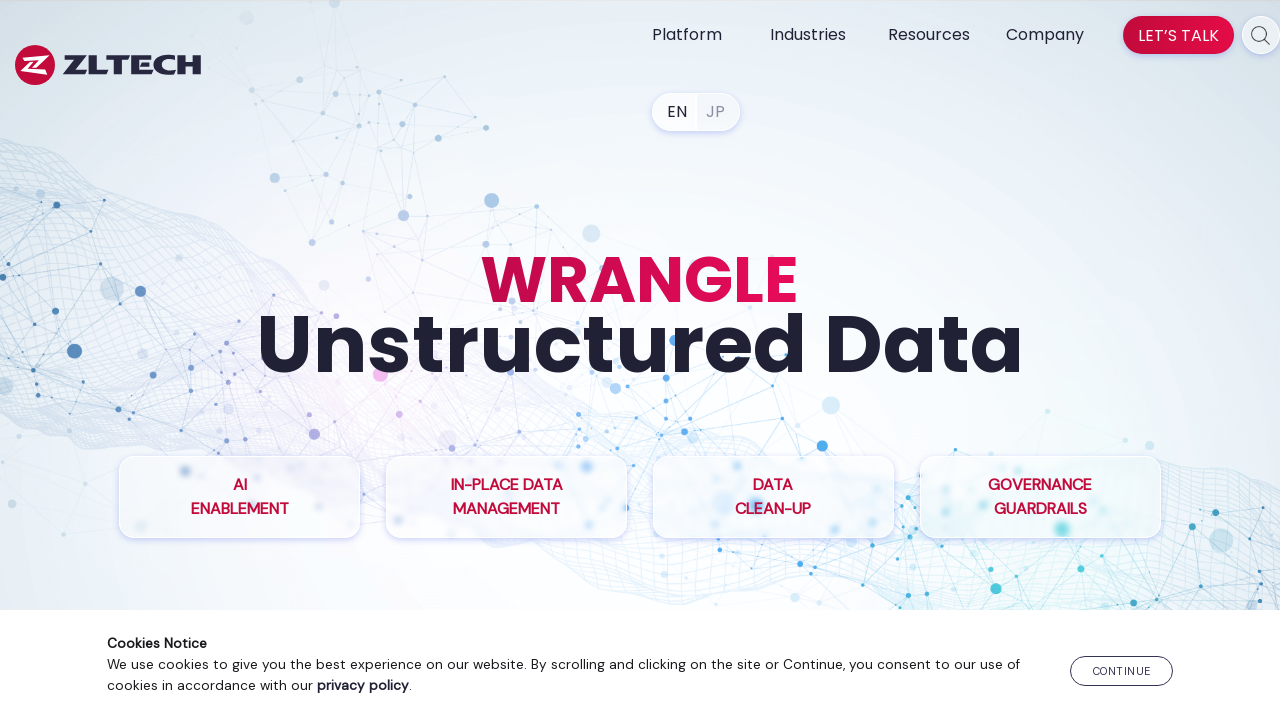

Verified anchor link with href: #footer-CTA
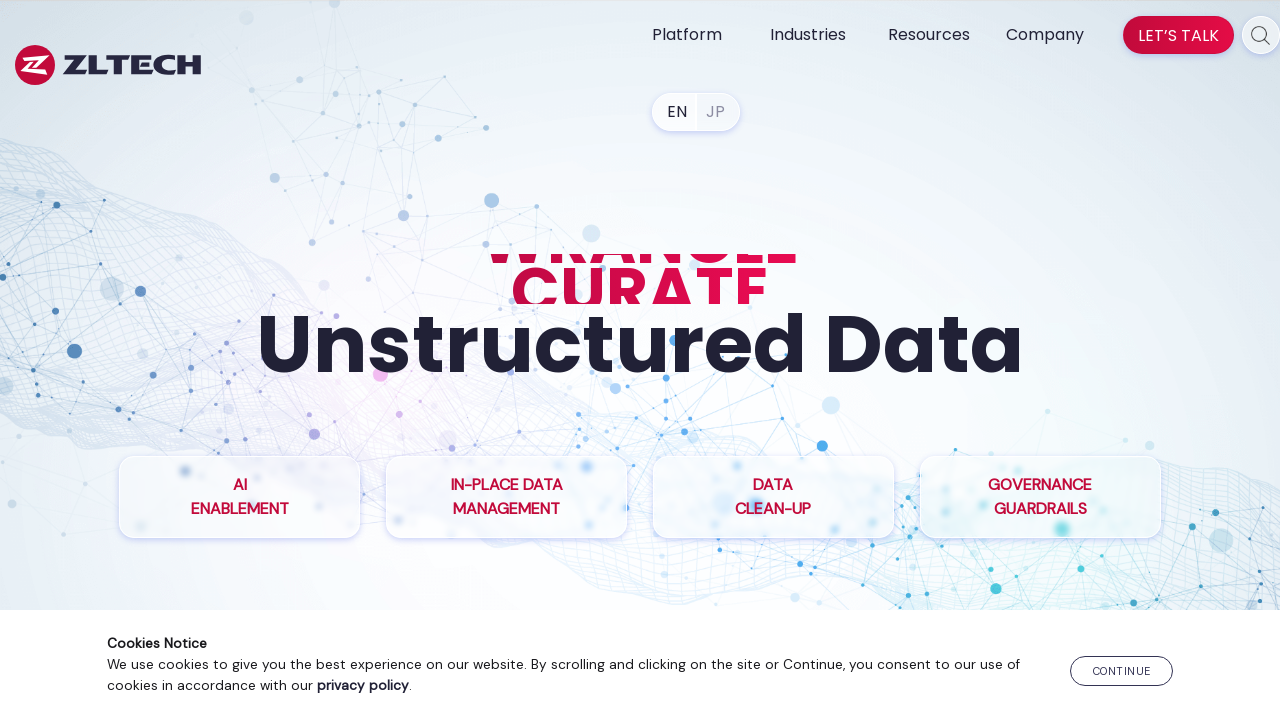

Verified anchor link with href: https://www.zlti.com/
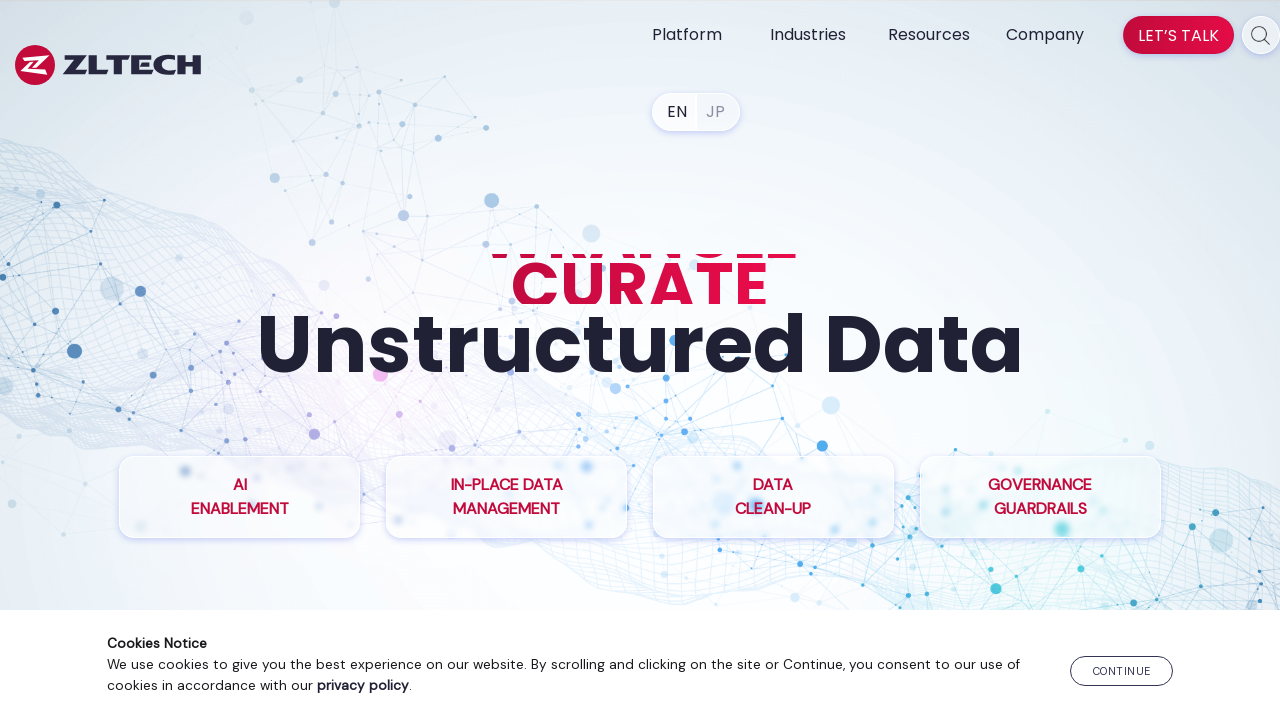

Verified anchor link with href: https://www.zlti.com/jp/
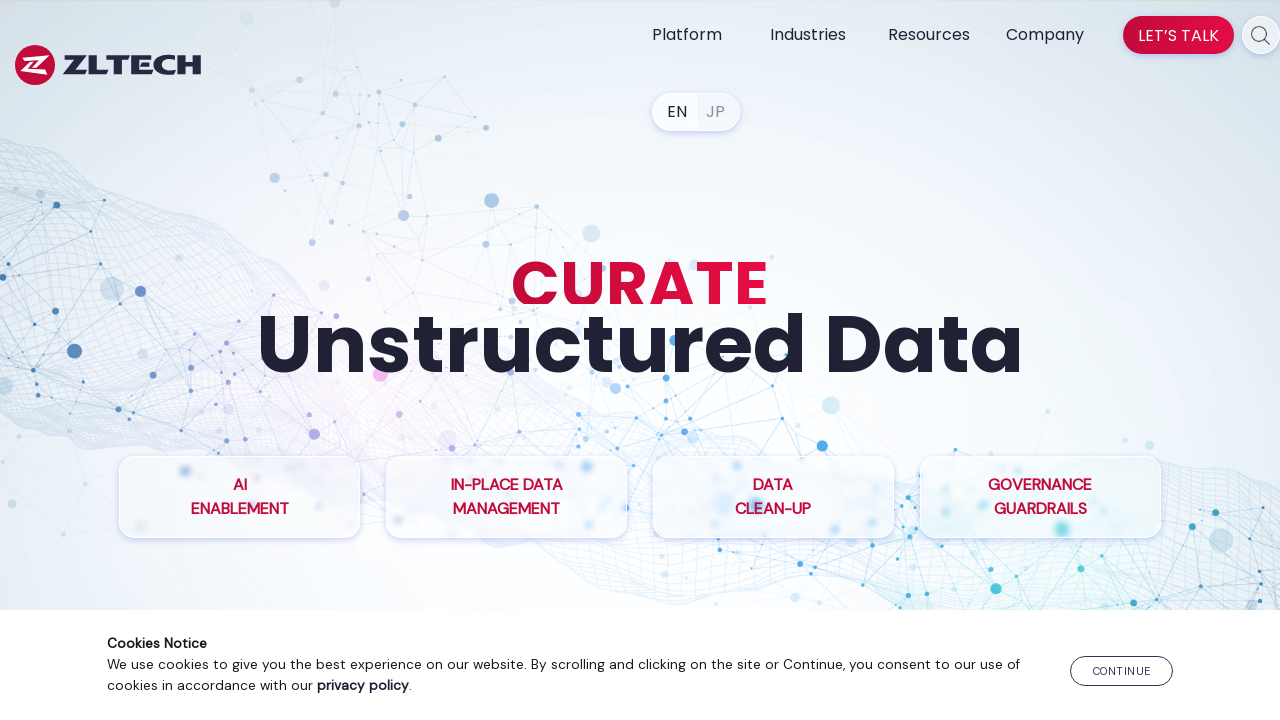

Verified anchor link with href: /enterprise-data-genai/
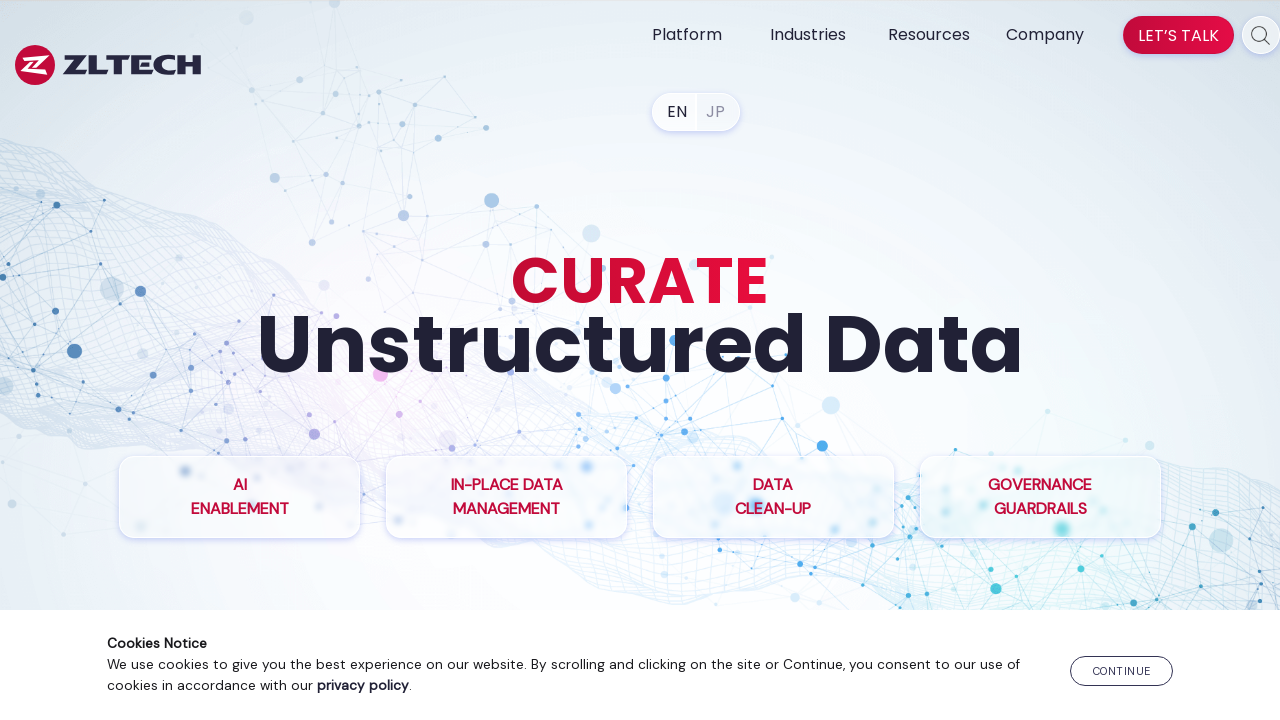

Verified anchor link with href: /inplace-data-management/
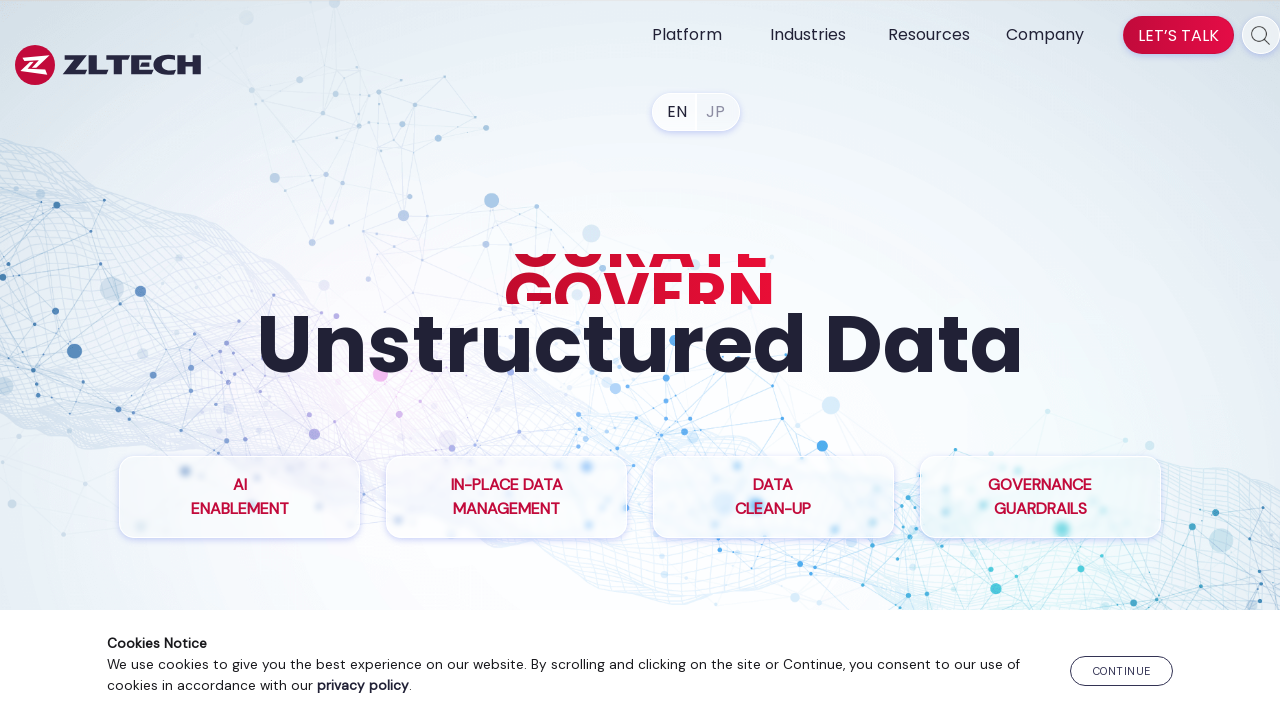

Verified anchor link with href: /file-analysis/
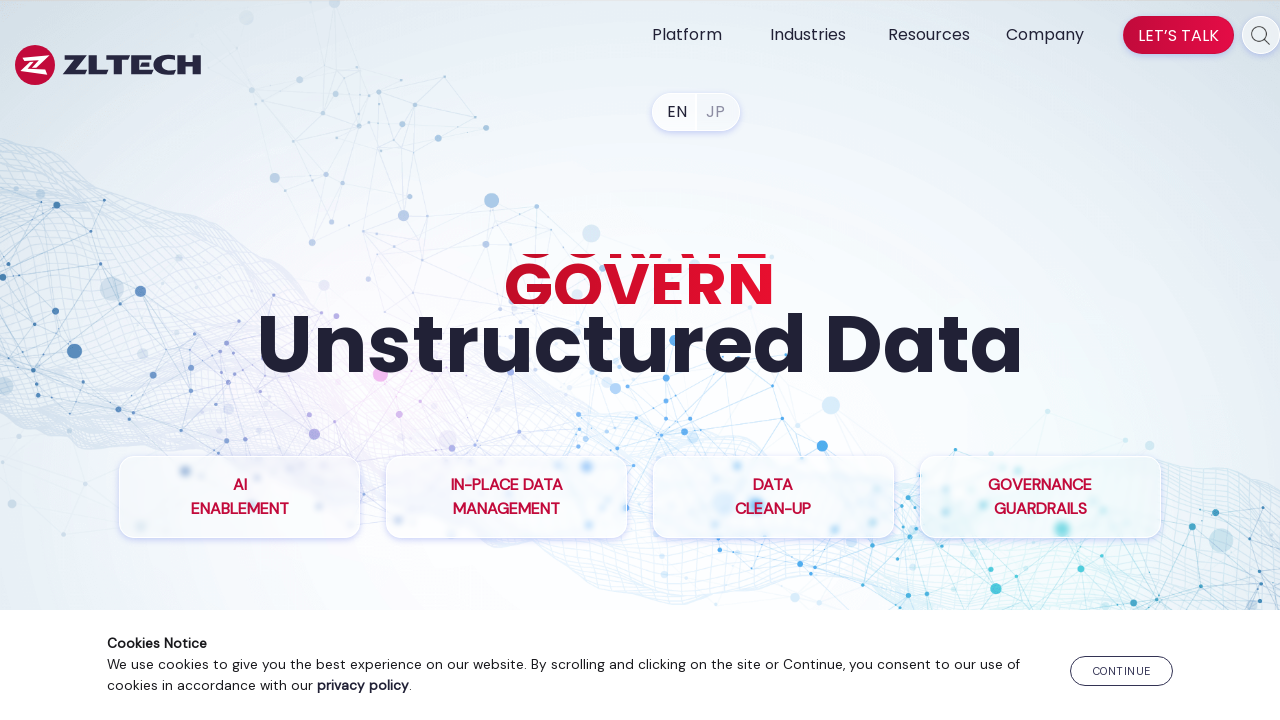

Verified anchor link with href: /information-governance/
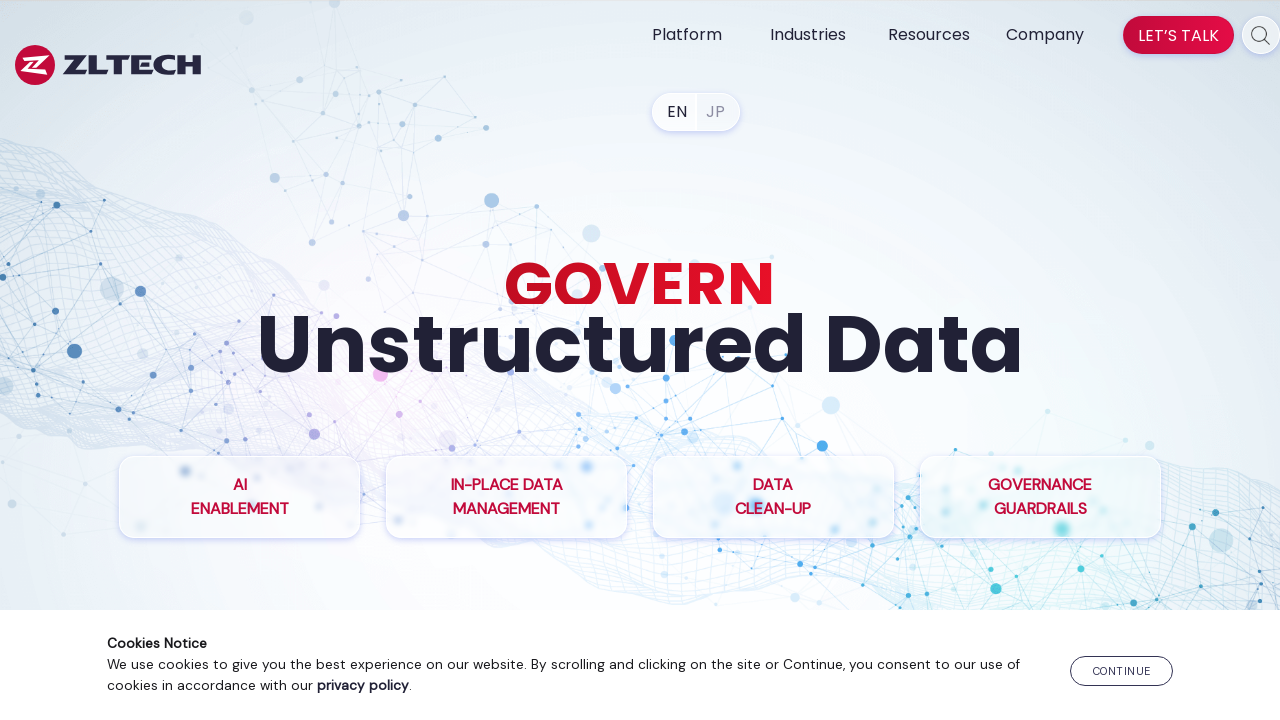

Verified anchor link with href: #footer-CTA
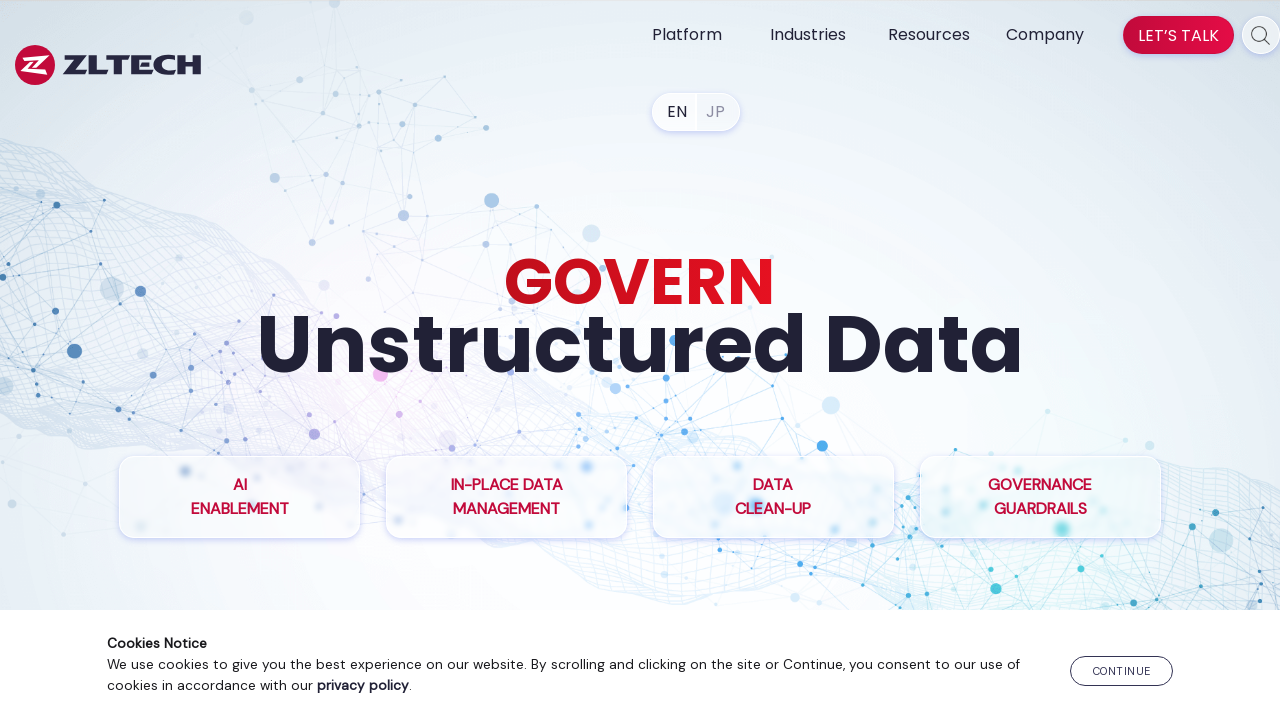

Verified anchor link with href: /compliance-management-software/
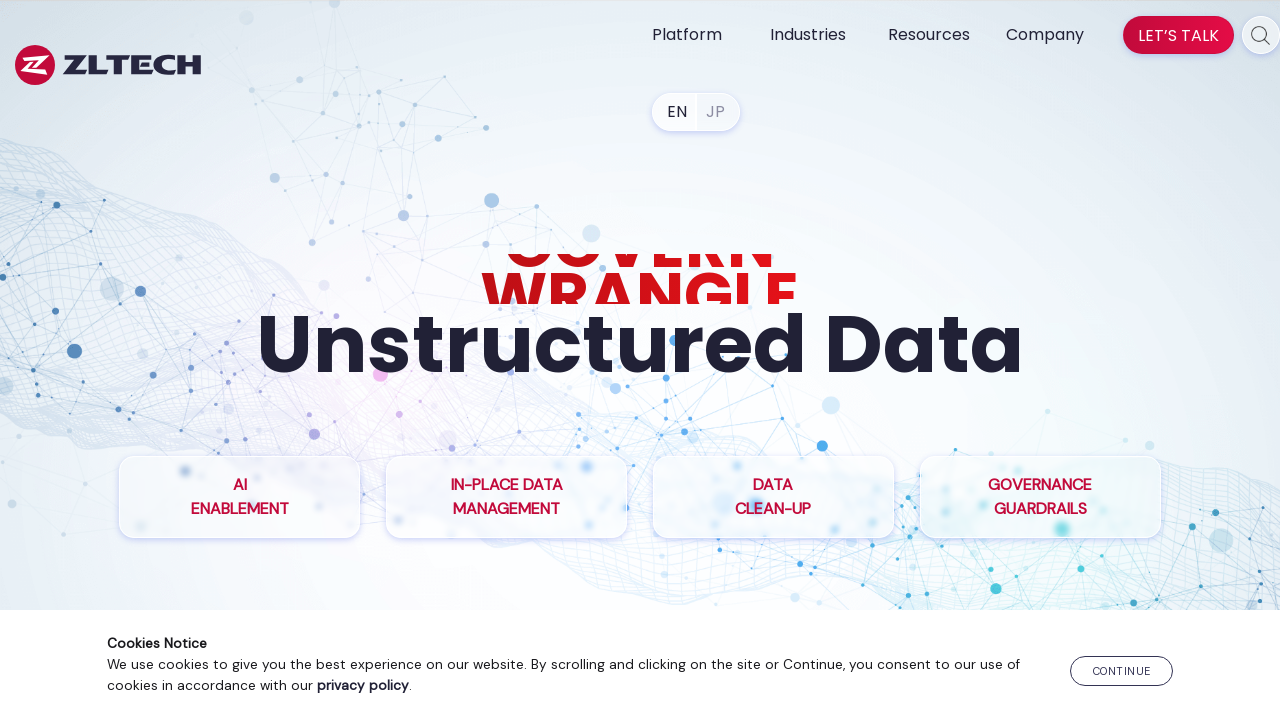

Verified anchor link with href: /ediscovery-compliance-solution/
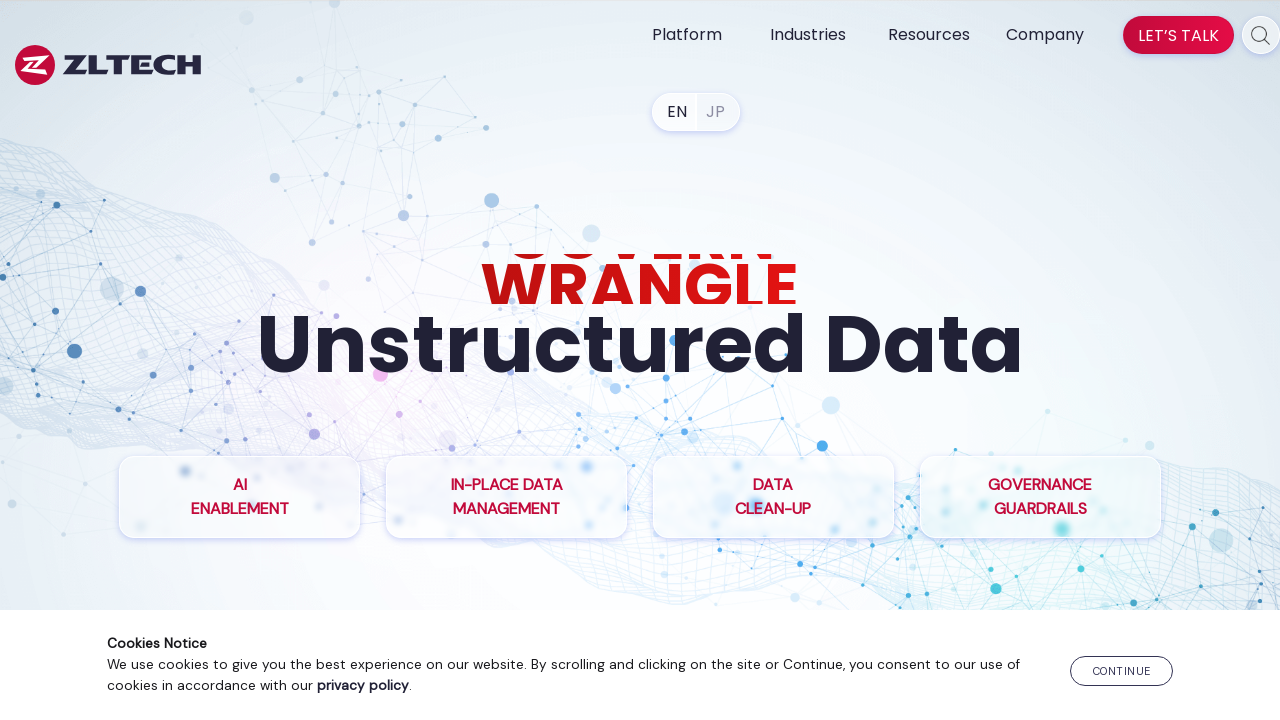

Verified anchor link with href: /records-management-system/
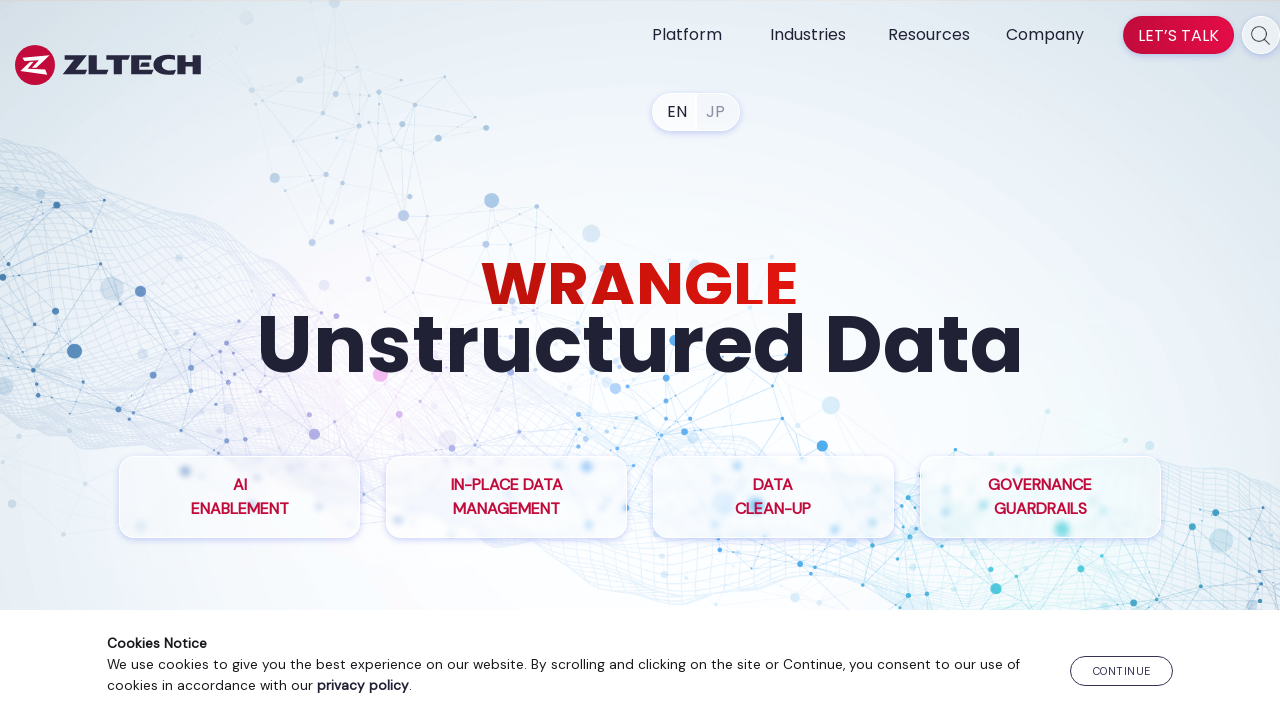

Verified anchor link with href: /data-privacy-compliance/
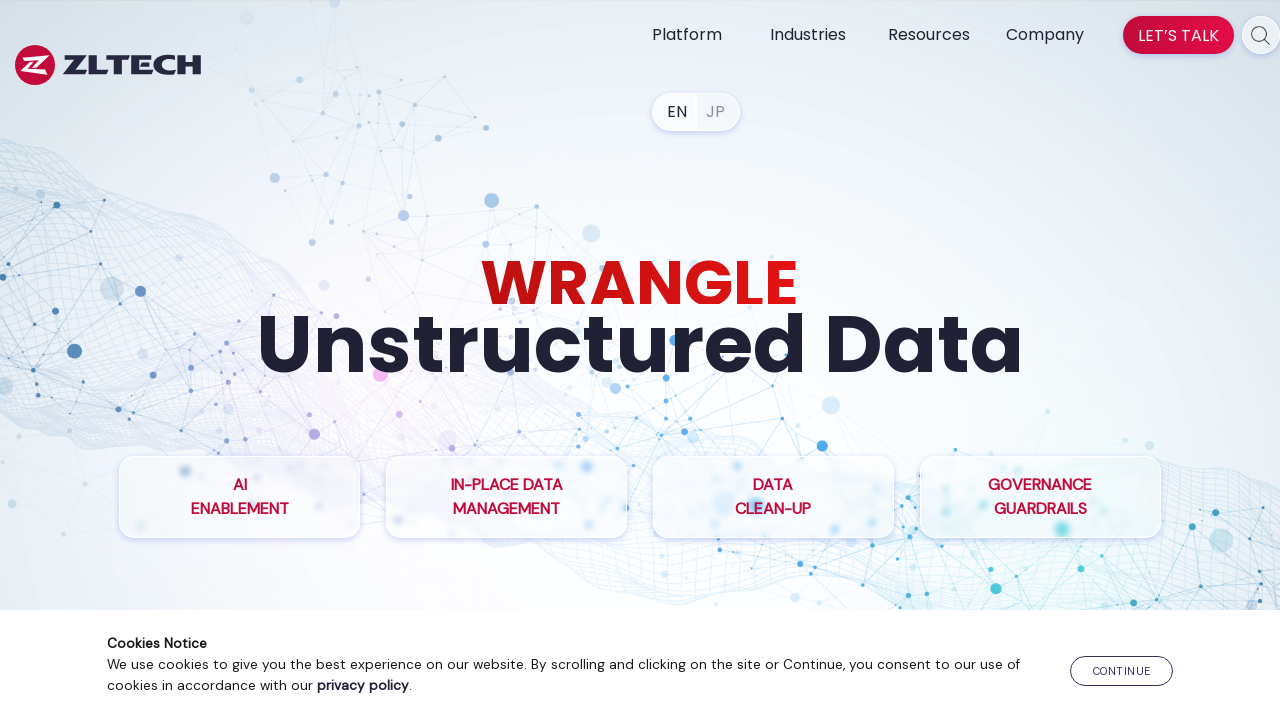

Verified anchor link with href: /cloud-solutions/
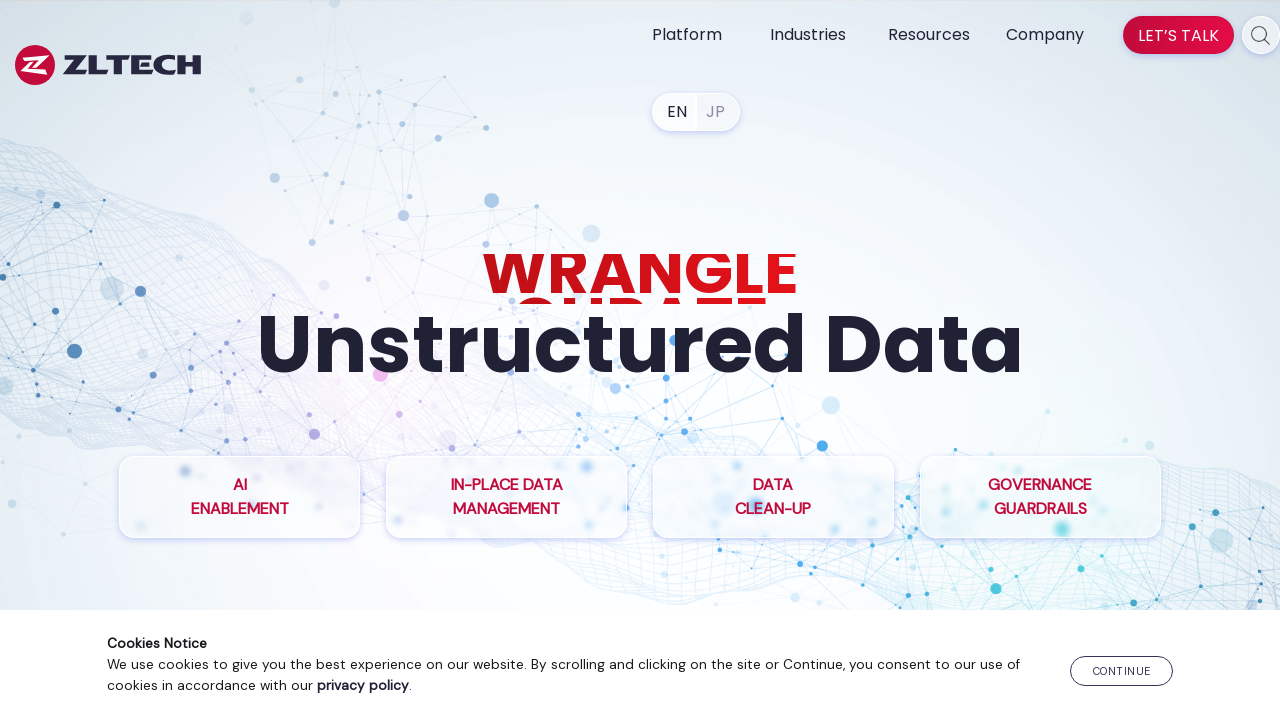

Verified anchor link with href: /industry-financial-services/
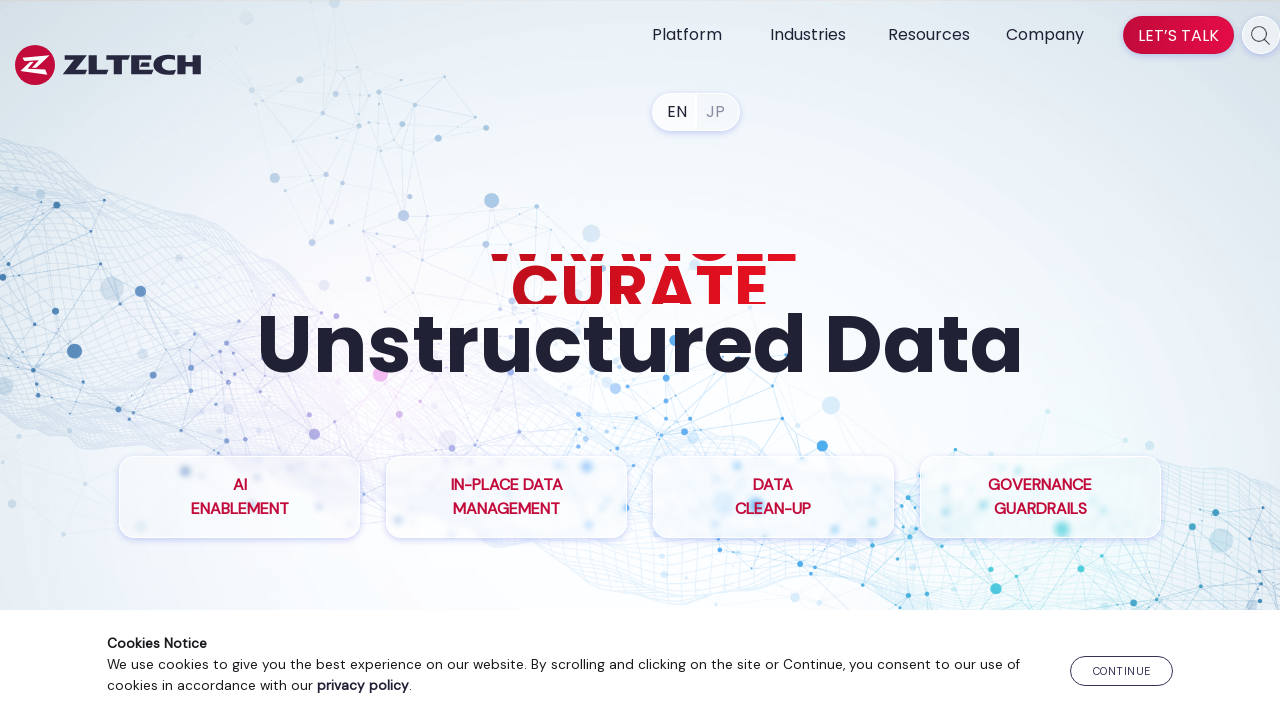

Verified anchor link with href: /resources/zl-ua/
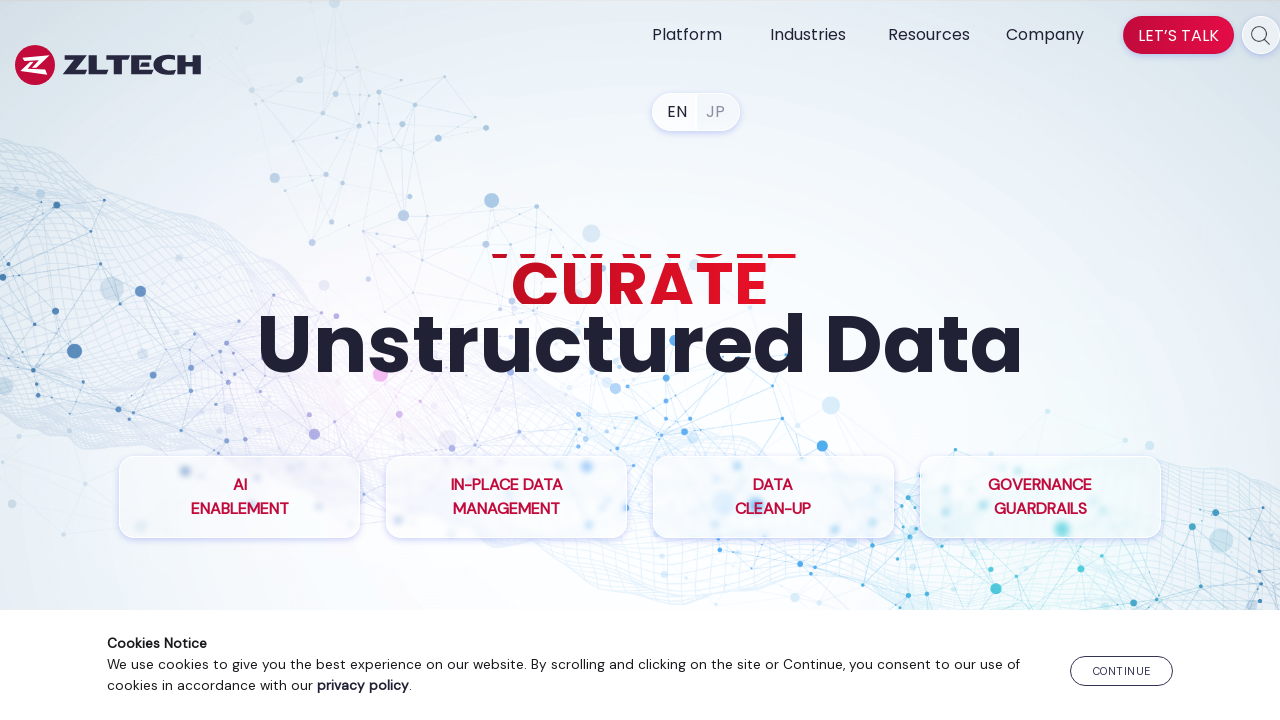

Verified anchor link with href: /resources/files-management-for-top-bank/
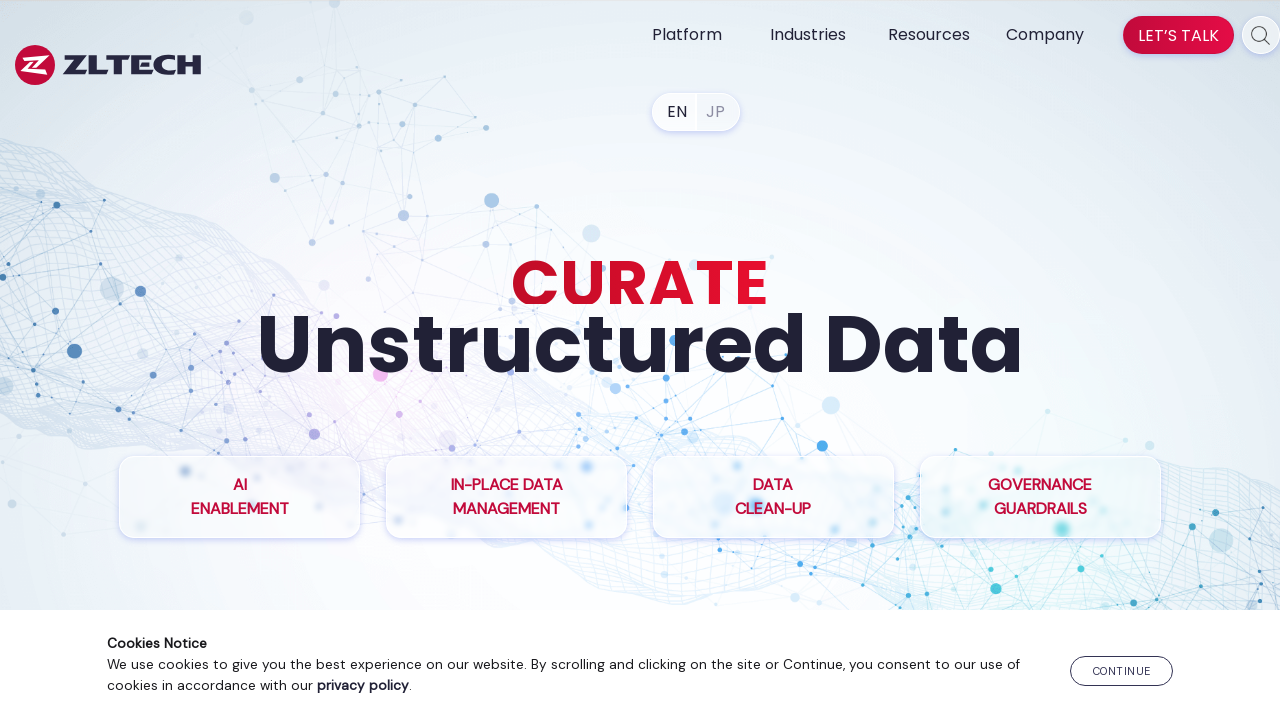

Verified anchor link with href: /resources/nara/
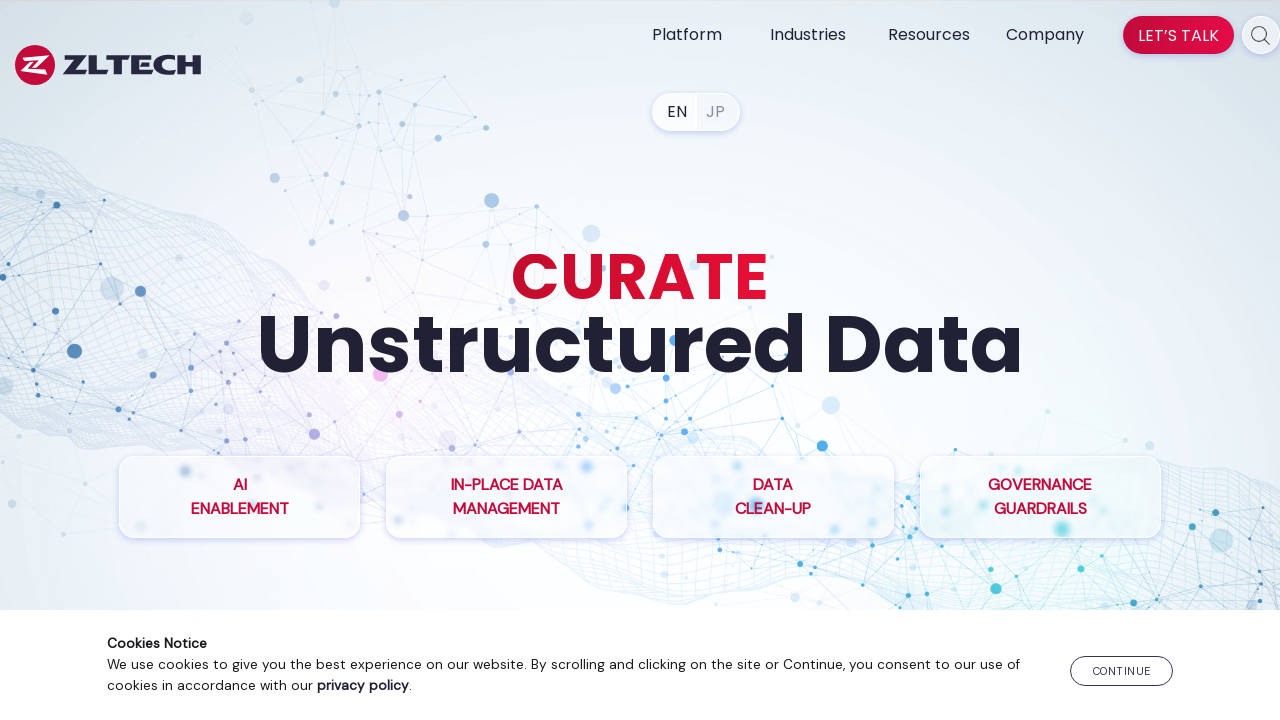

Verified anchor link with href: https://www.zlti.com/privacy-policy/
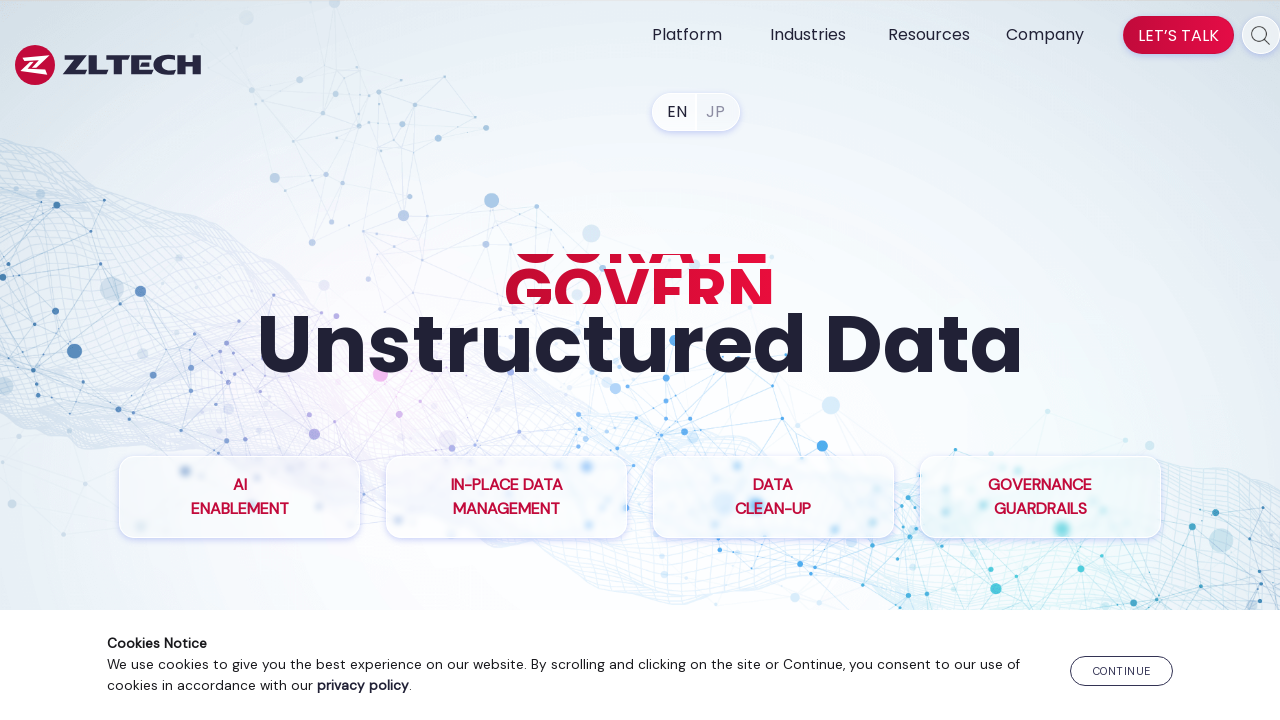

Verified anchor link with href: tel:14082408989
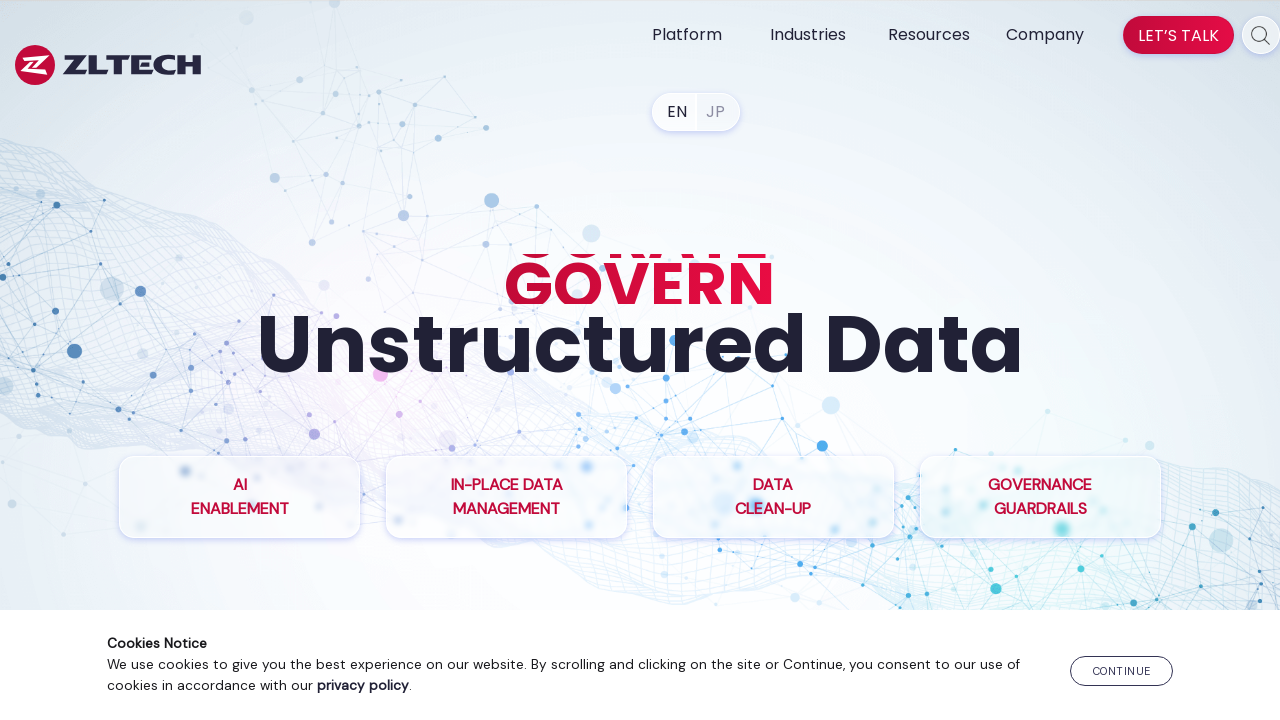

Verified anchor link with href: mailto:info@zlti.com
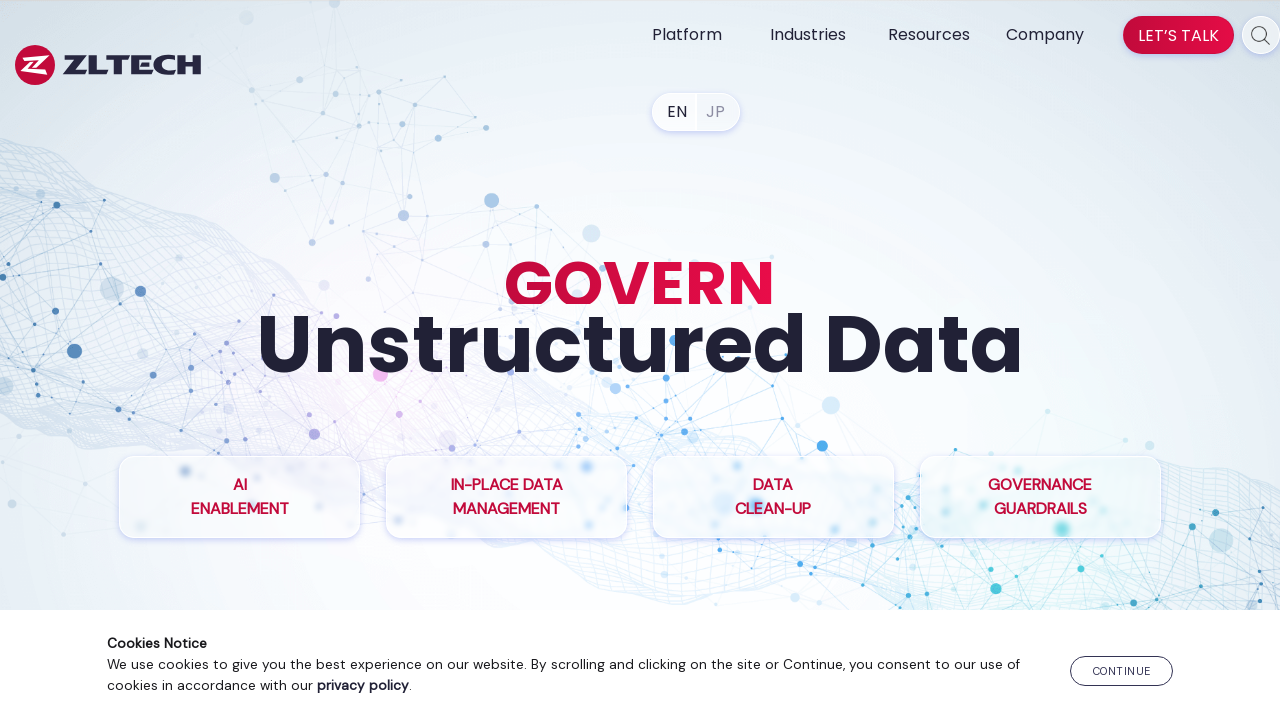

Verified anchor link with href: https://www.linkedin.com/company/zltech/
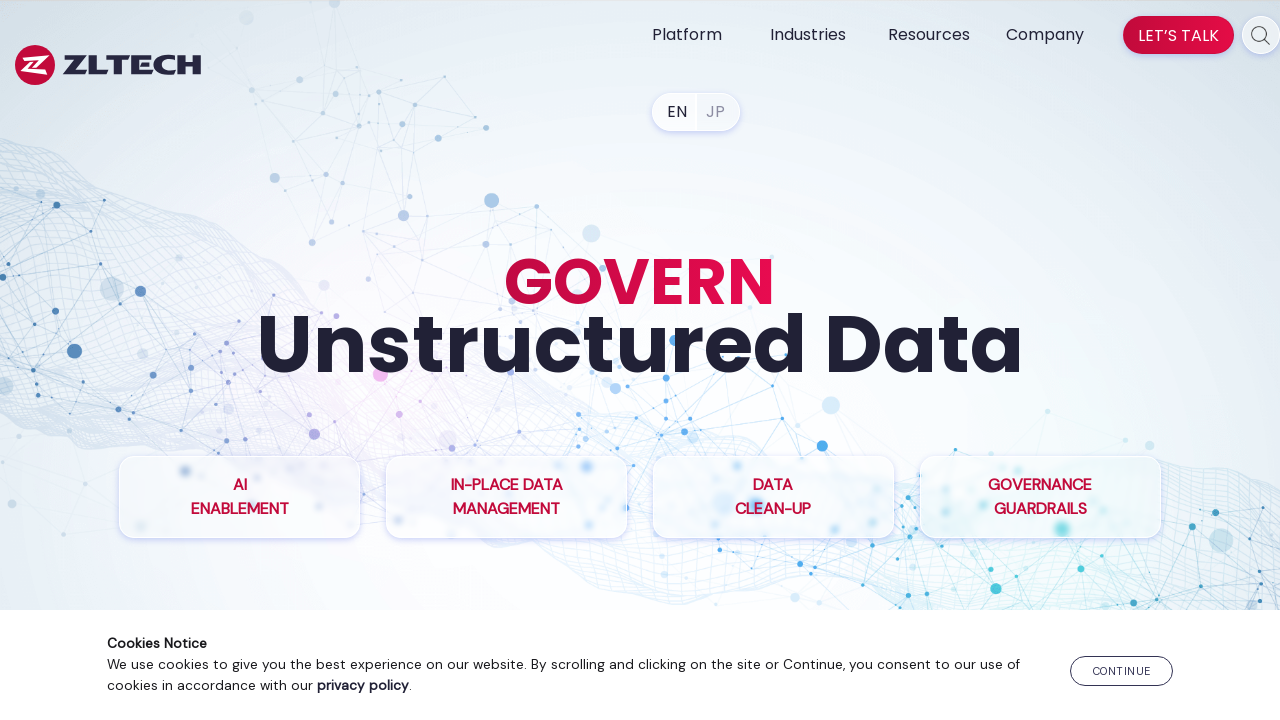

Verified anchor link with href: https://www.youtube.com/channel/UC_19StRP9dJervK4NGm0kmw/
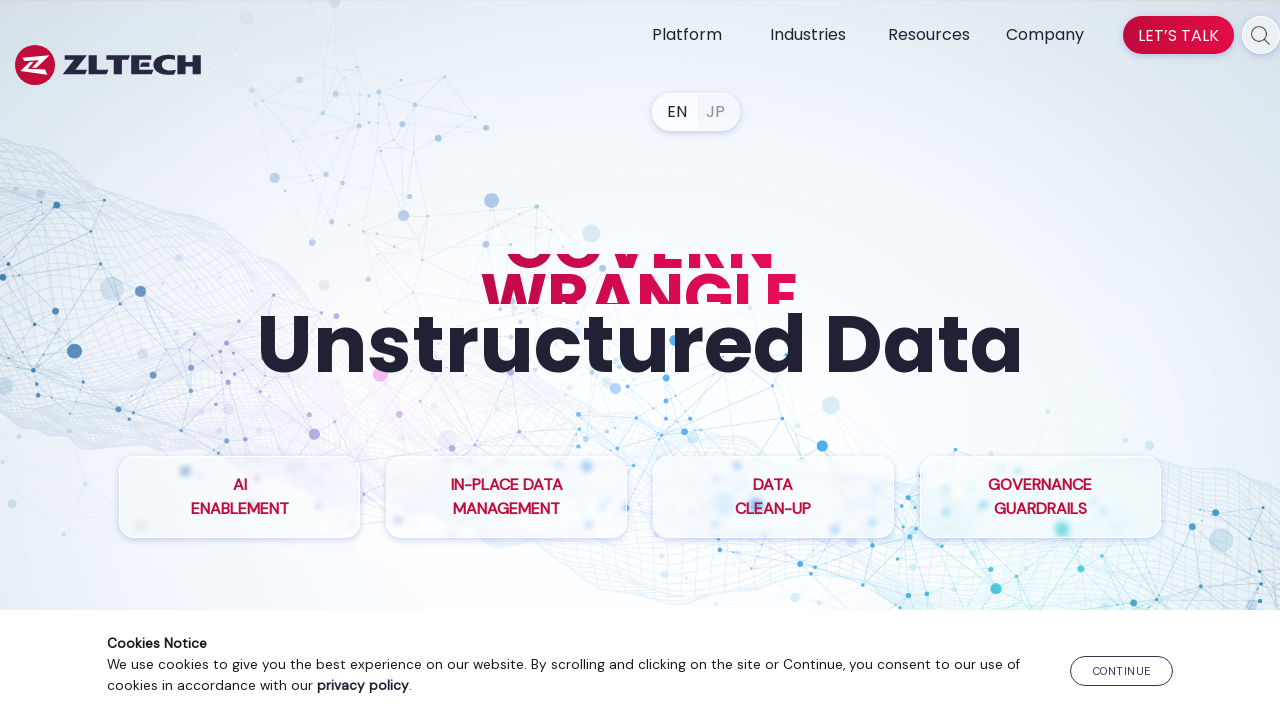

Verified anchor link with href: /company/
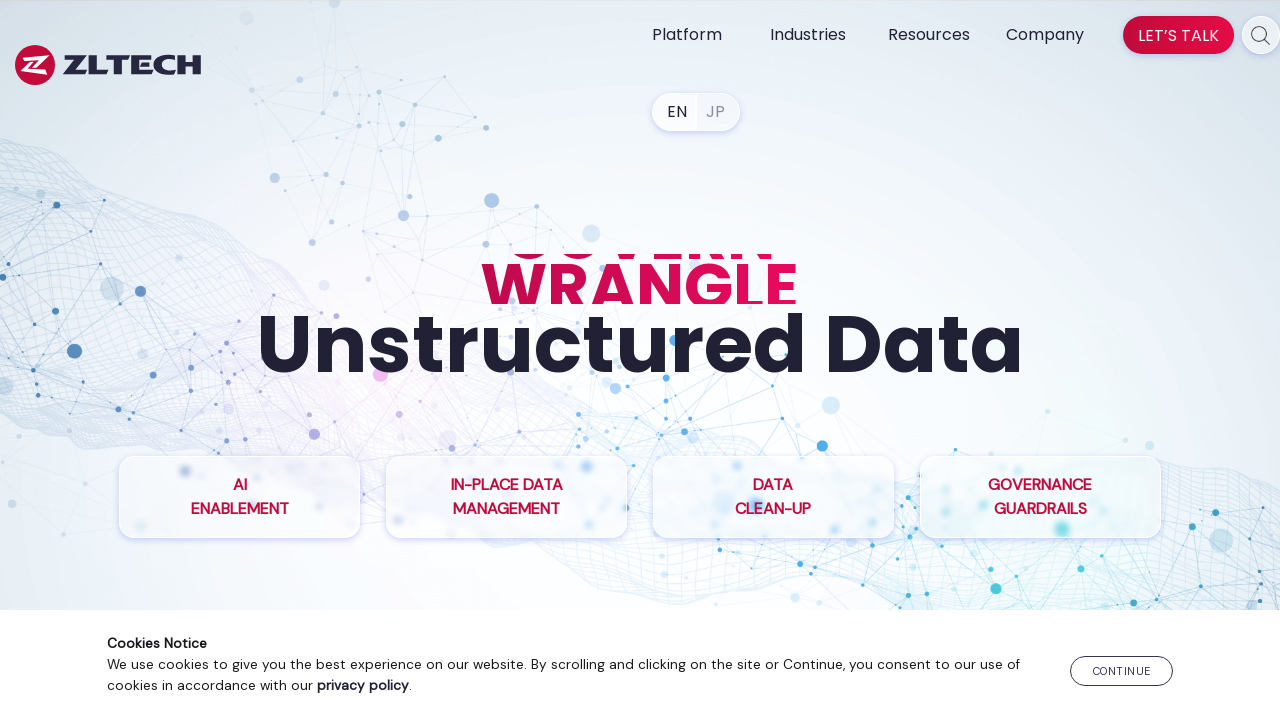

Verified anchor link with href: /partners/
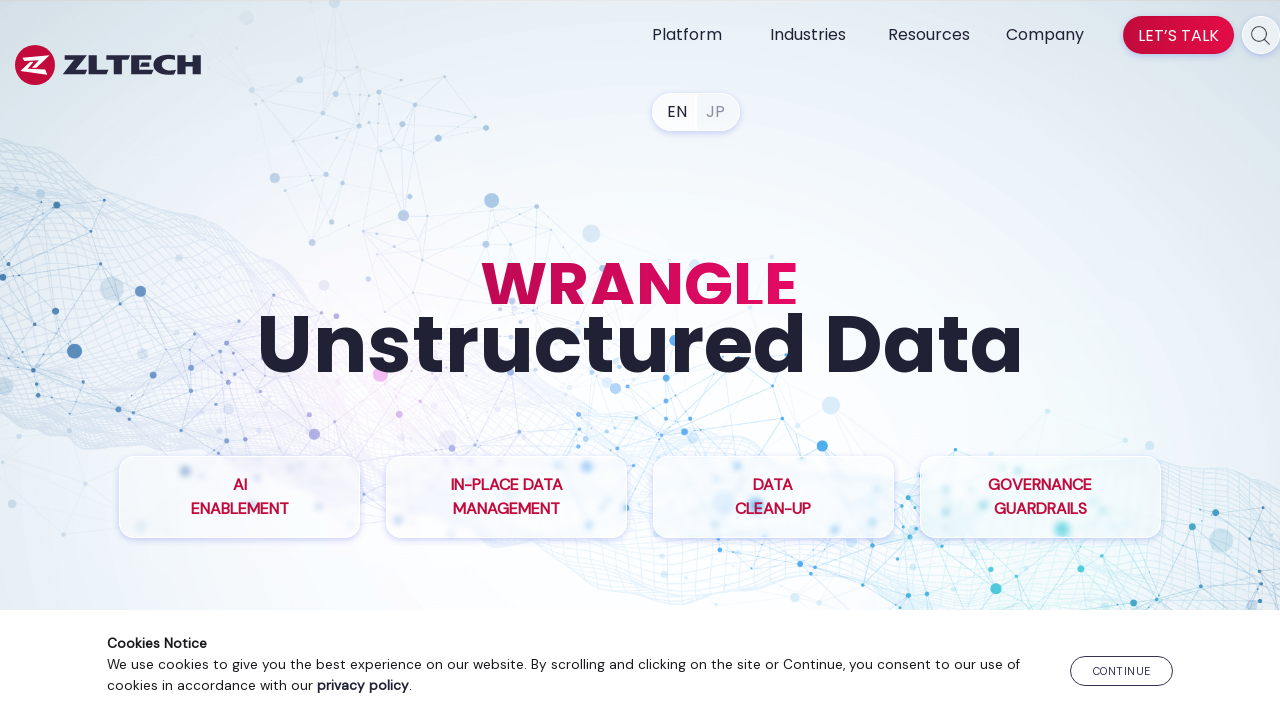

Verified anchor link with href: /press-releases/
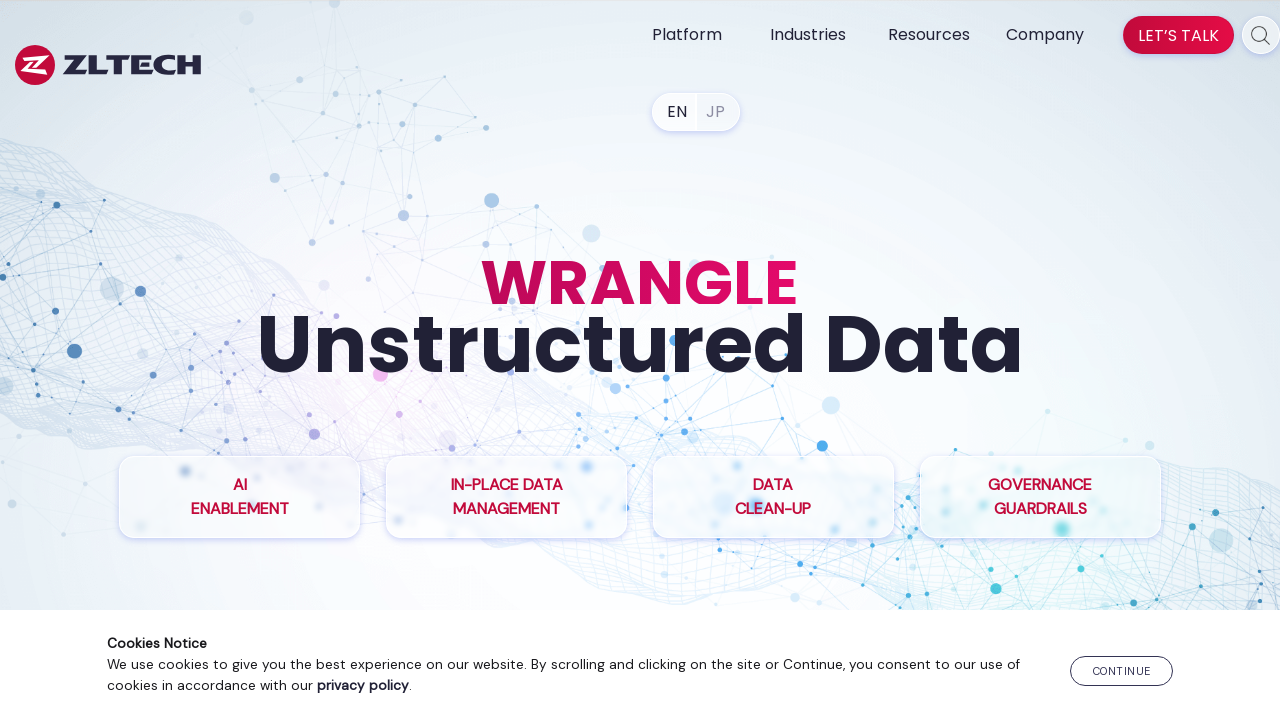

Verified anchor link with href: /newsroom/
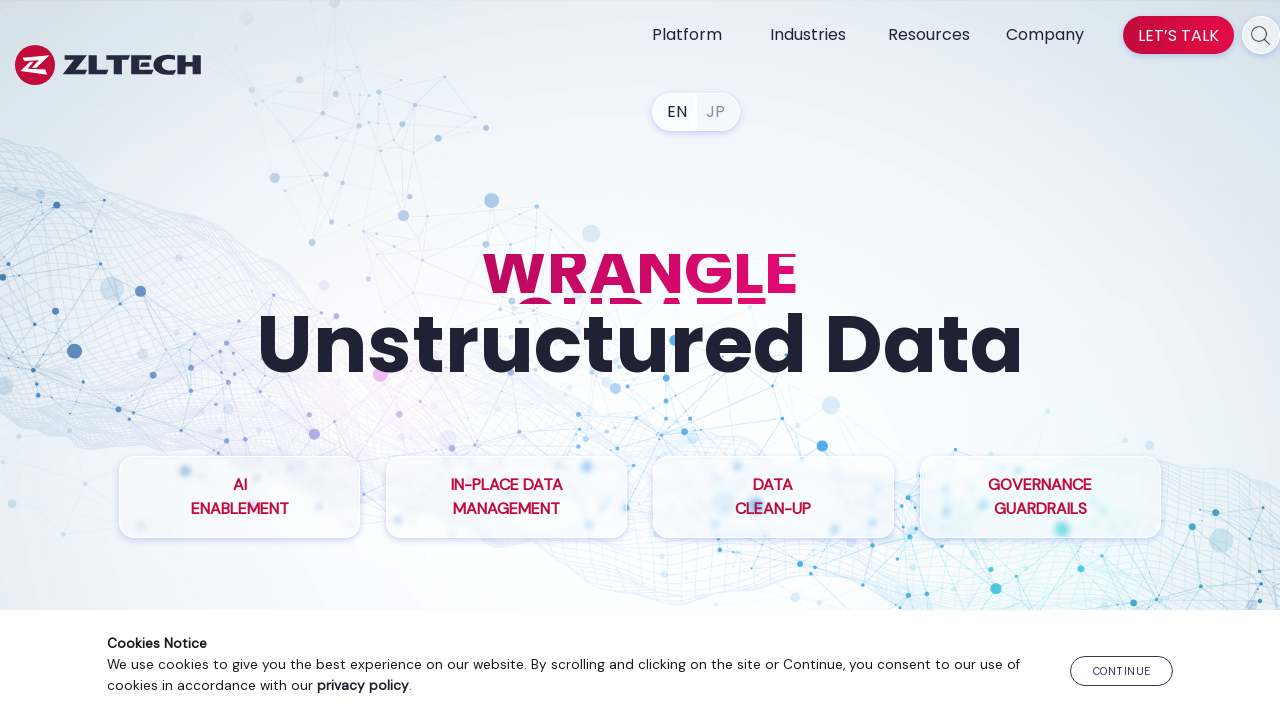

Verified anchor link with href: /events/
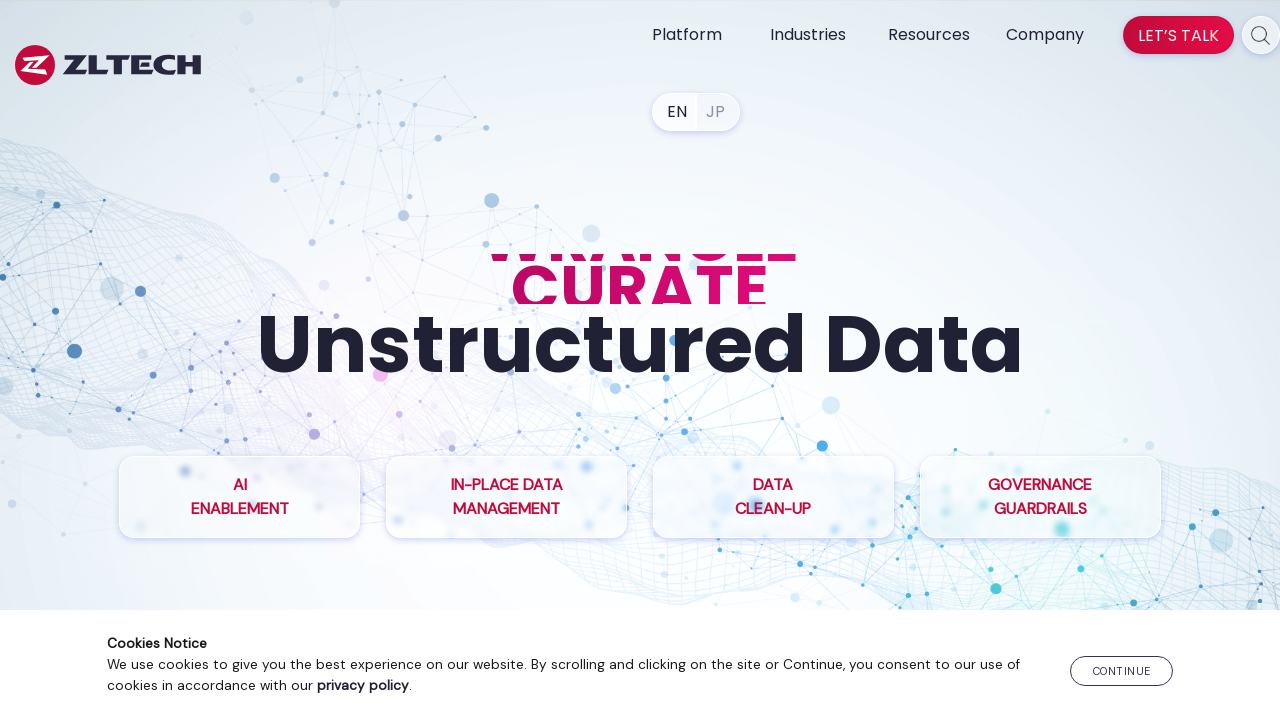

Verified anchor link with href: /careers/
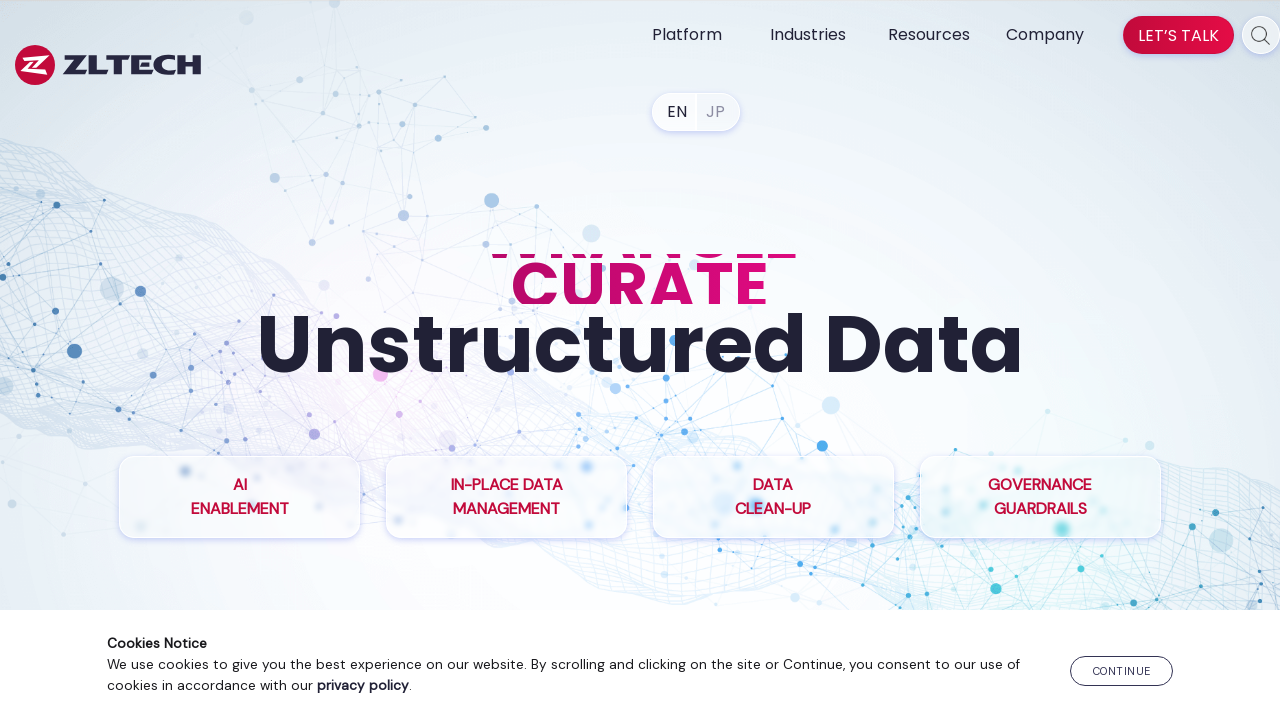

Verified anchor link with href: /contact-us/
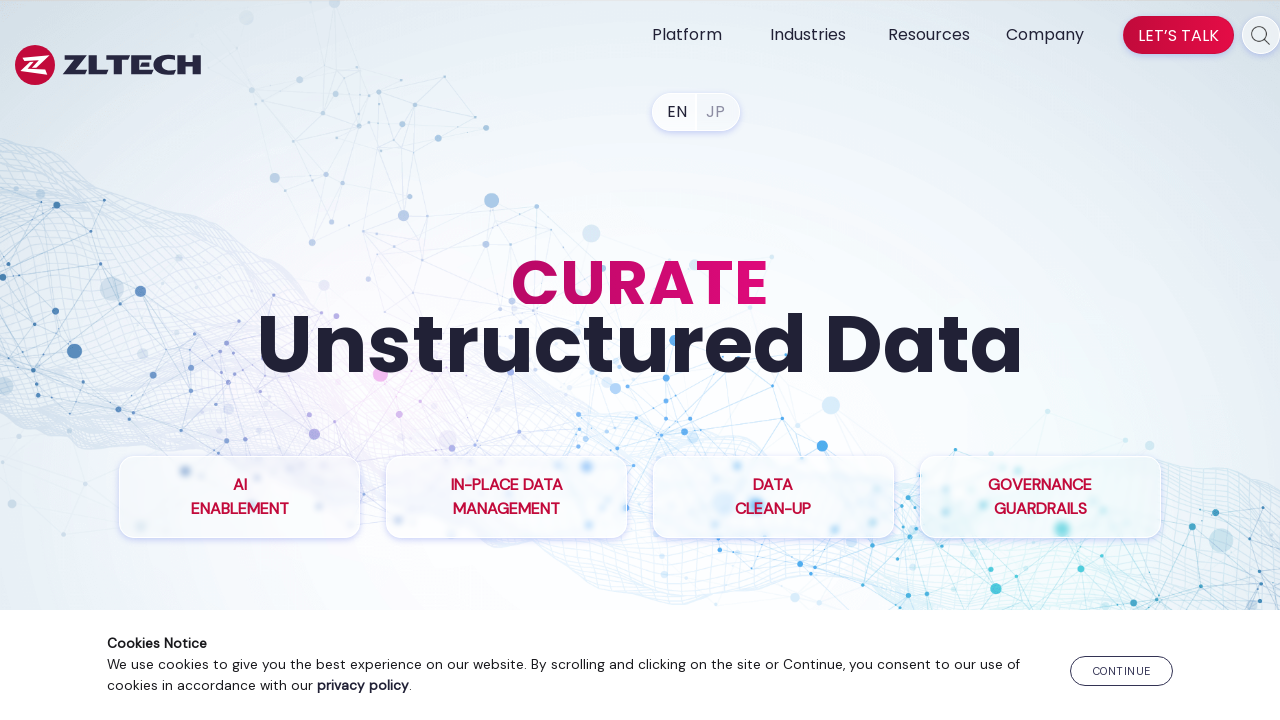

Verified anchor link with href: /lib/brochure/
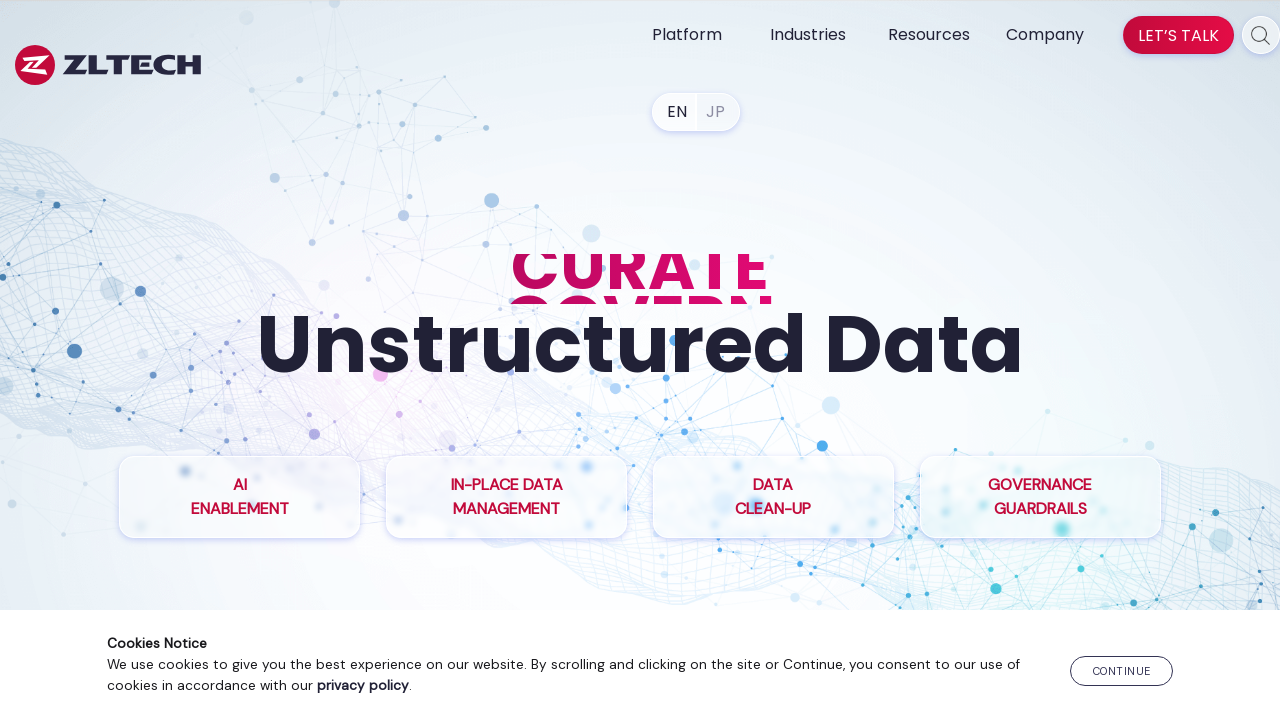

Verified anchor link with href: /lib/casestudy/
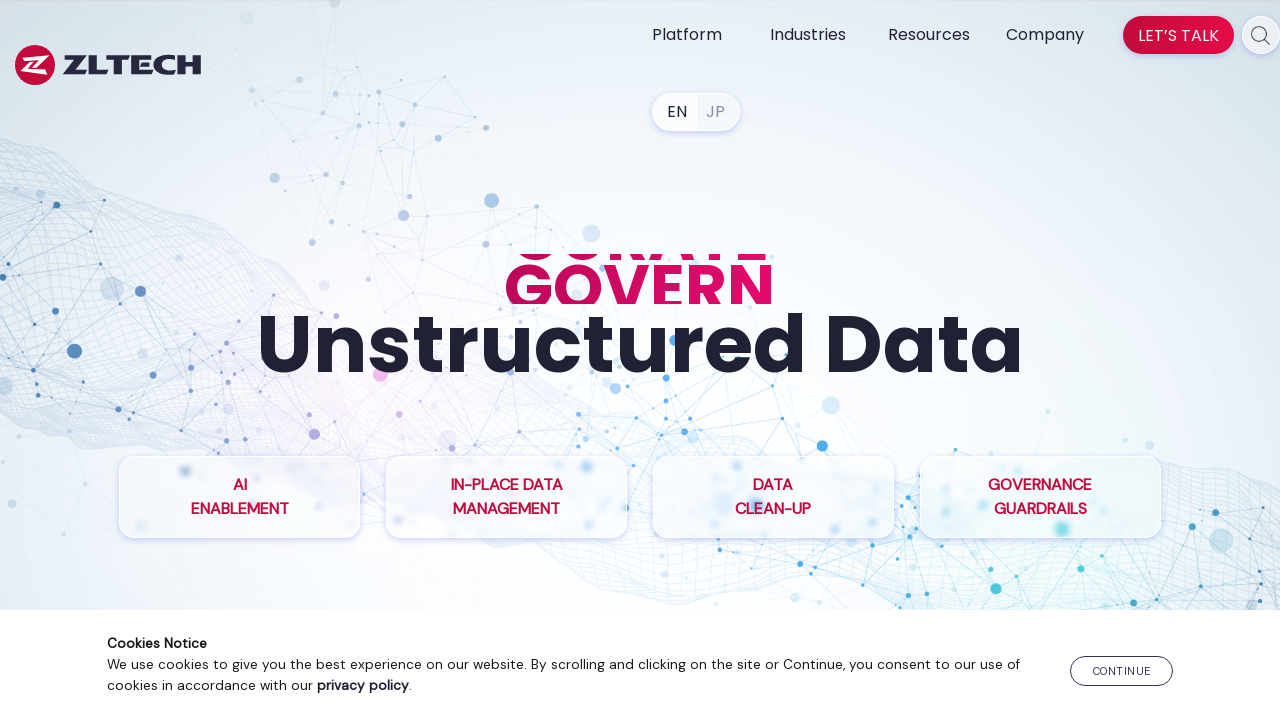

Verified anchor link with href: /lib/datasheet/
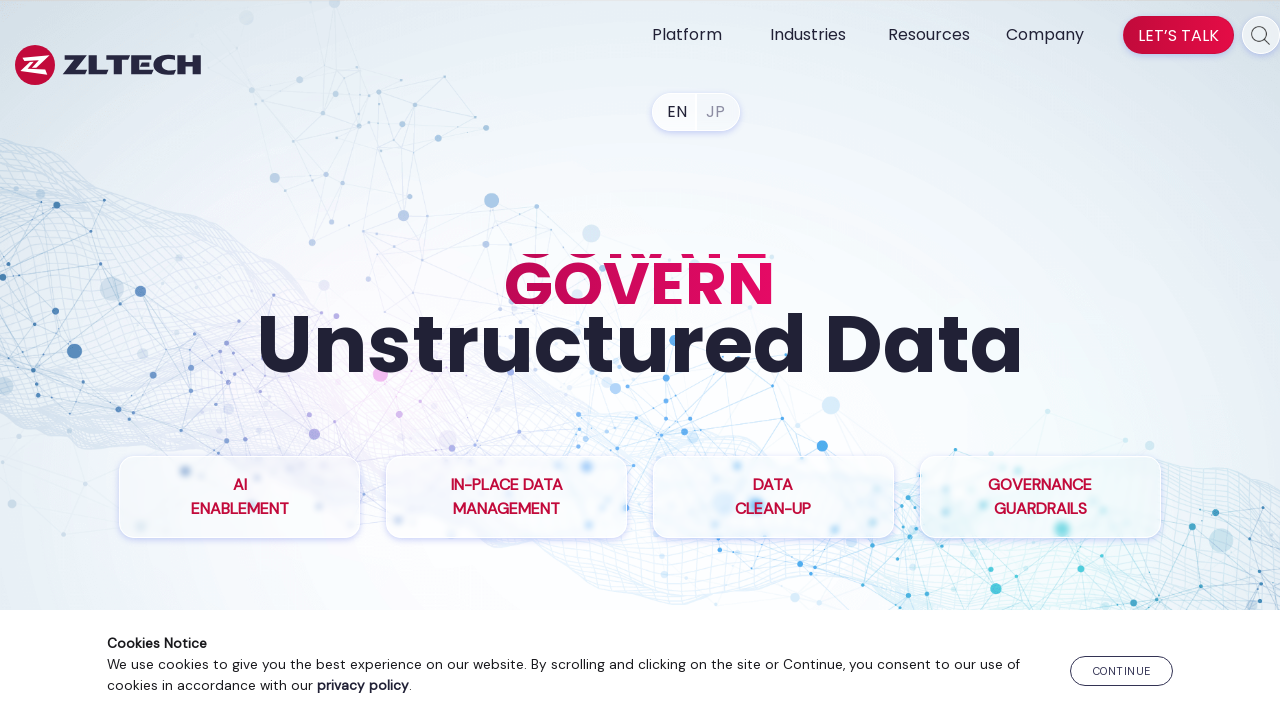

Verified anchor link with href: /lib/whitepaper/
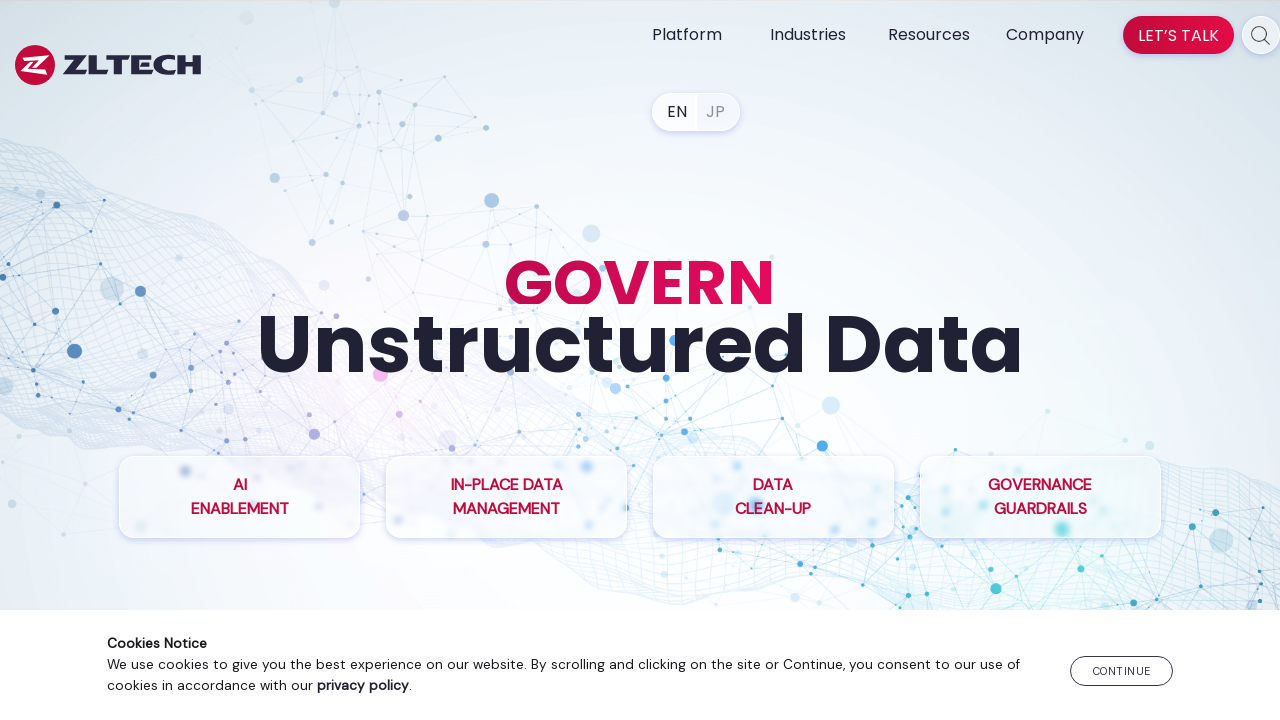

Verified anchor link with href: /lib/webinar/
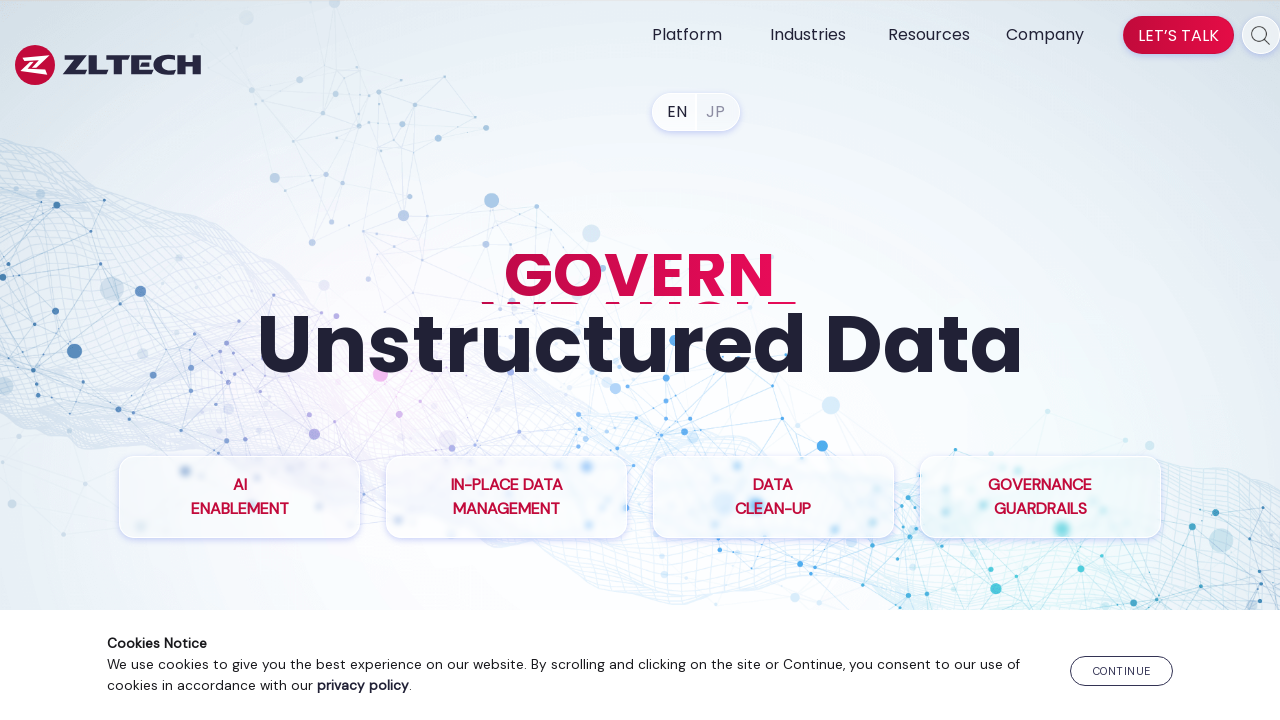

Verified anchor link with href: /blog/
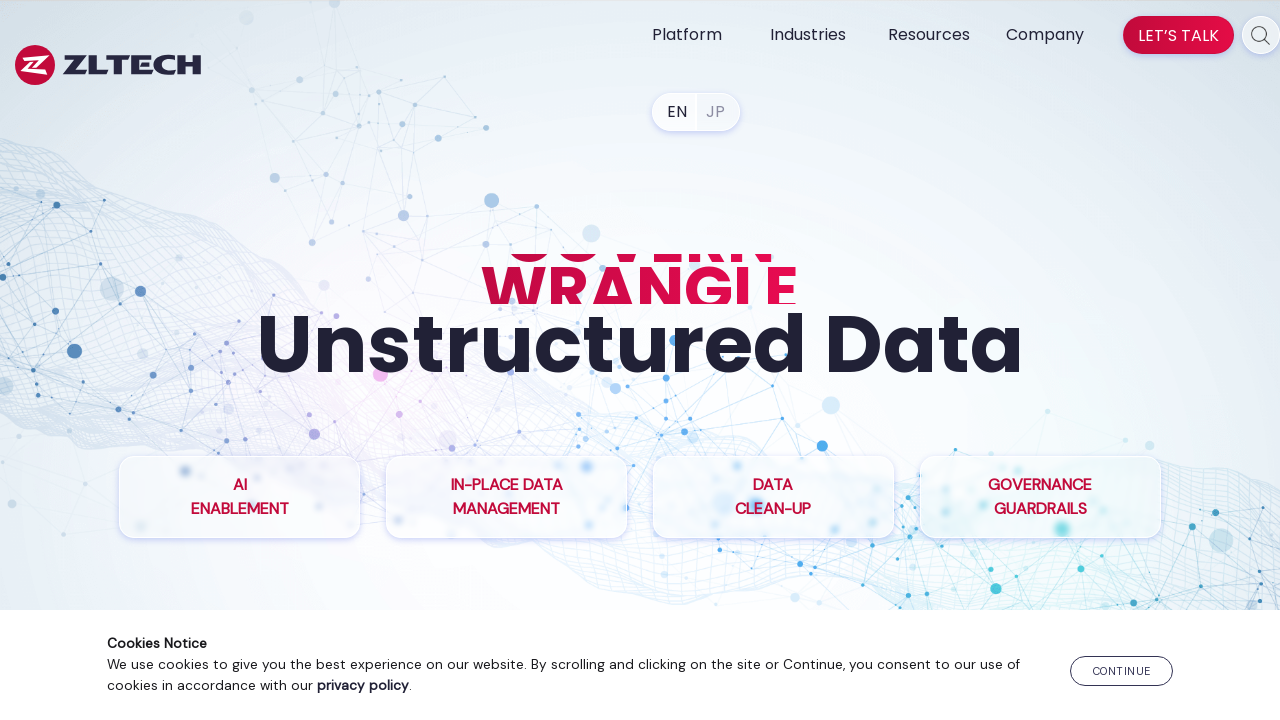

Verified anchor link with href: /data-archiving-solution/
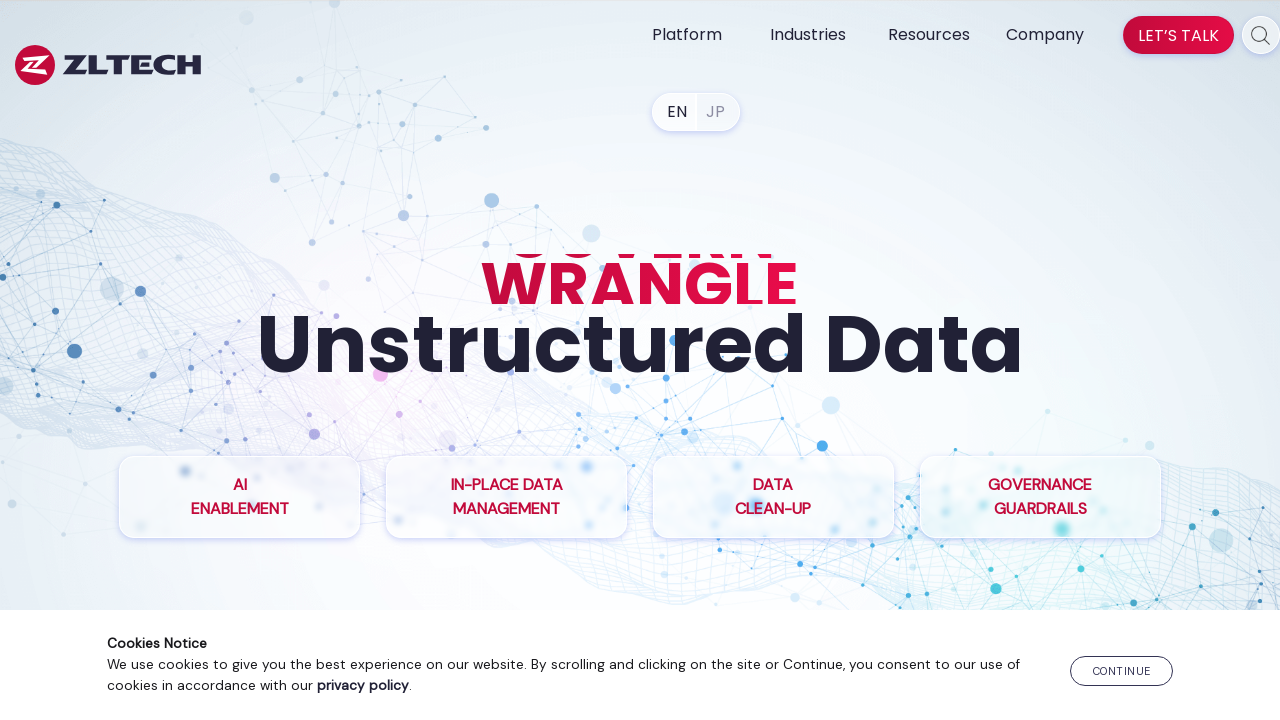

Verified anchor link with href: /regulations/
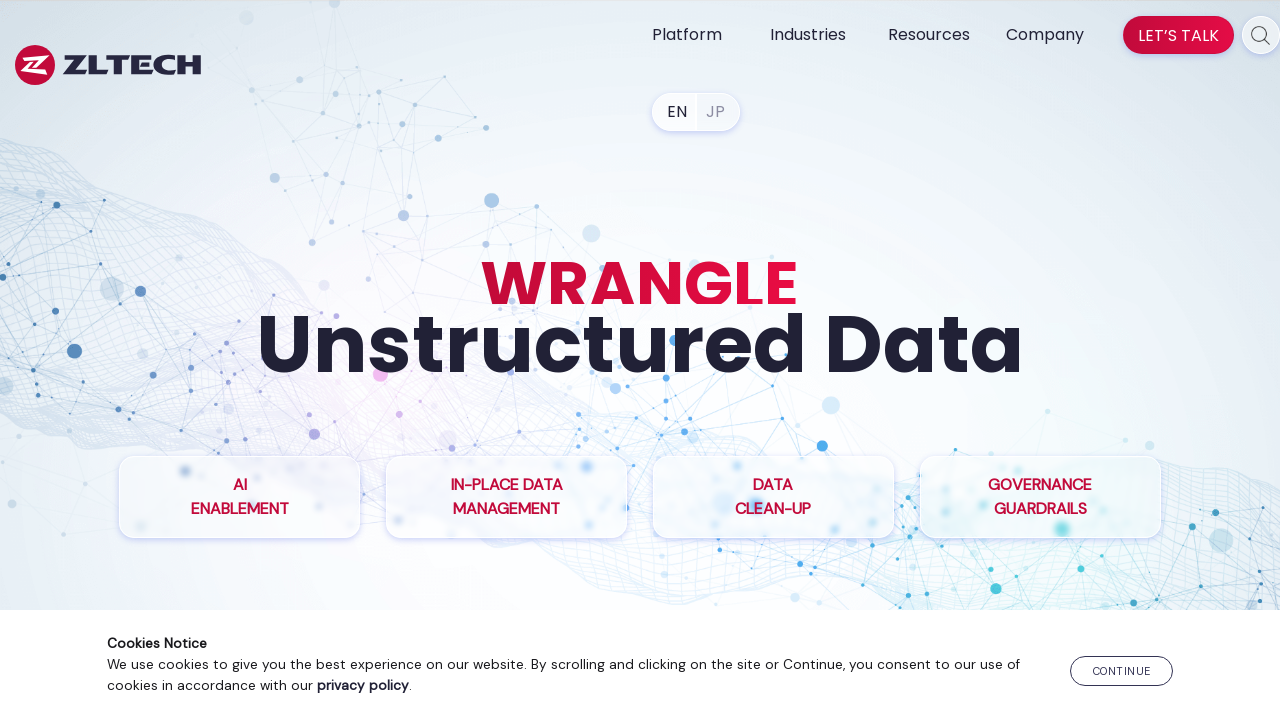

Verified anchor link with href: /enterprise-data-genai/
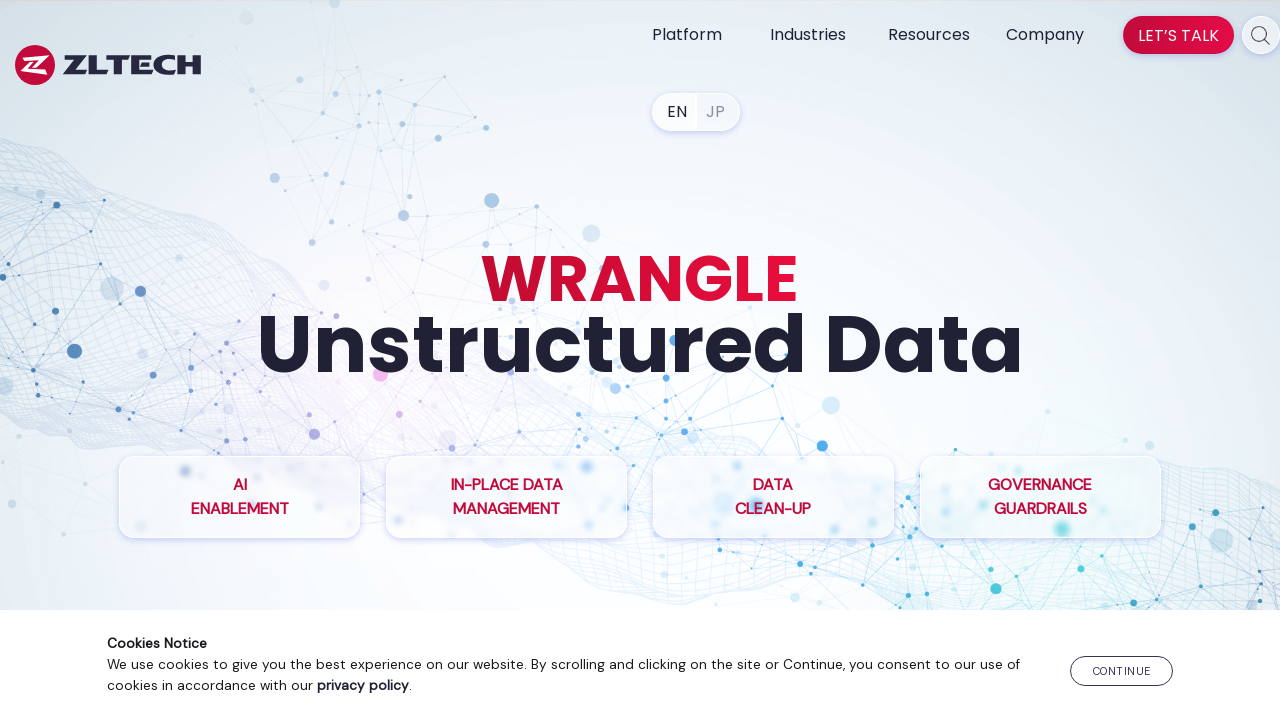

Verified anchor link with href: /inplace-data-management/
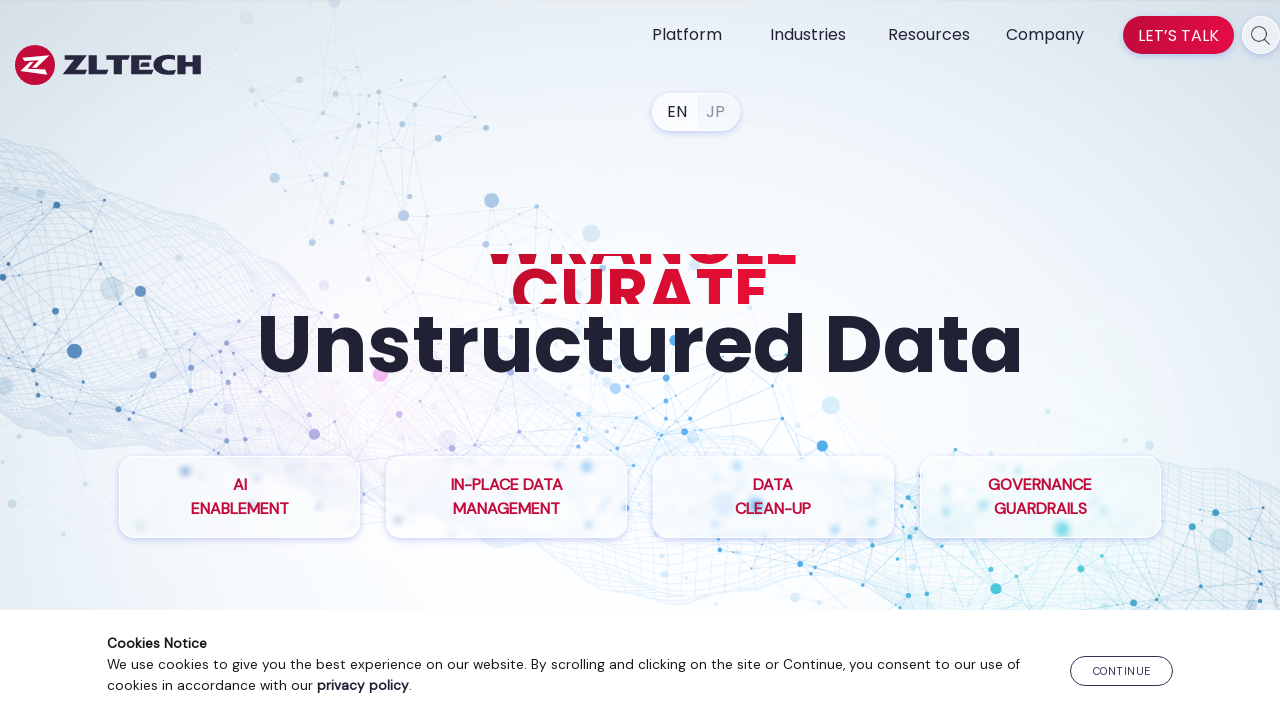

Verified anchor link with href: /information-governance/
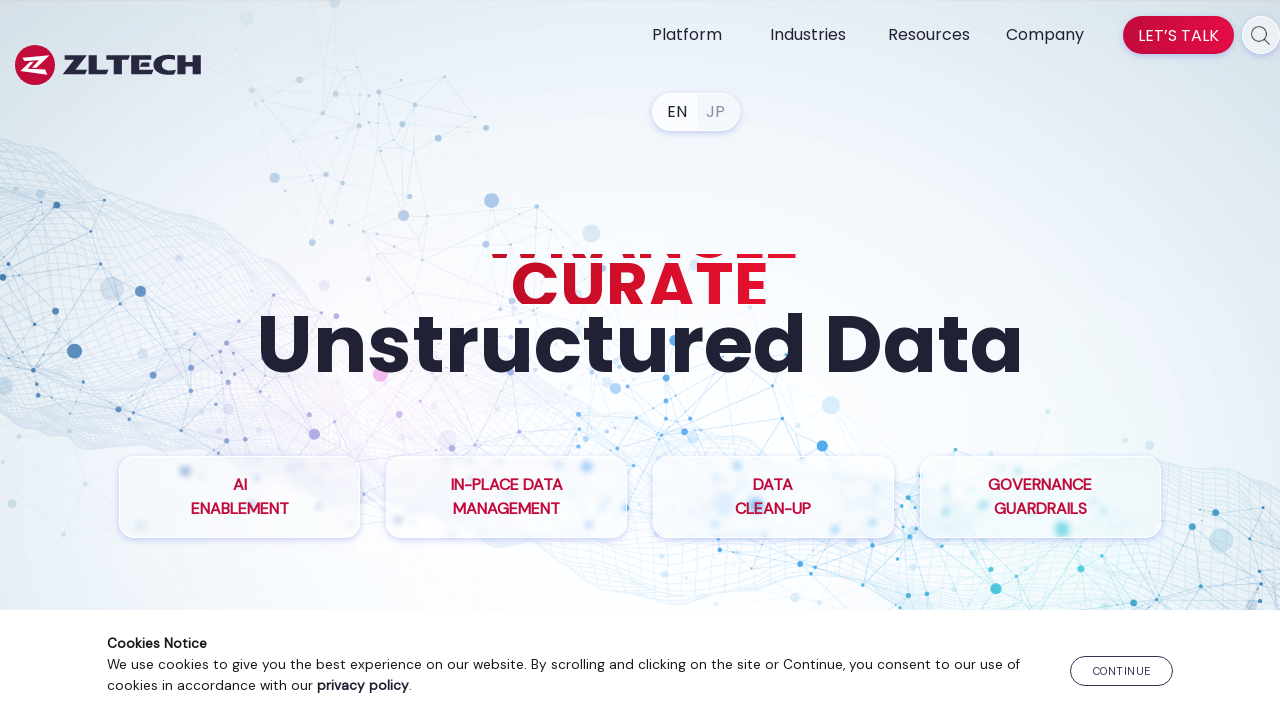

Verified anchor link with href: /file-analysis/
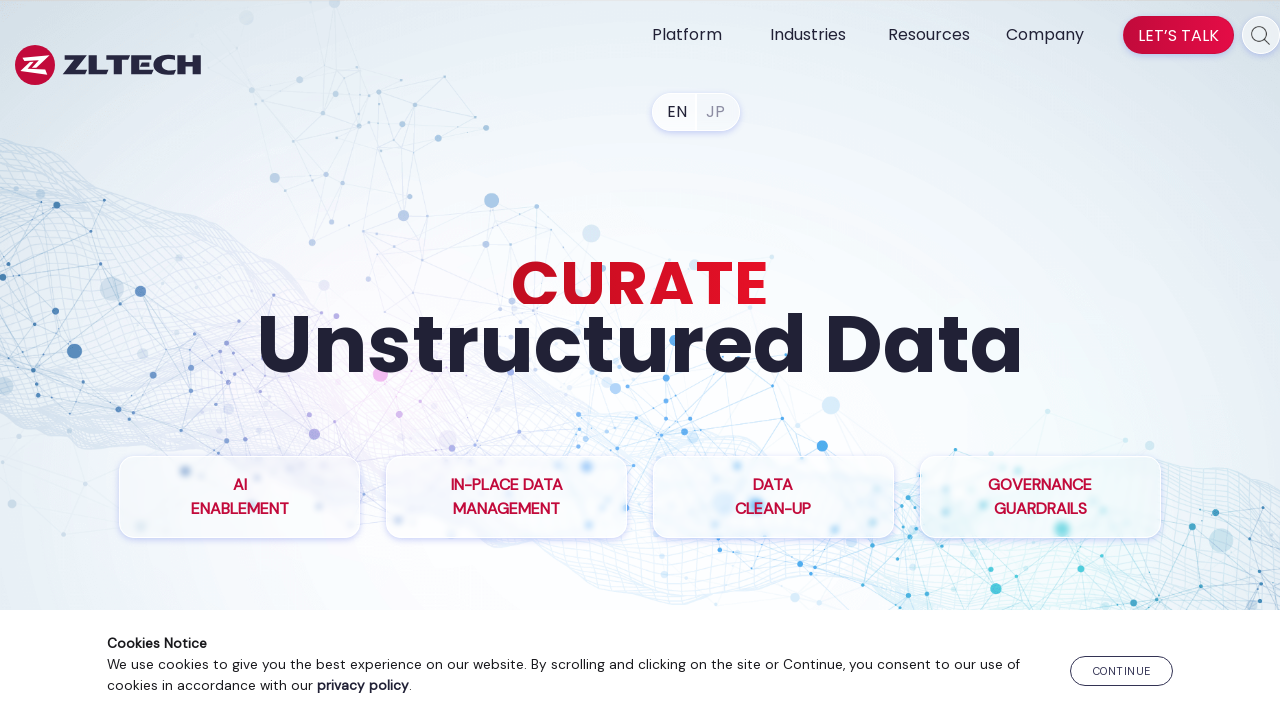

Verified anchor link with href: /data-privacy-compliance/
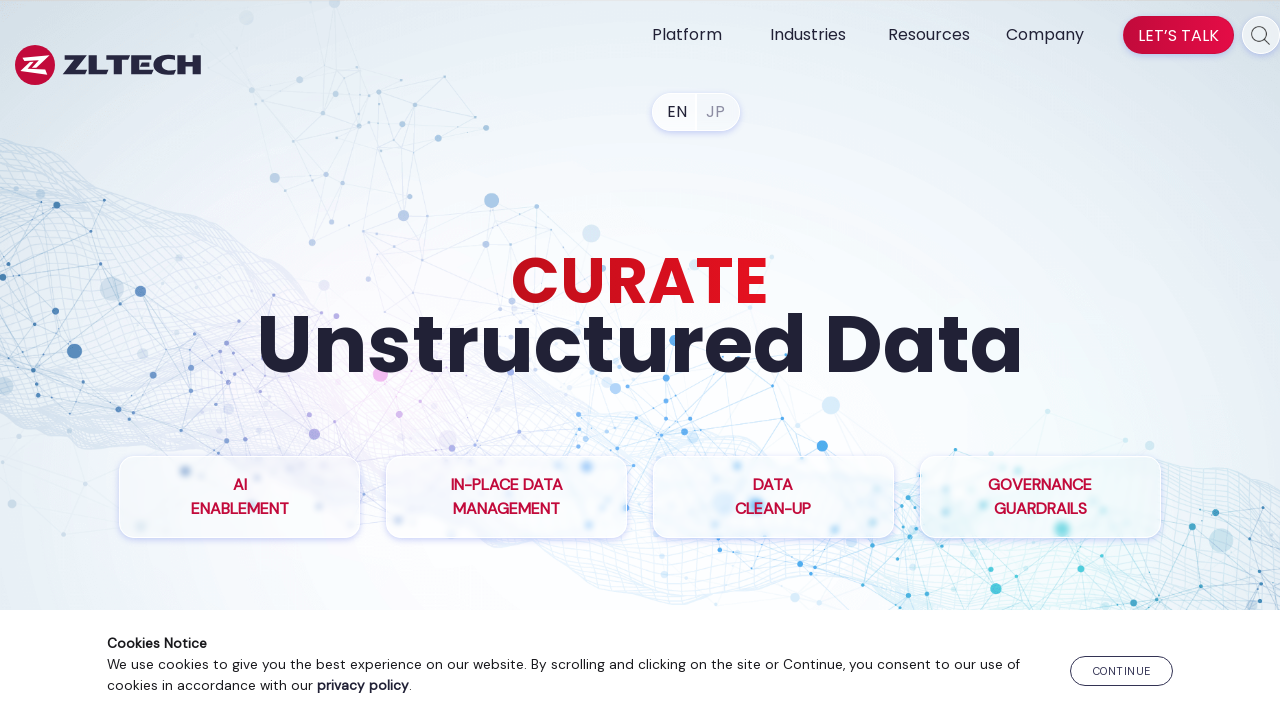

Verified anchor link with href: /ediscovery-compliance-solution/
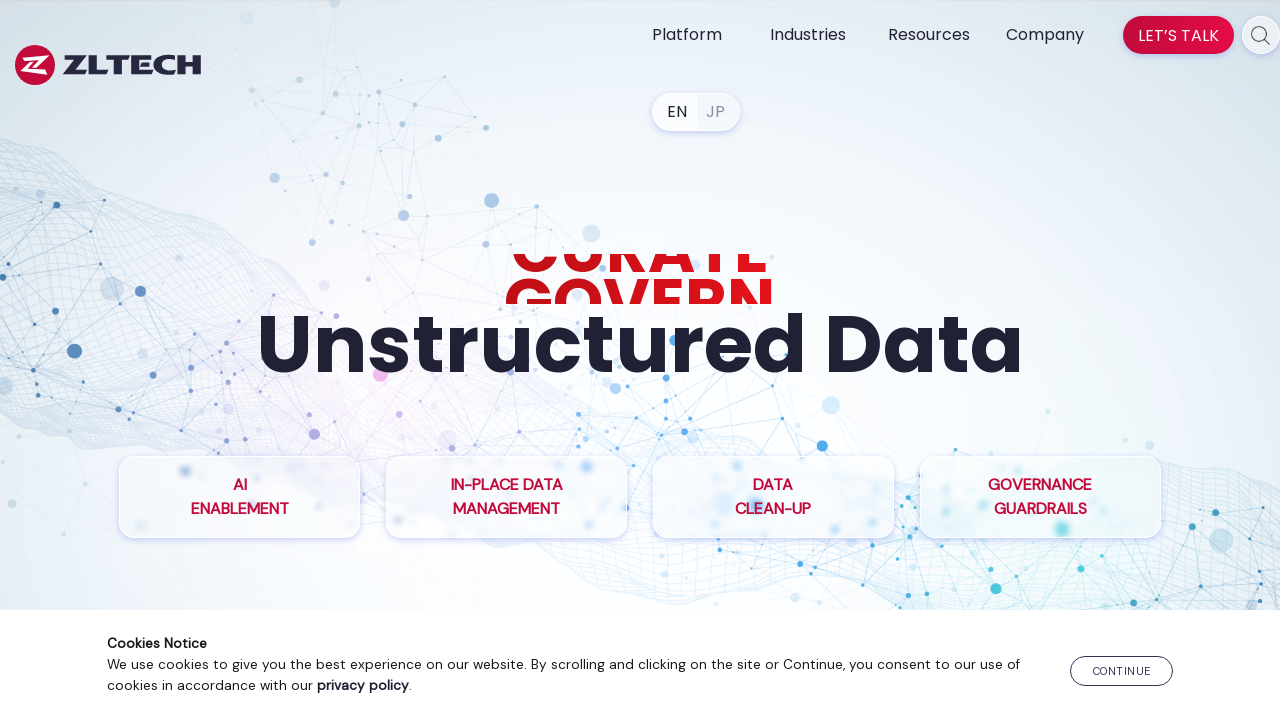

Verified anchor link with href: /compliance-management-software/
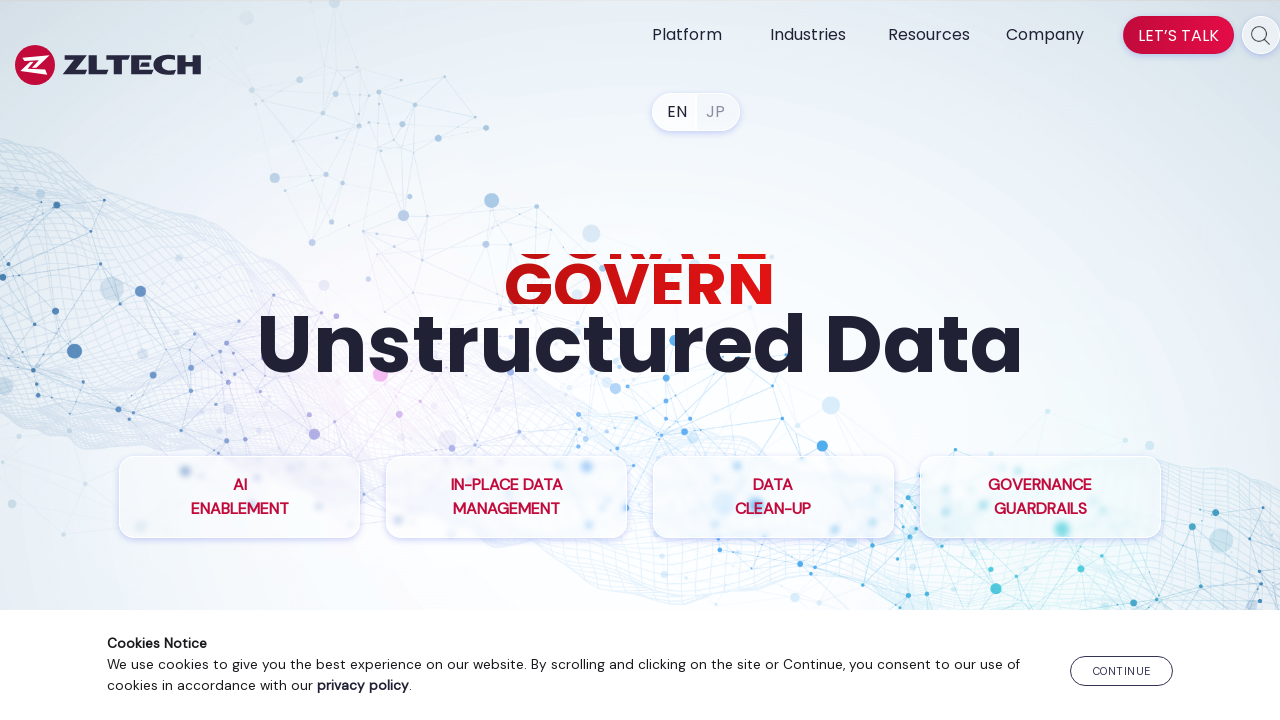

Verified anchor link with href: /records-management-system/
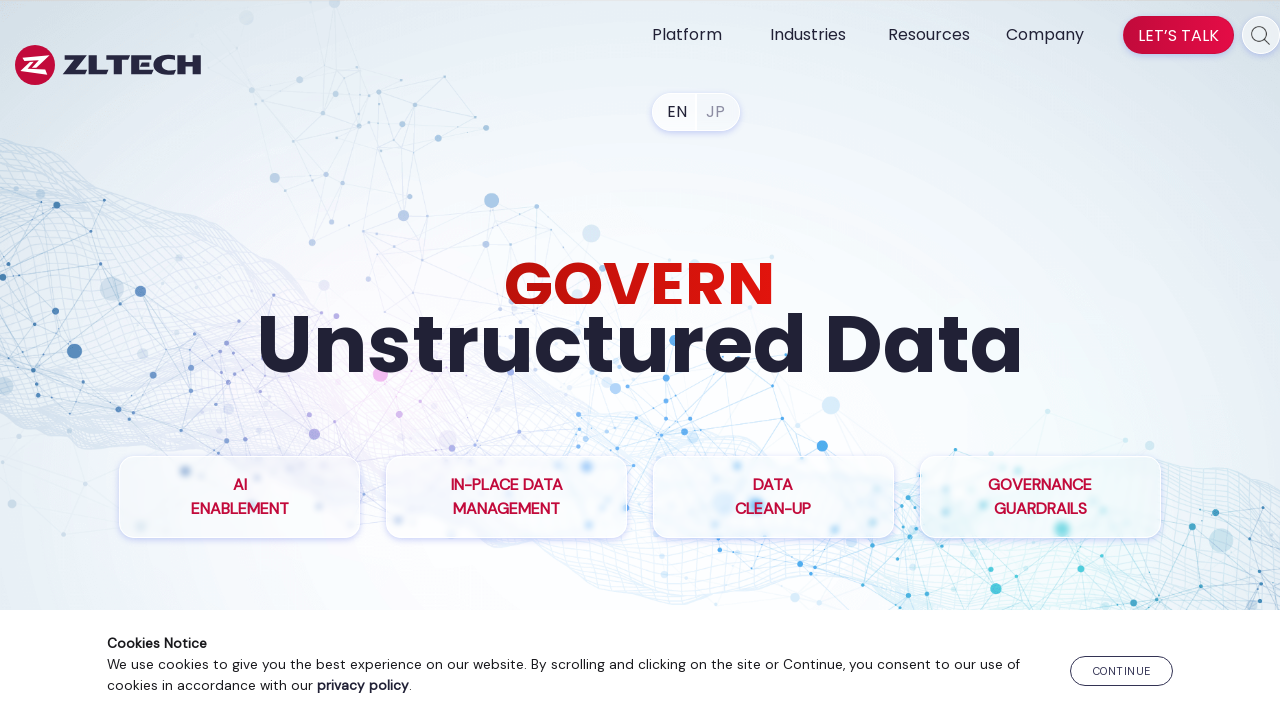

Verified anchor link with href: /privacy-policy/
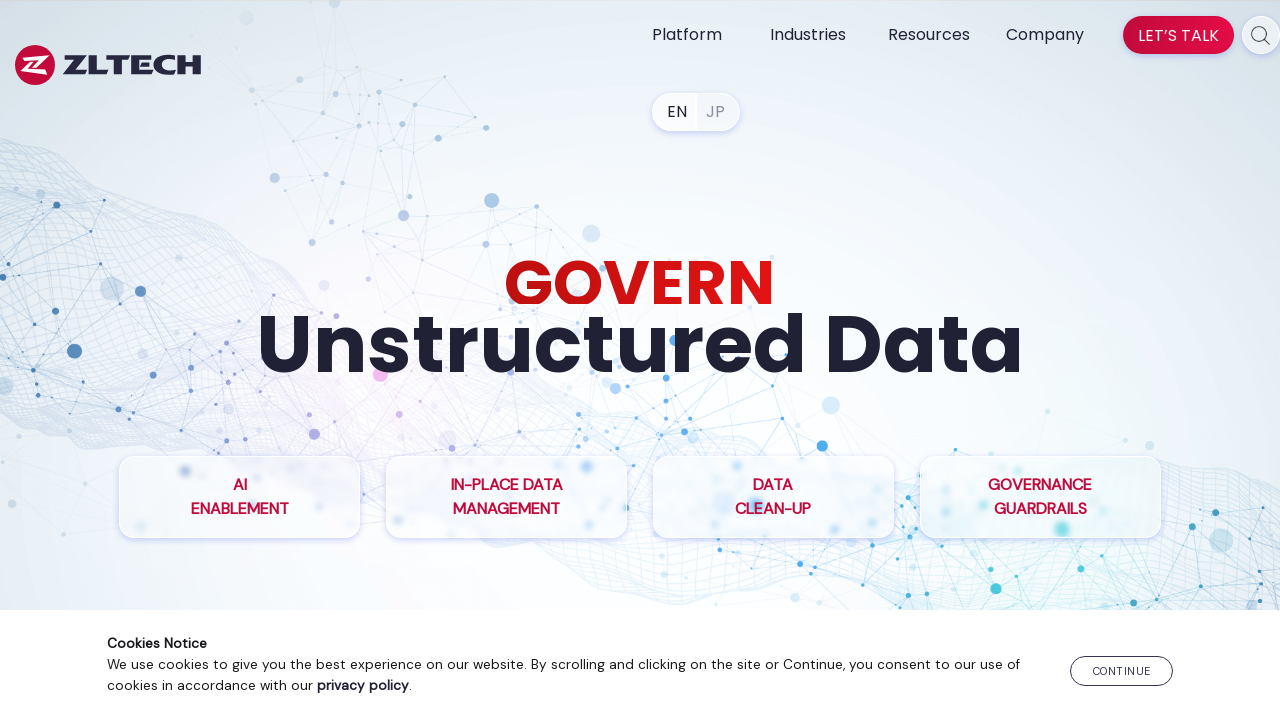

Verified anchor link with href: /zl-terms-of-use/
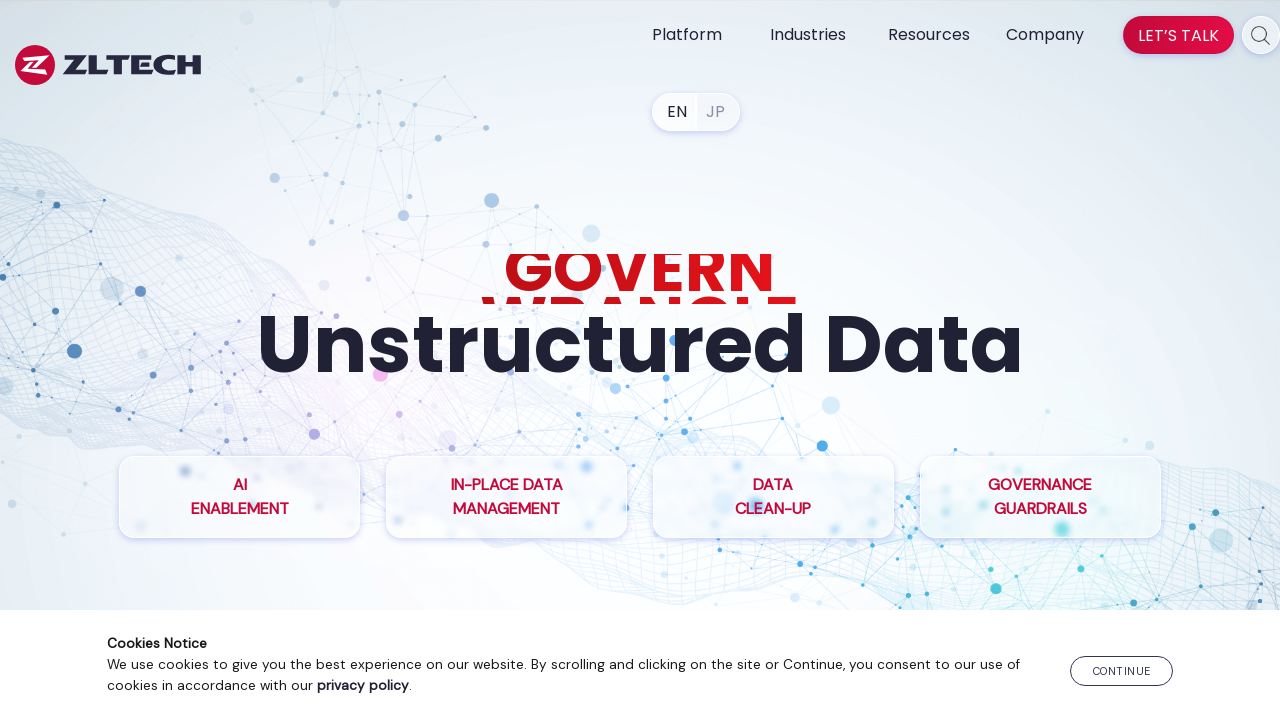

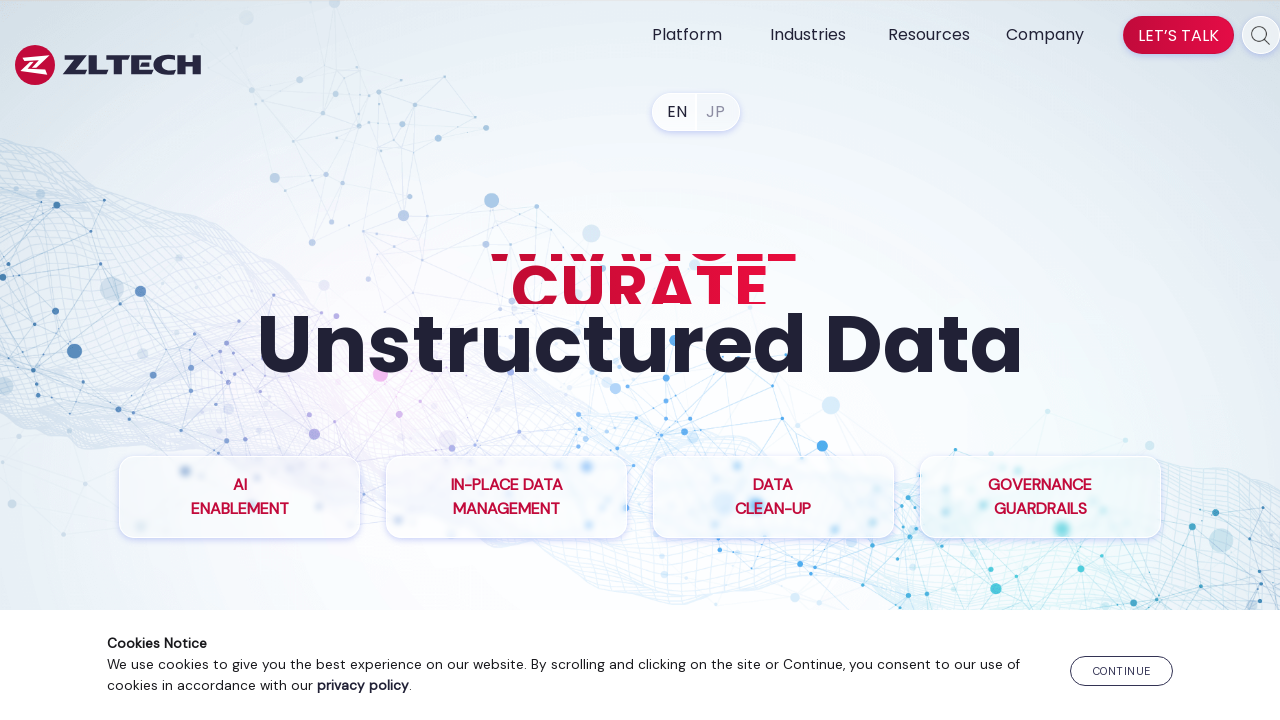